Fills out a form with many input fields by entering text in all of them and submitting the form

Starting URL: http://suninjuly.github.io/huge_form.html

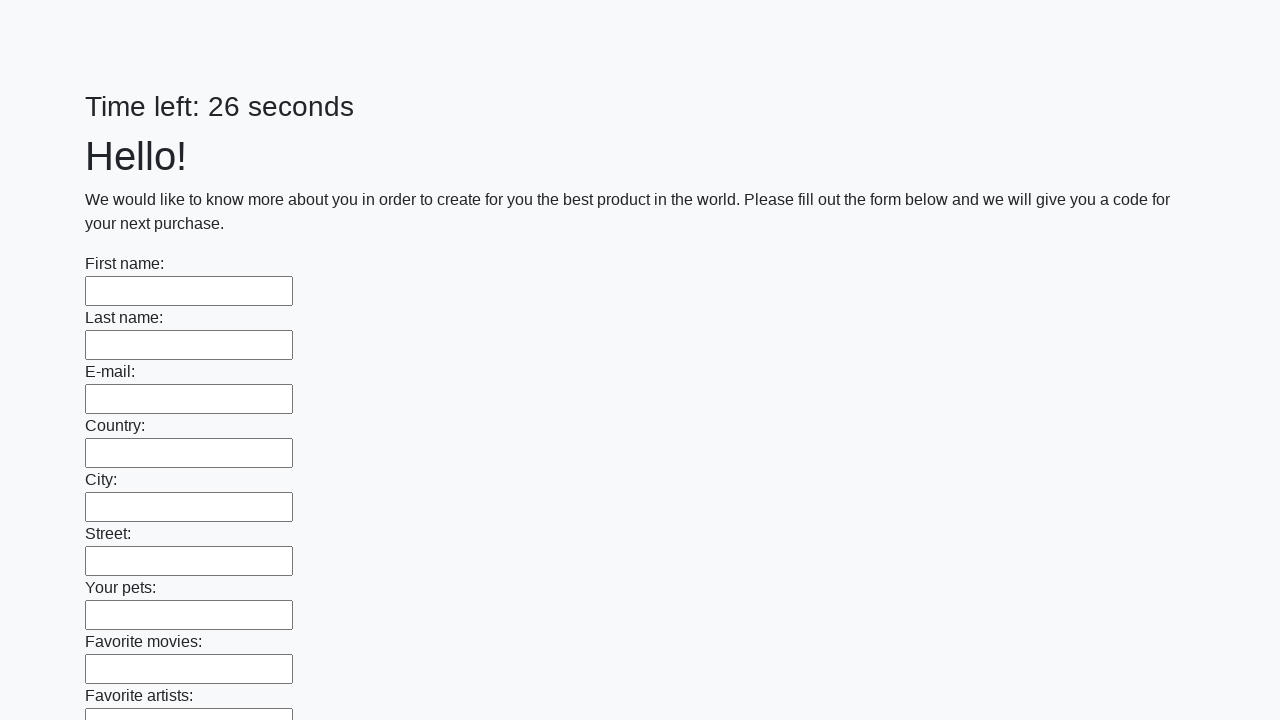

Located all input fields on the huge form page
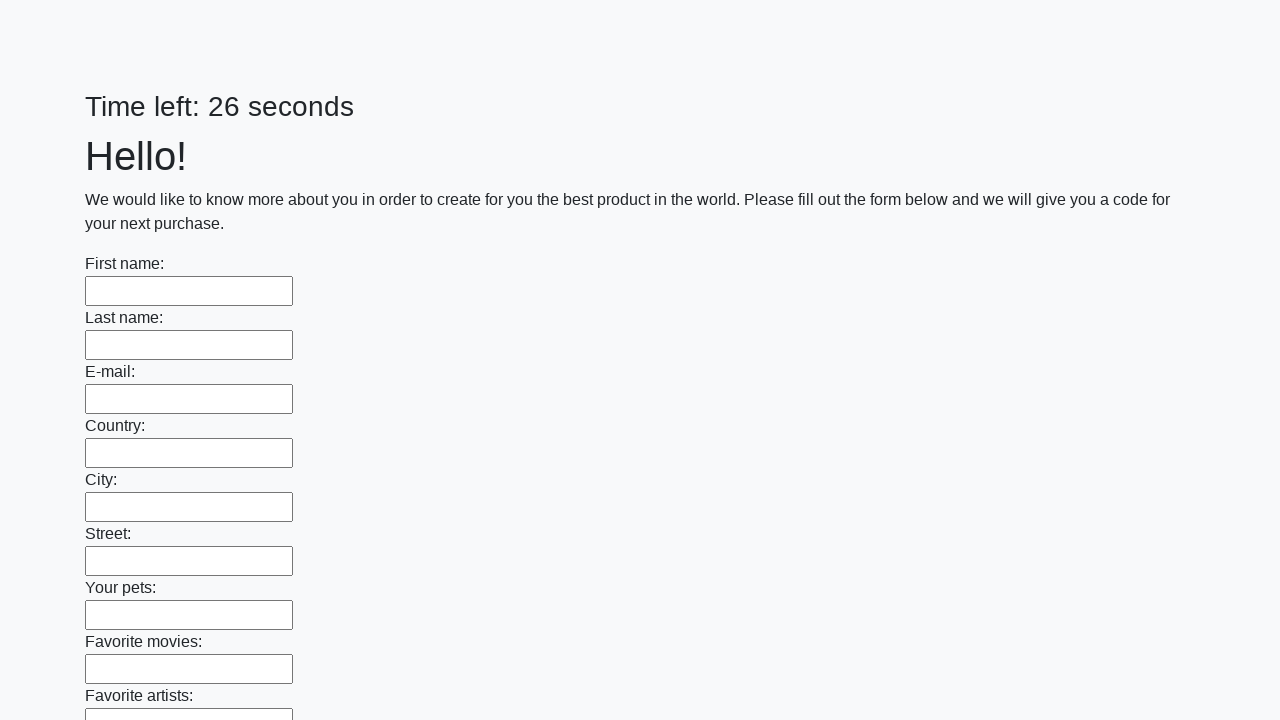

Filled an input field with 'BBB' on input >> nth=0
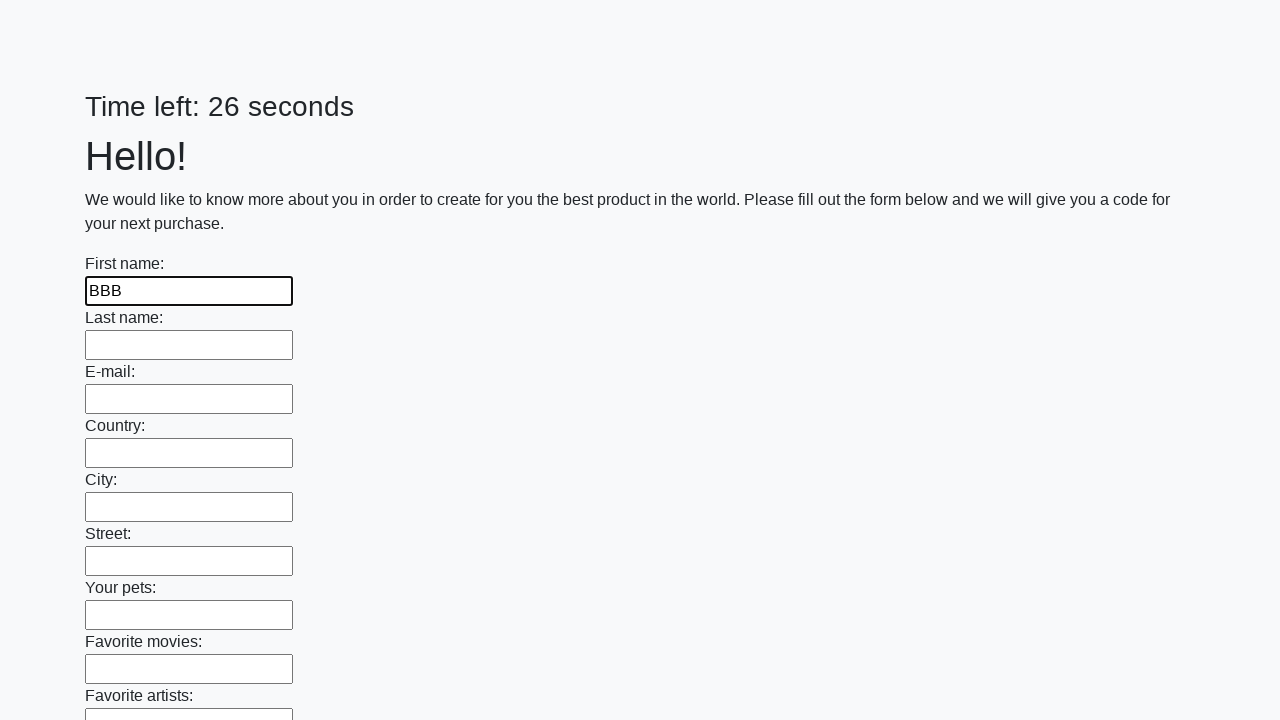

Filled an input field with 'BBB' on input >> nth=1
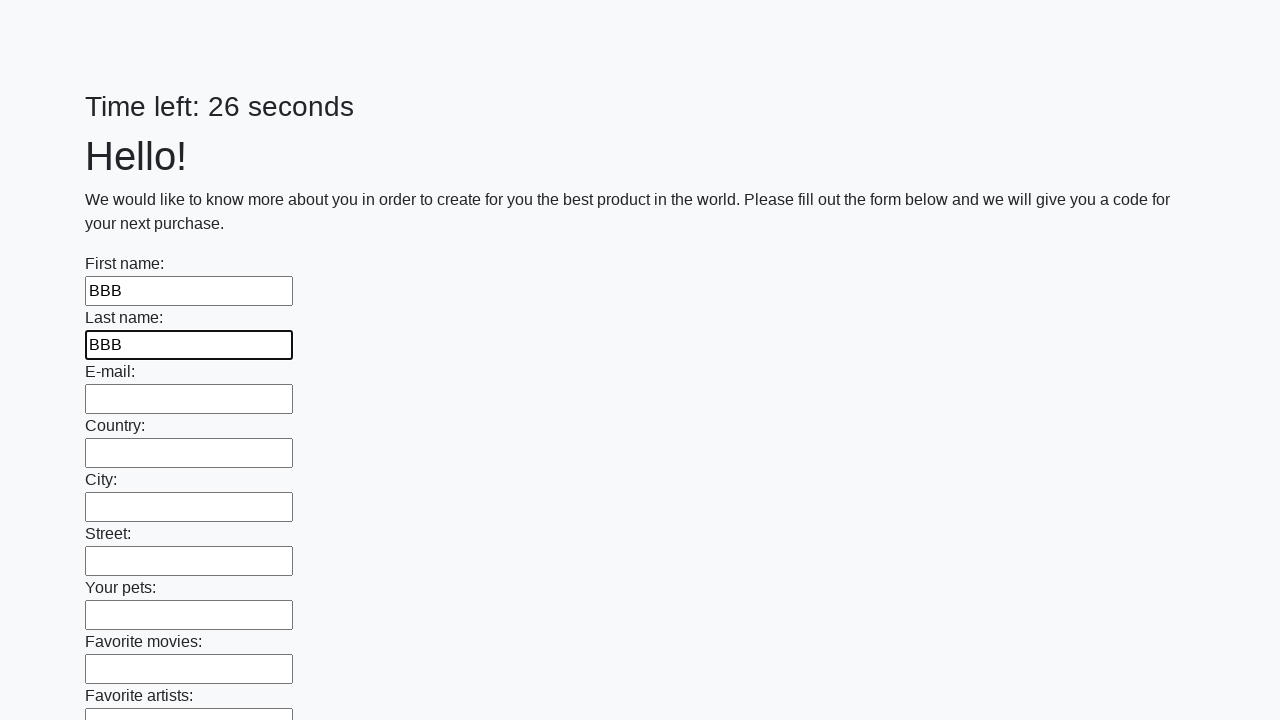

Filled an input field with 'BBB' on input >> nth=2
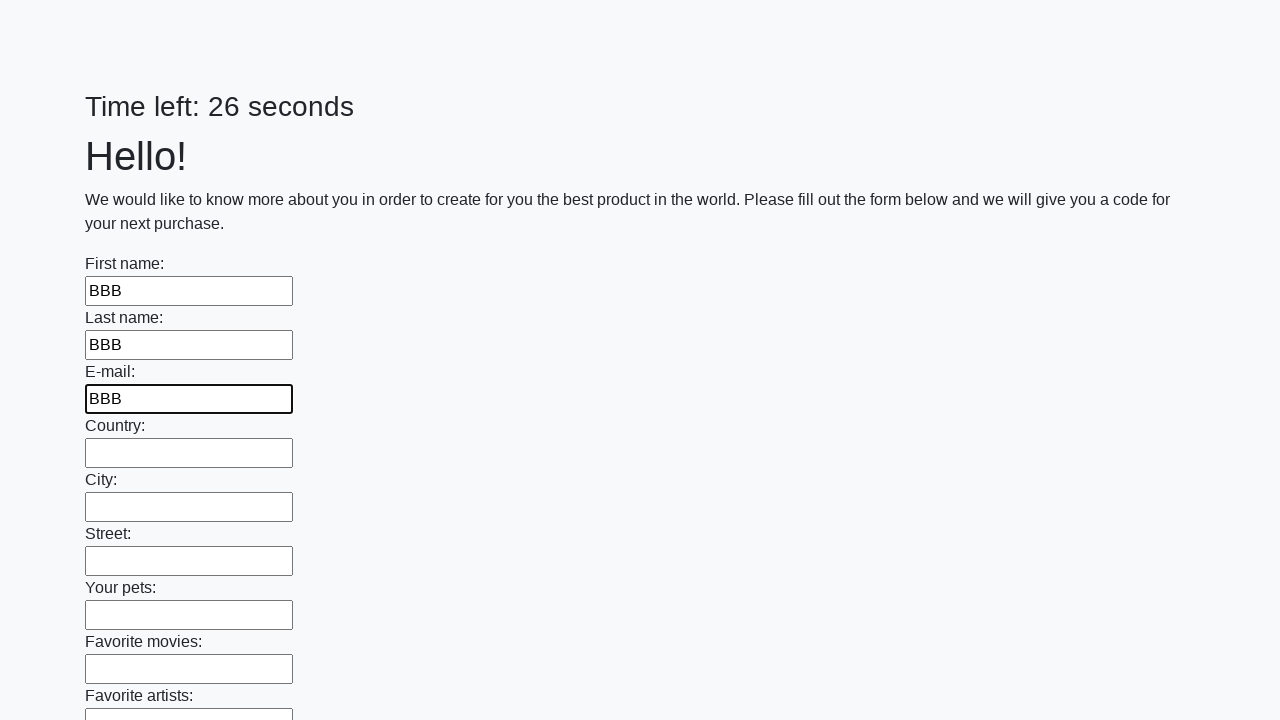

Filled an input field with 'BBB' on input >> nth=3
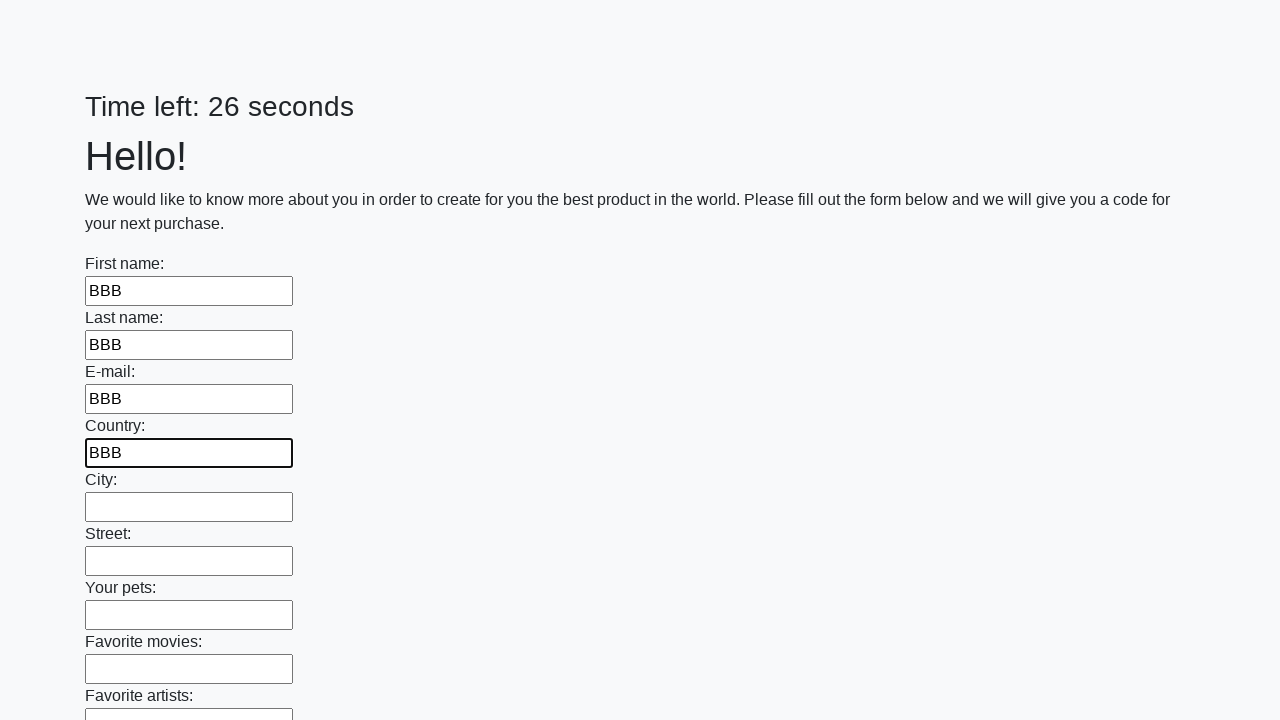

Filled an input field with 'BBB' on input >> nth=4
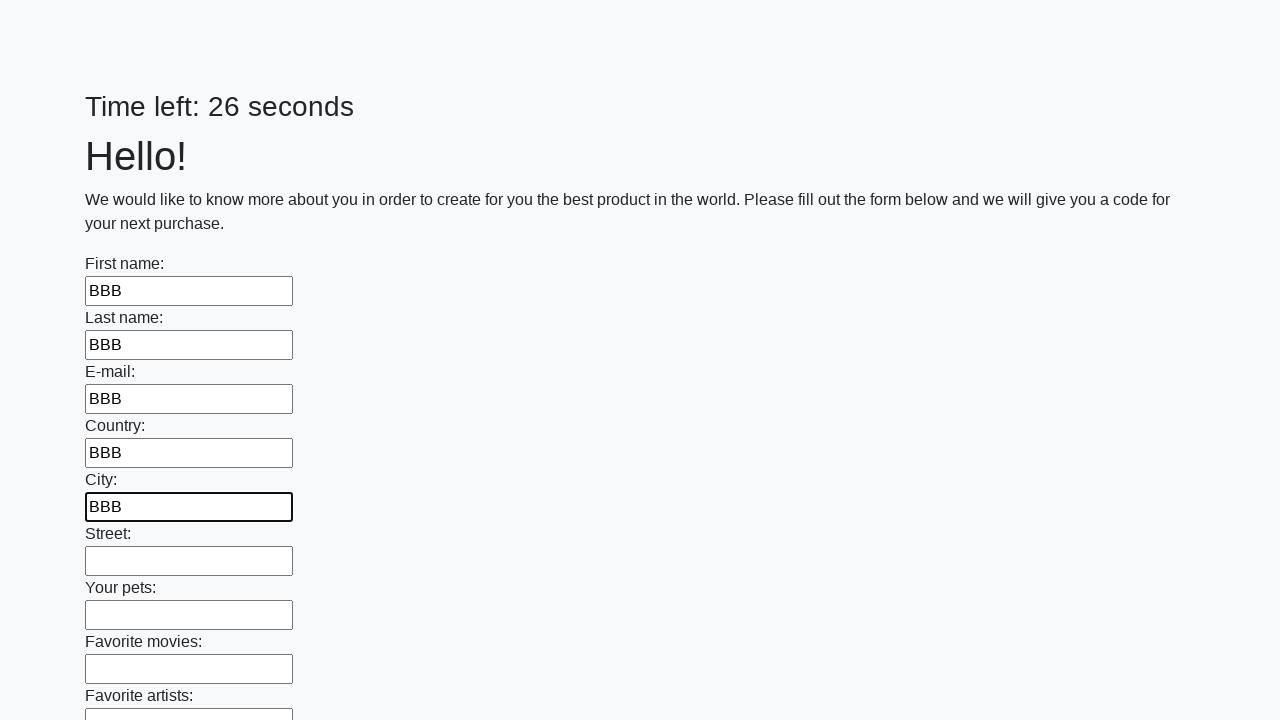

Filled an input field with 'BBB' on input >> nth=5
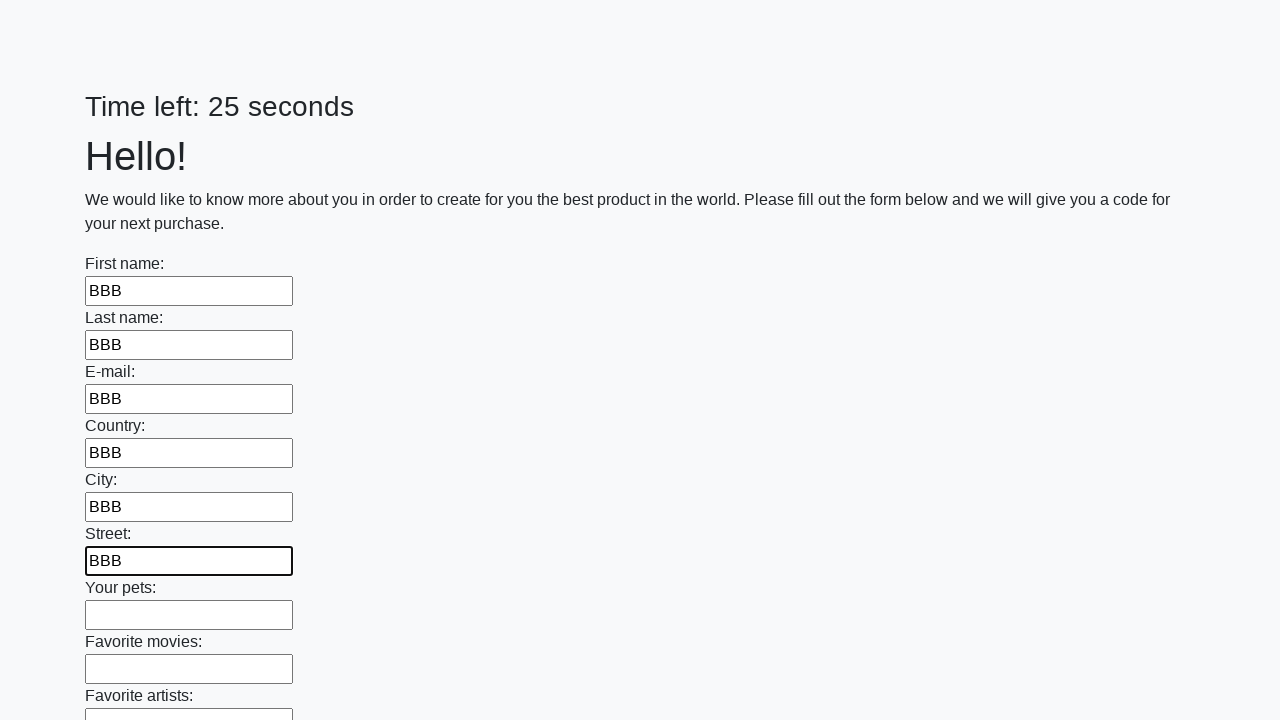

Filled an input field with 'BBB' on input >> nth=6
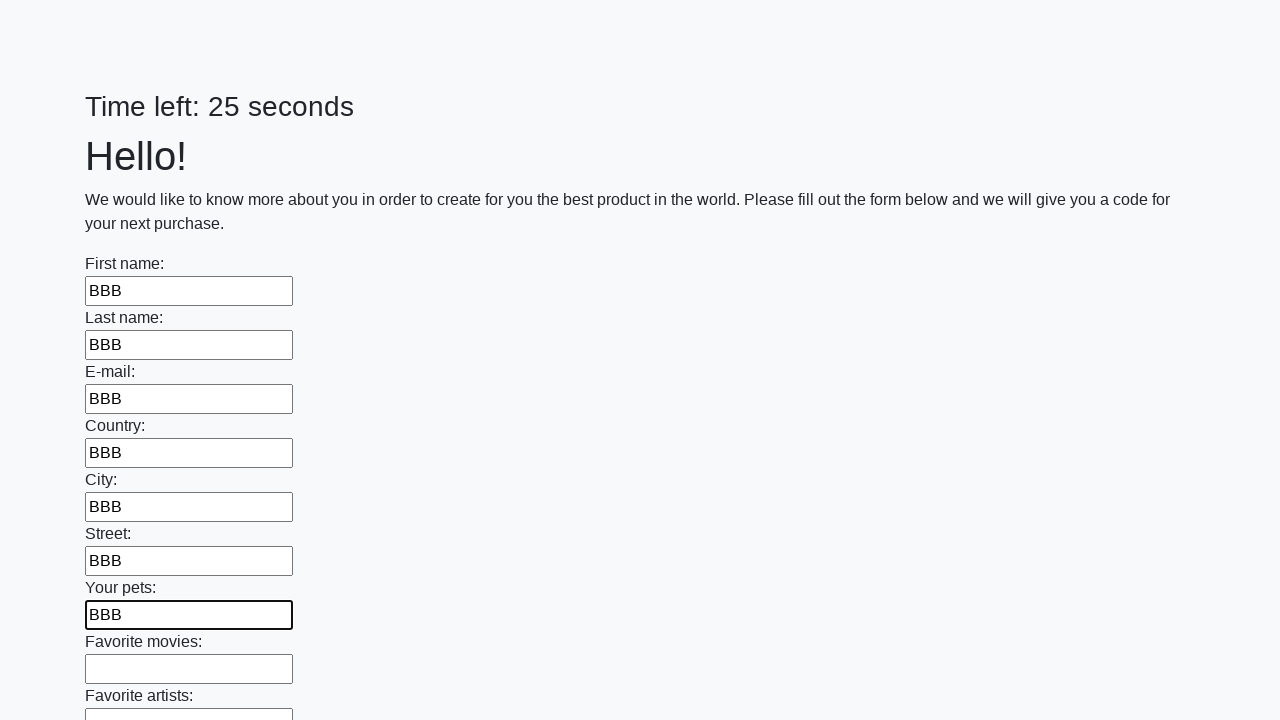

Filled an input field with 'BBB' on input >> nth=7
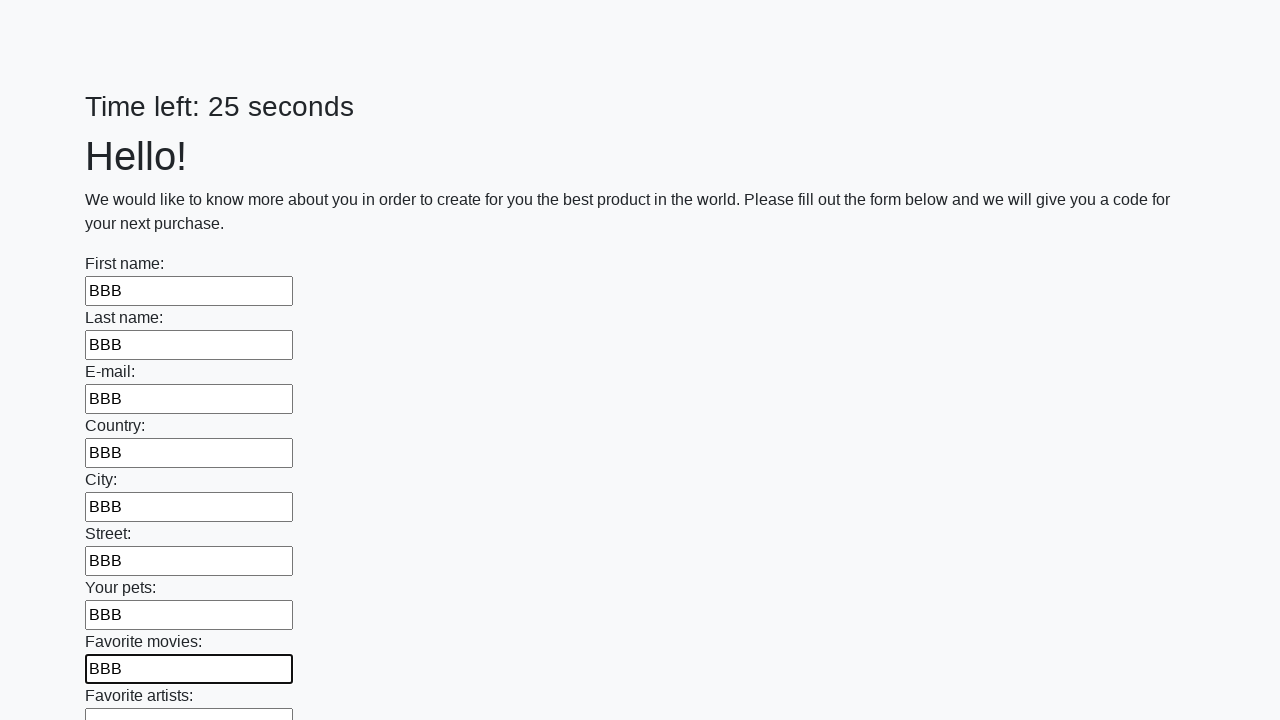

Filled an input field with 'BBB' on input >> nth=8
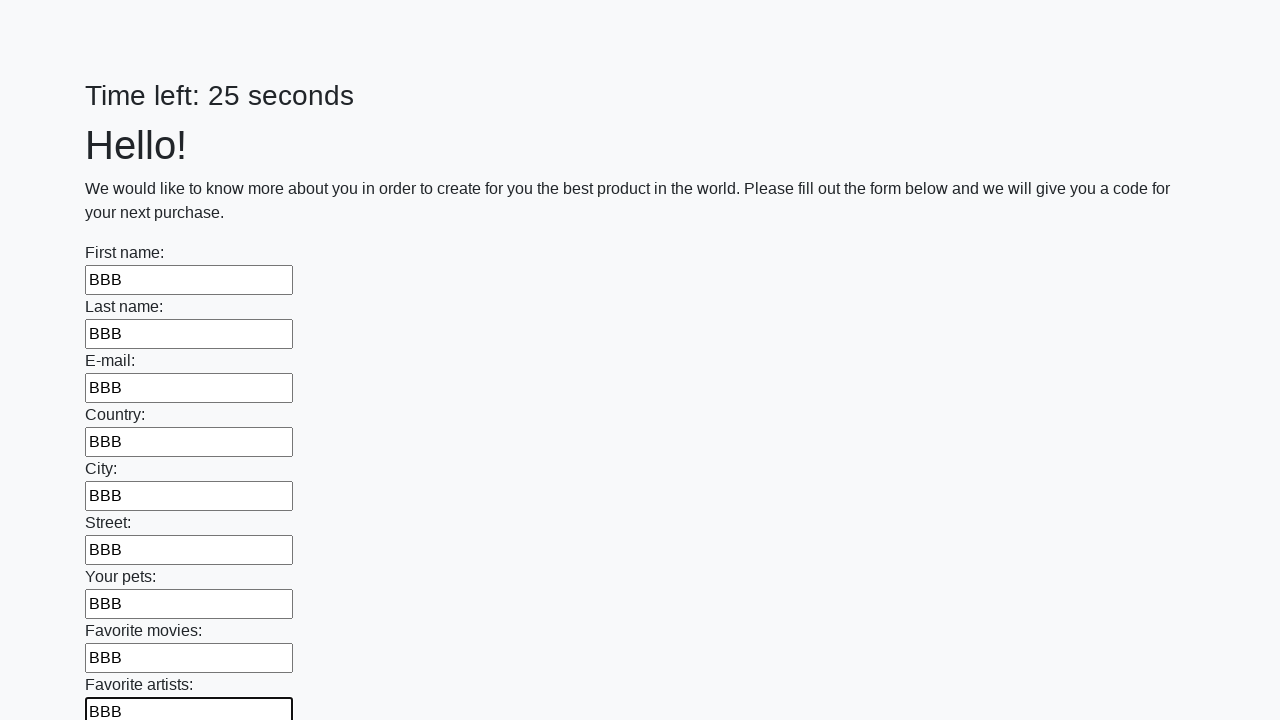

Filled an input field with 'BBB' on input >> nth=9
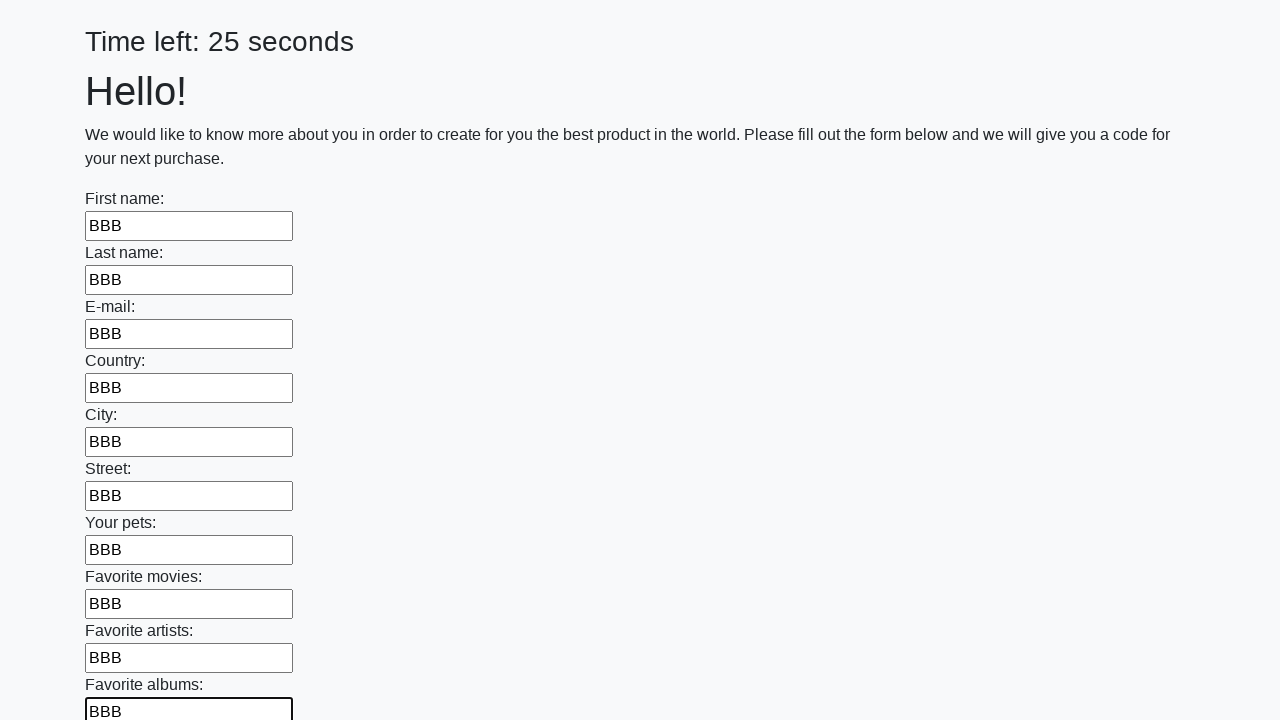

Filled an input field with 'BBB' on input >> nth=10
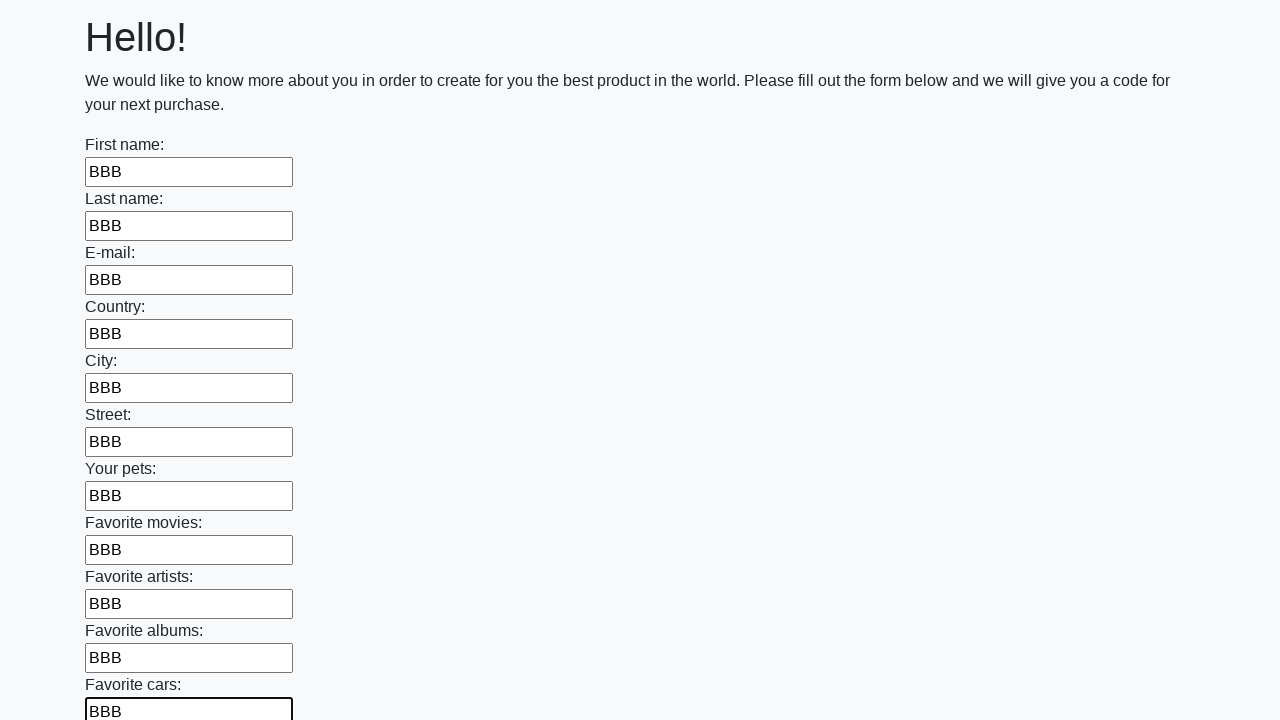

Filled an input field with 'BBB' on input >> nth=11
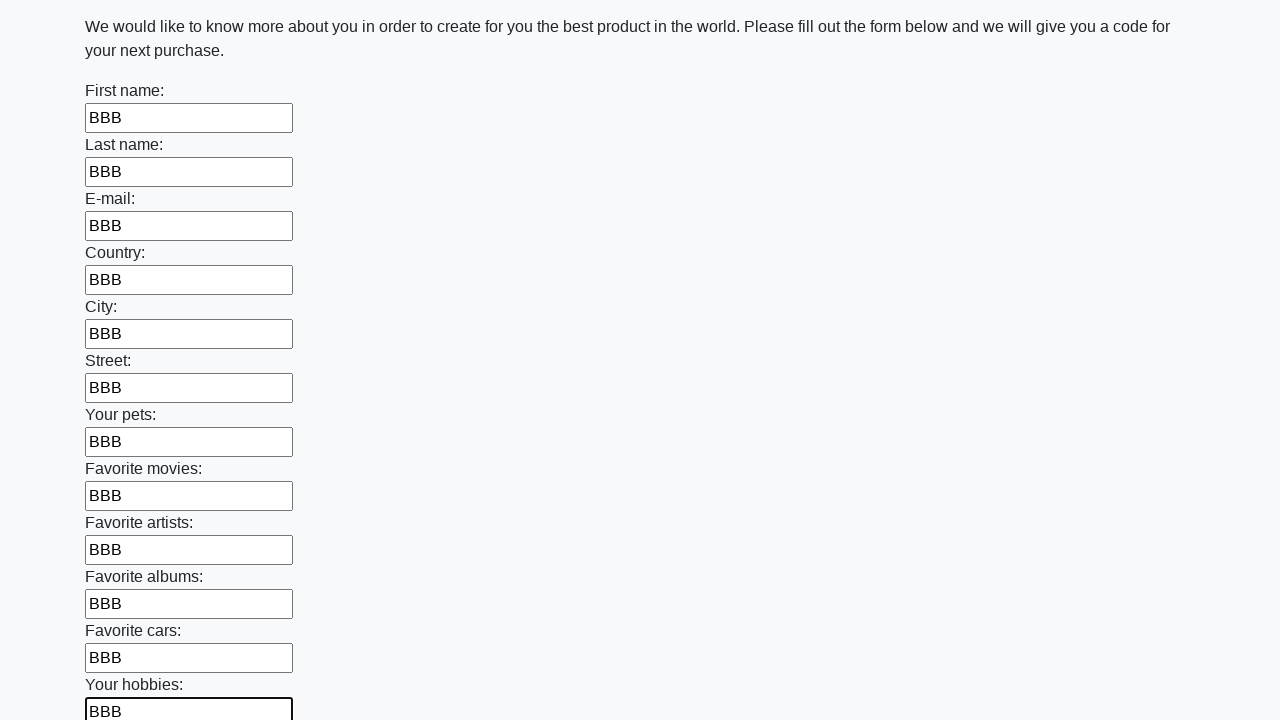

Filled an input field with 'BBB' on input >> nth=12
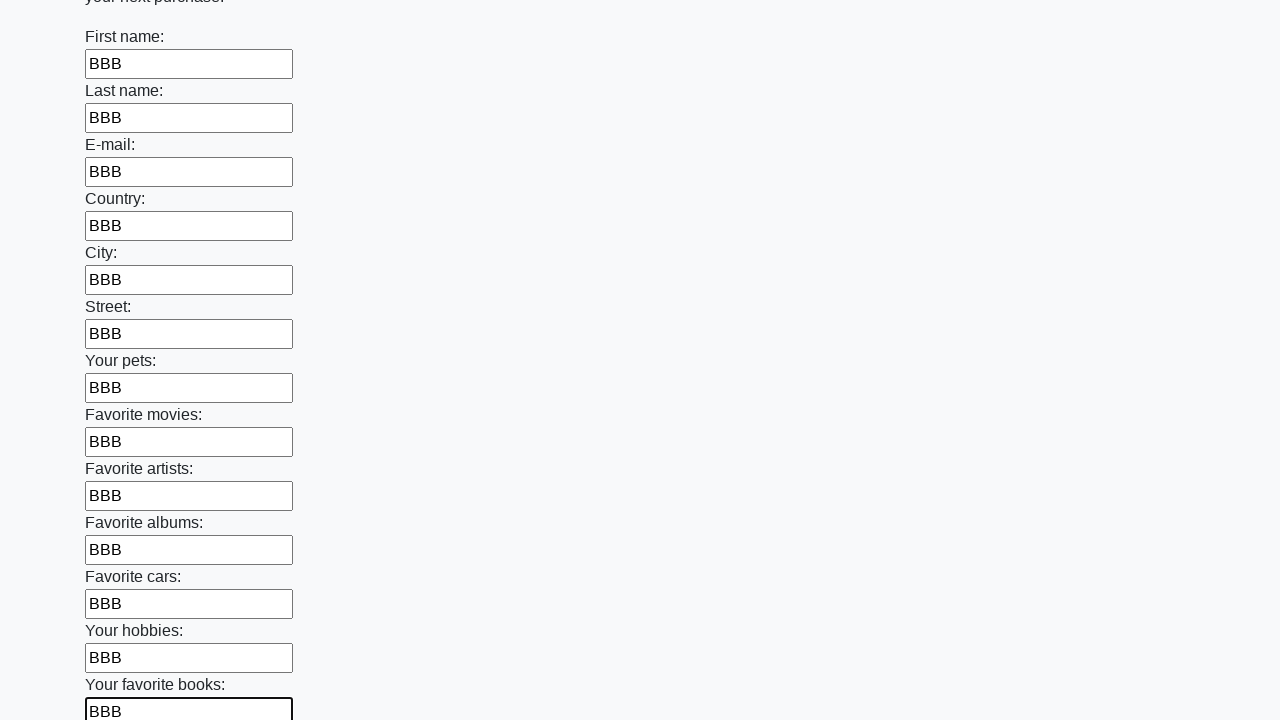

Filled an input field with 'BBB' on input >> nth=13
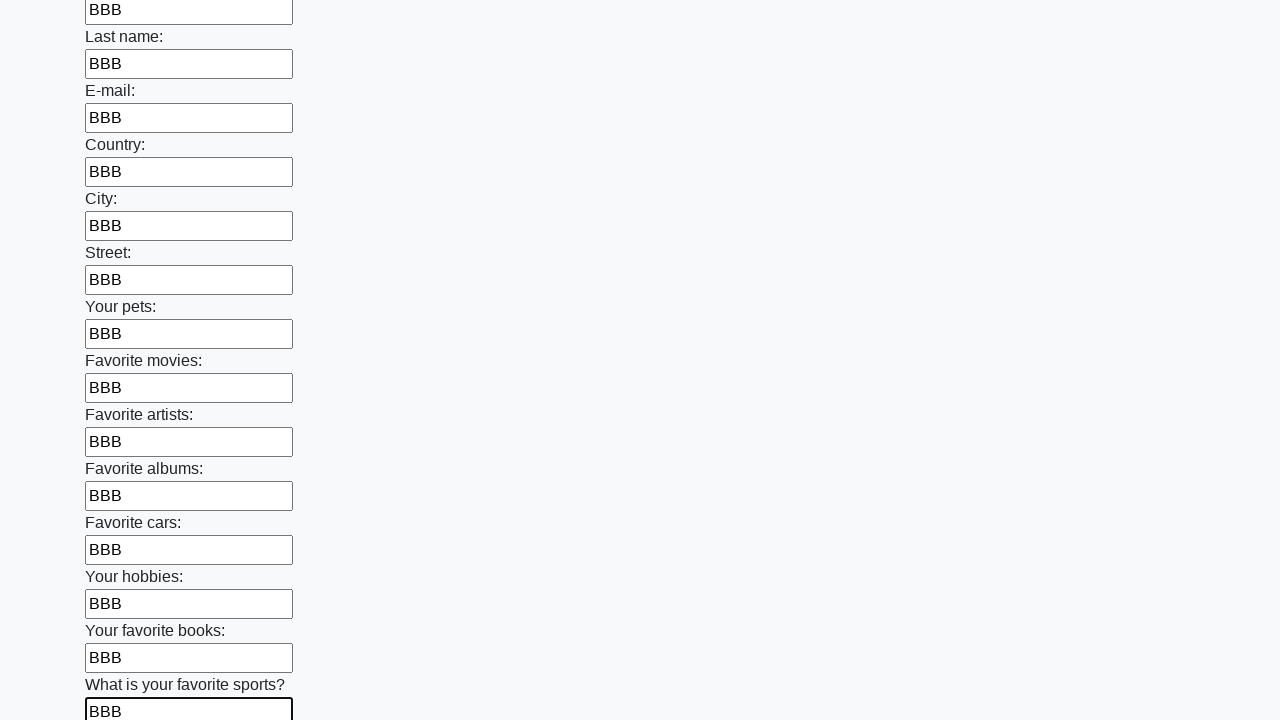

Filled an input field with 'BBB' on input >> nth=14
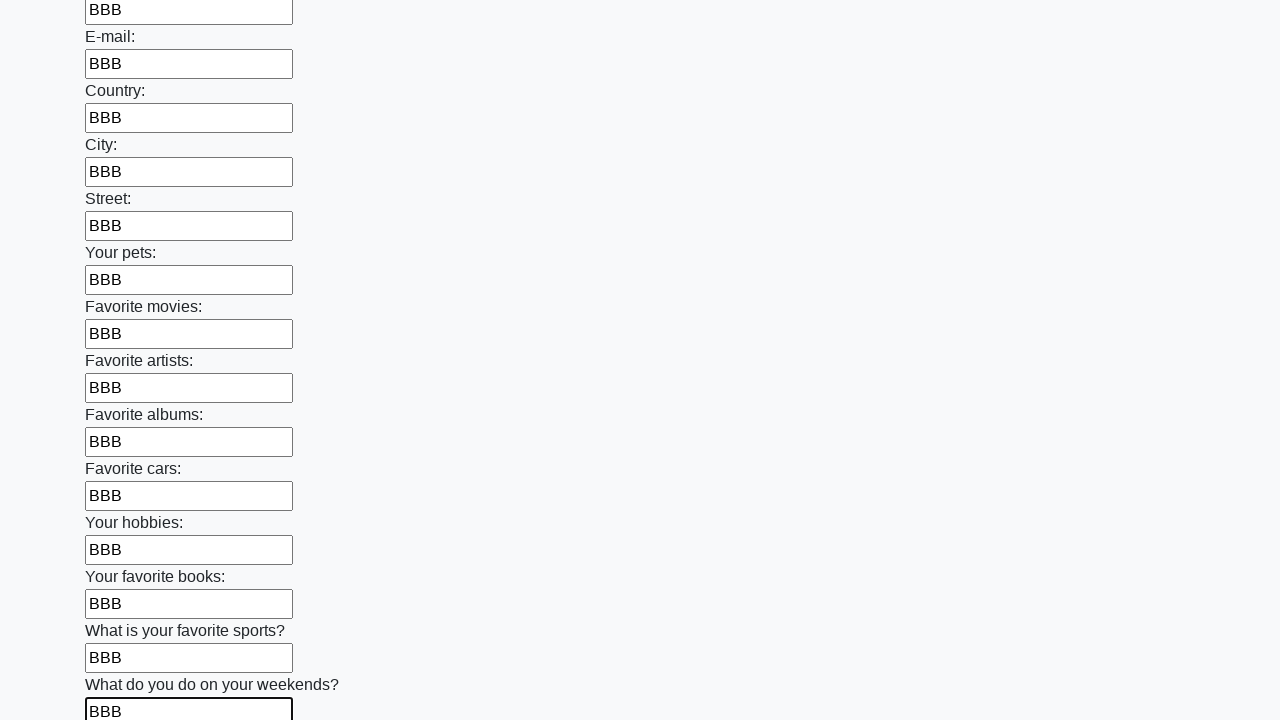

Filled an input field with 'BBB' on input >> nth=15
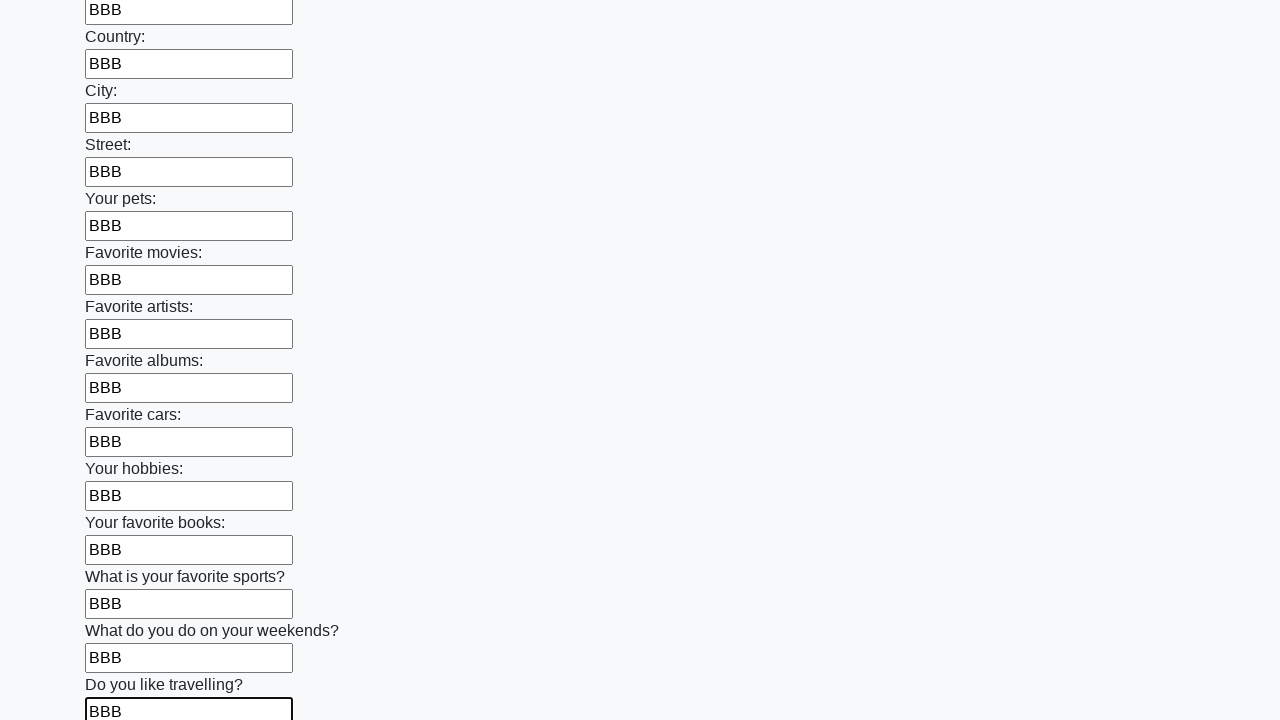

Filled an input field with 'BBB' on input >> nth=16
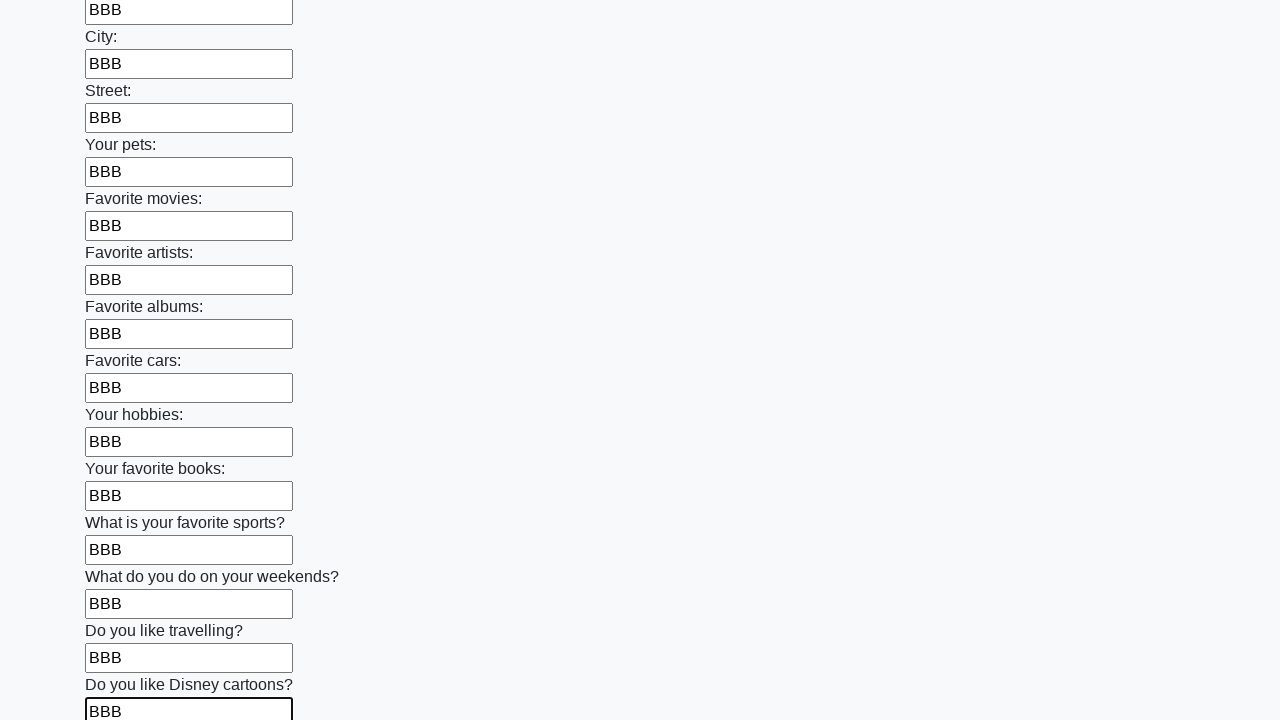

Filled an input field with 'BBB' on input >> nth=17
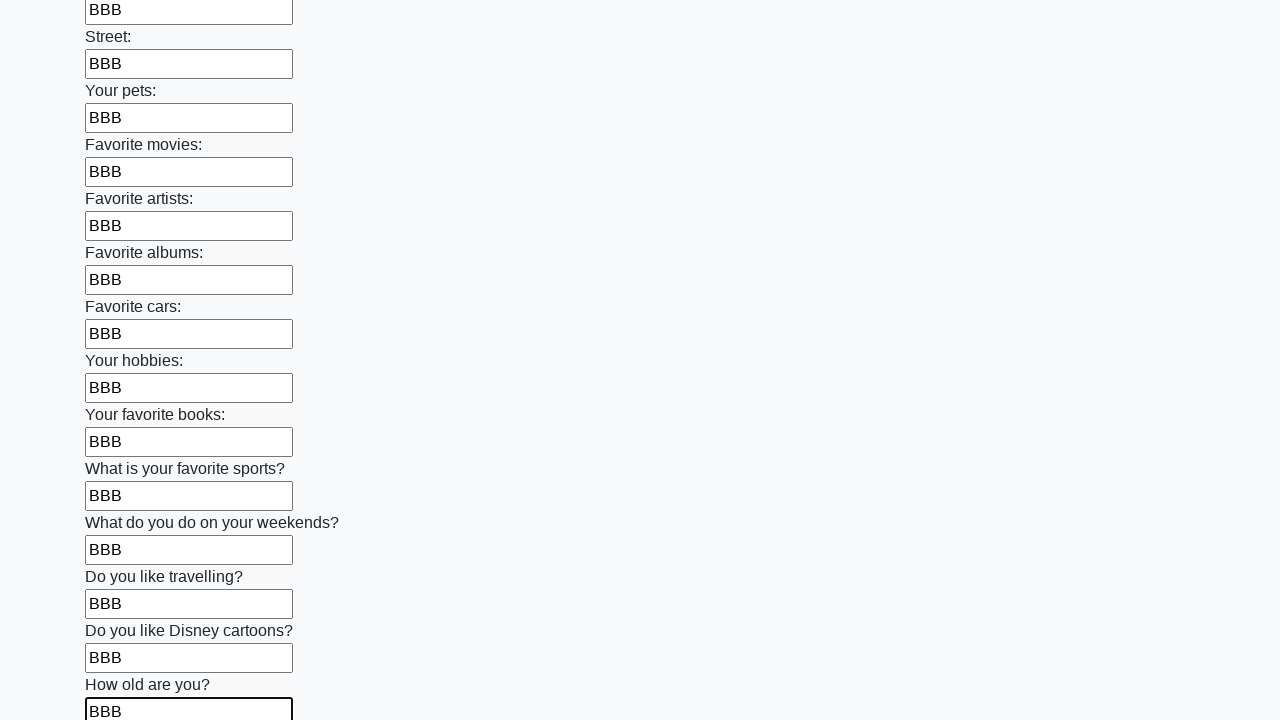

Filled an input field with 'BBB' on input >> nth=18
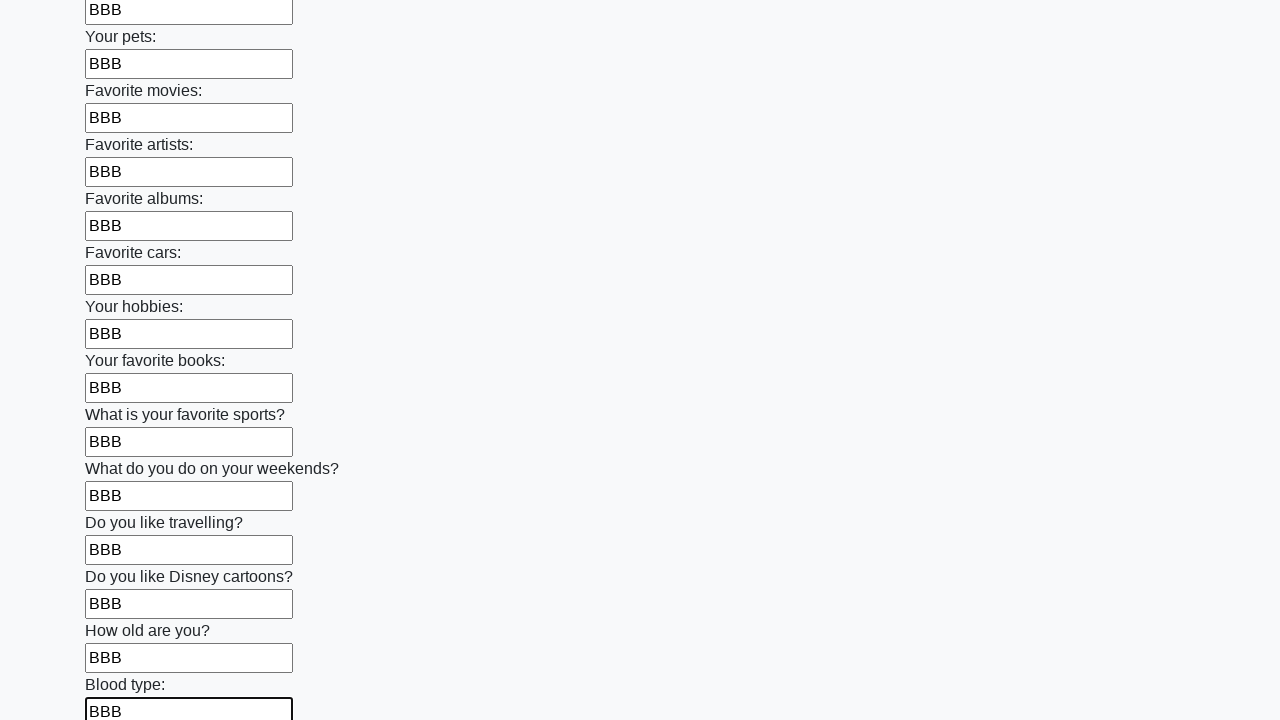

Filled an input field with 'BBB' on input >> nth=19
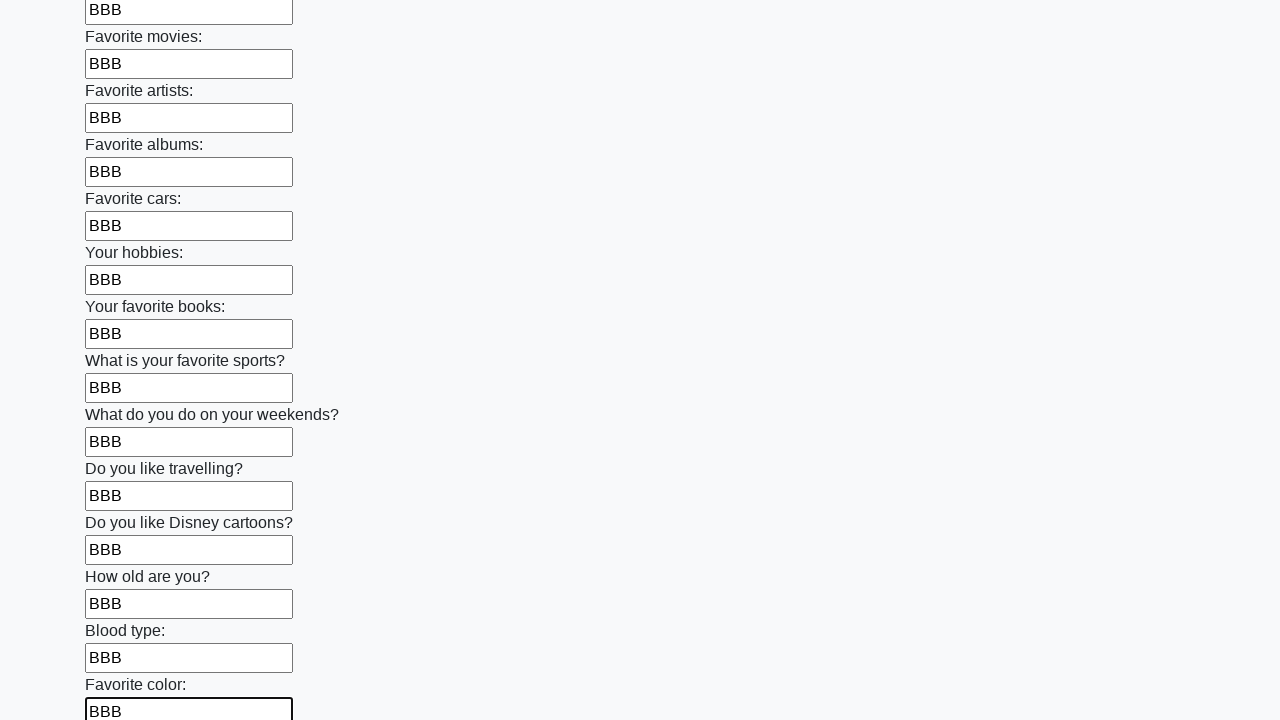

Filled an input field with 'BBB' on input >> nth=20
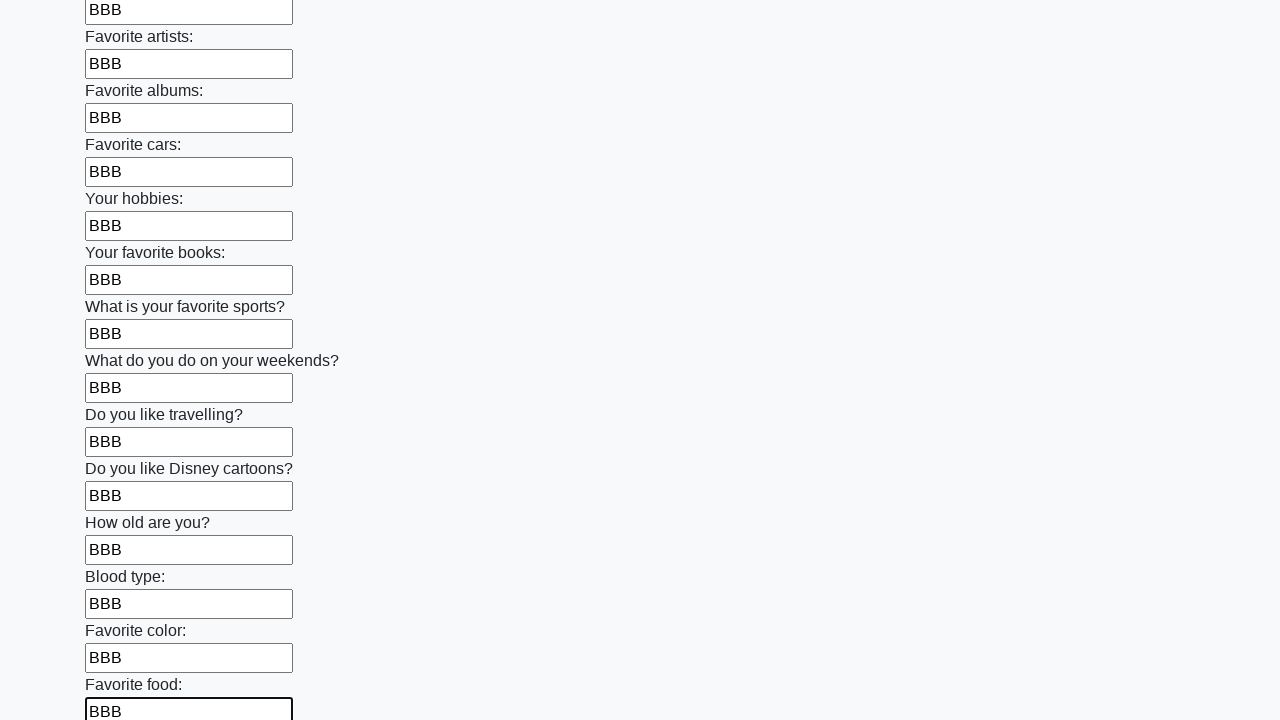

Filled an input field with 'BBB' on input >> nth=21
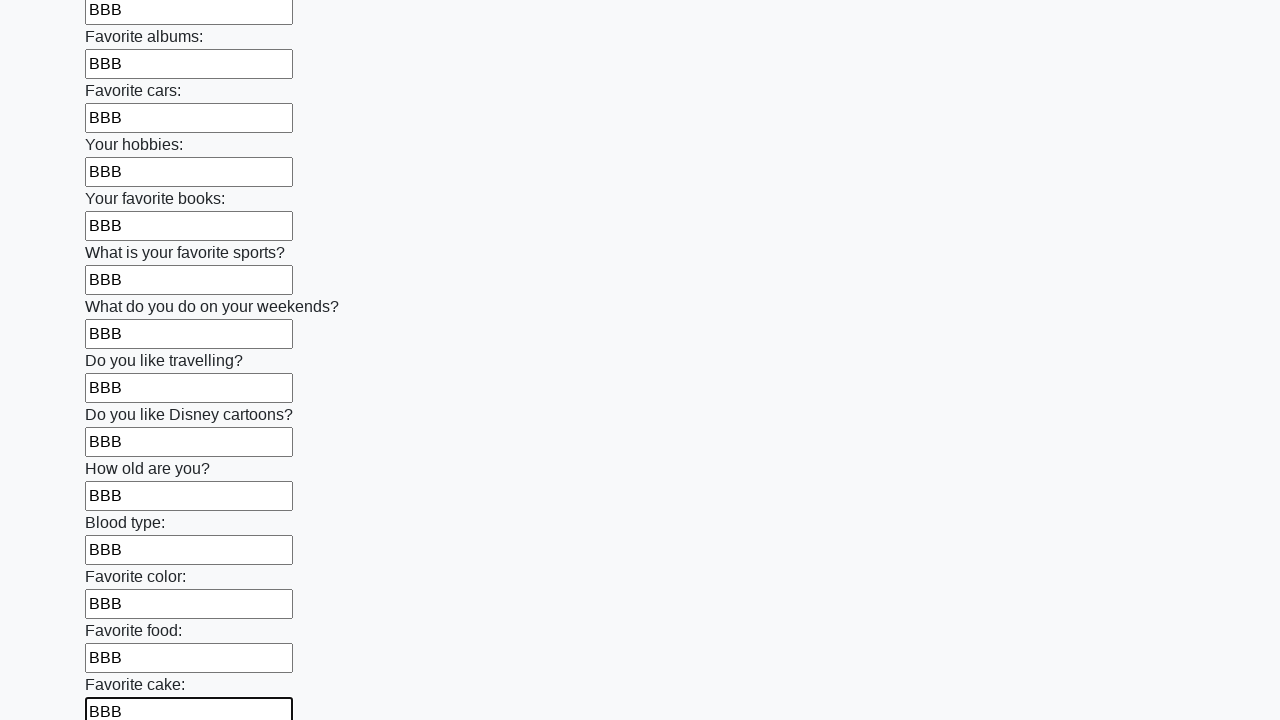

Filled an input field with 'BBB' on input >> nth=22
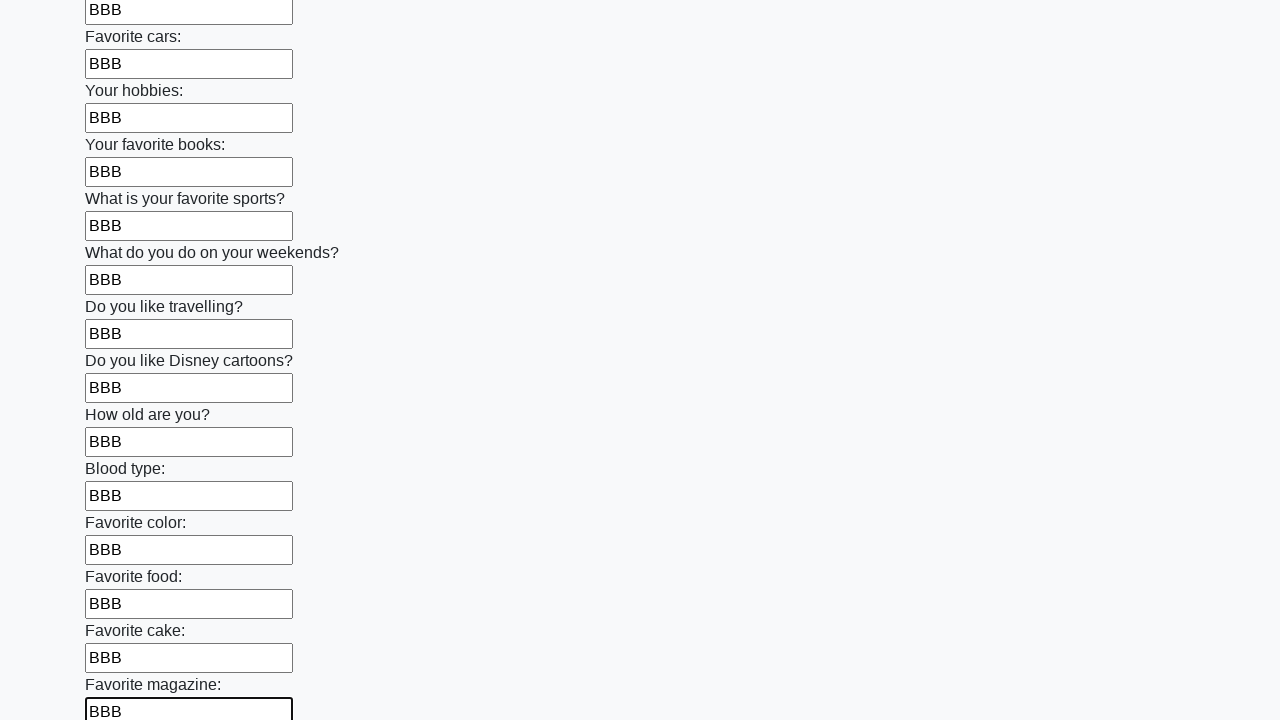

Filled an input field with 'BBB' on input >> nth=23
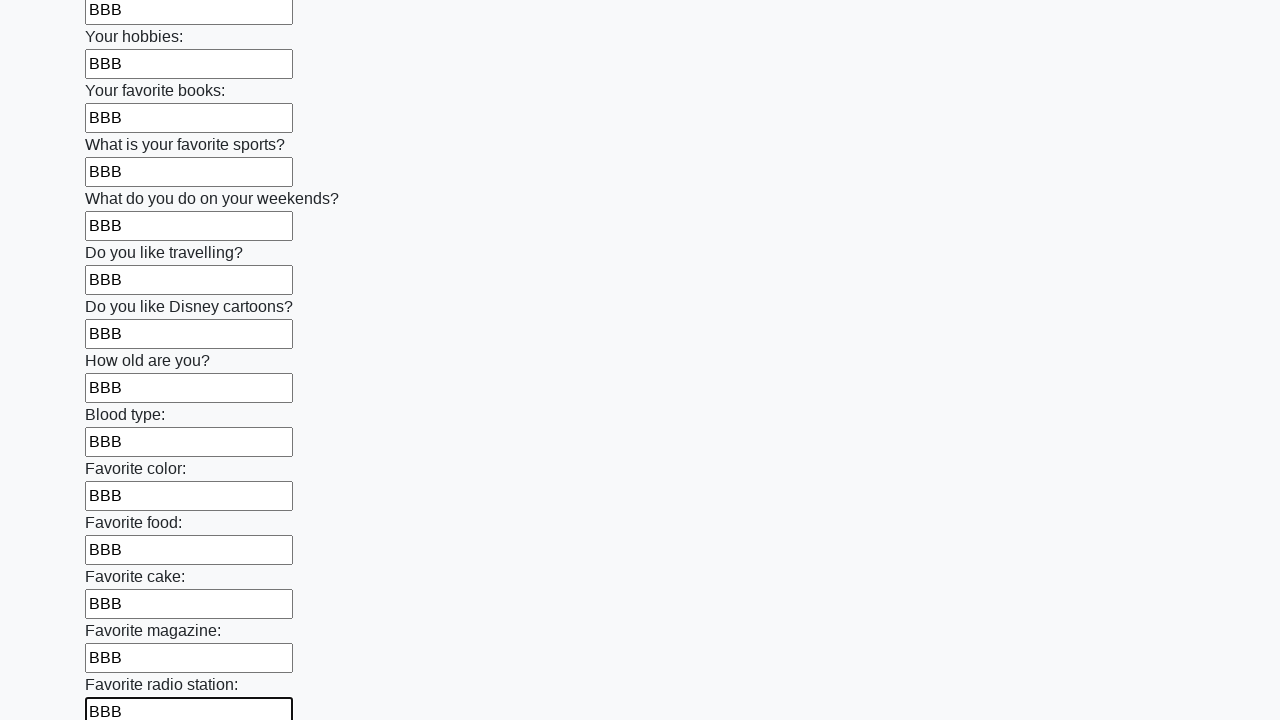

Filled an input field with 'BBB' on input >> nth=24
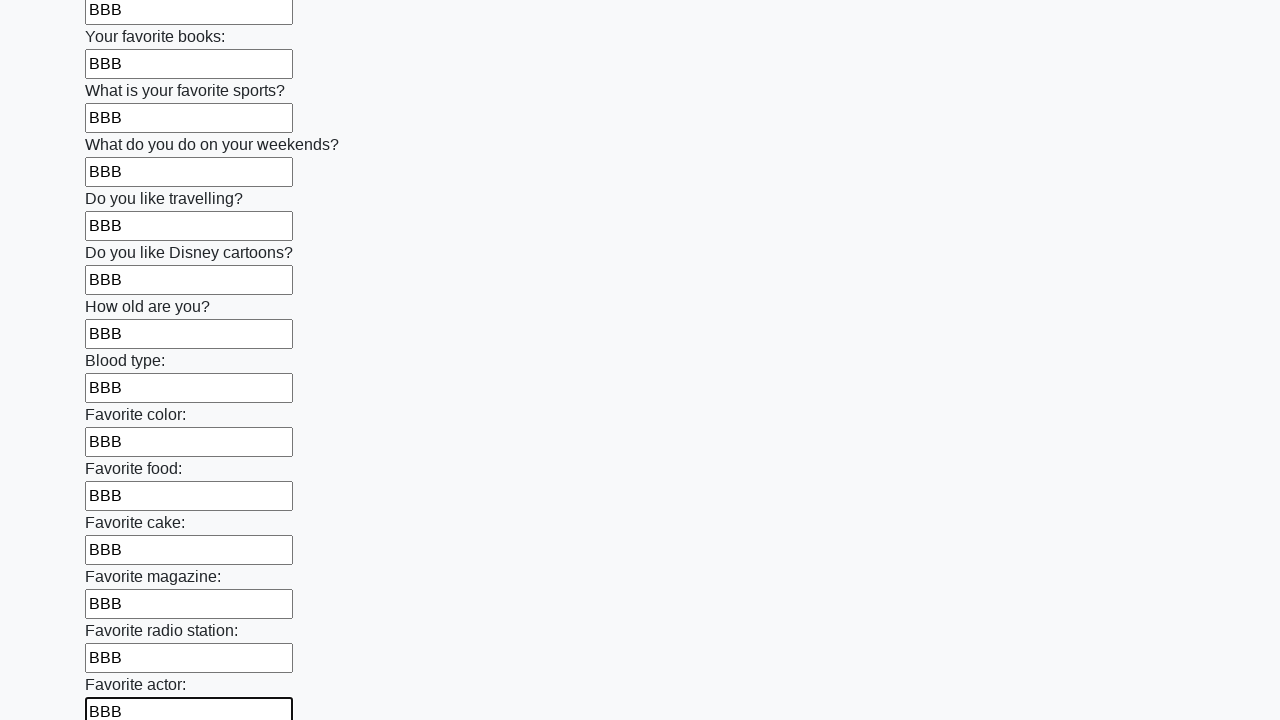

Filled an input field with 'BBB' on input >> nth=25
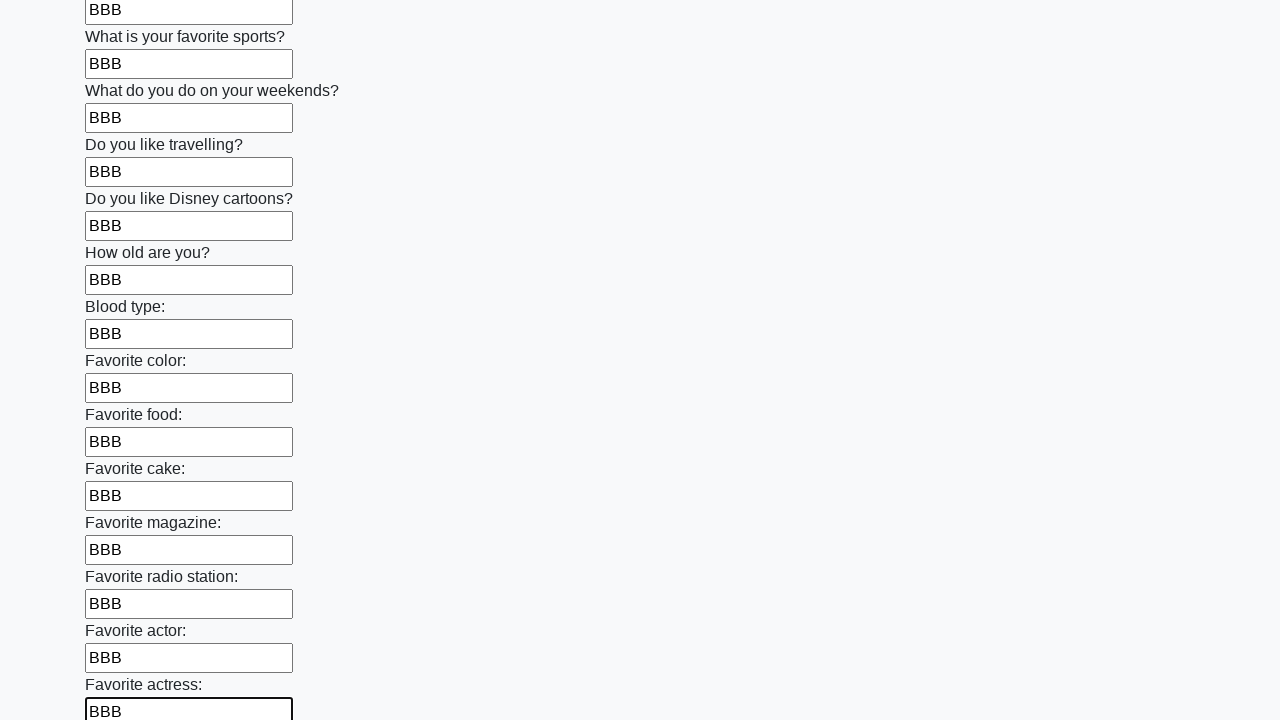

Filled an input field with 'BBB' on input >> nth=26
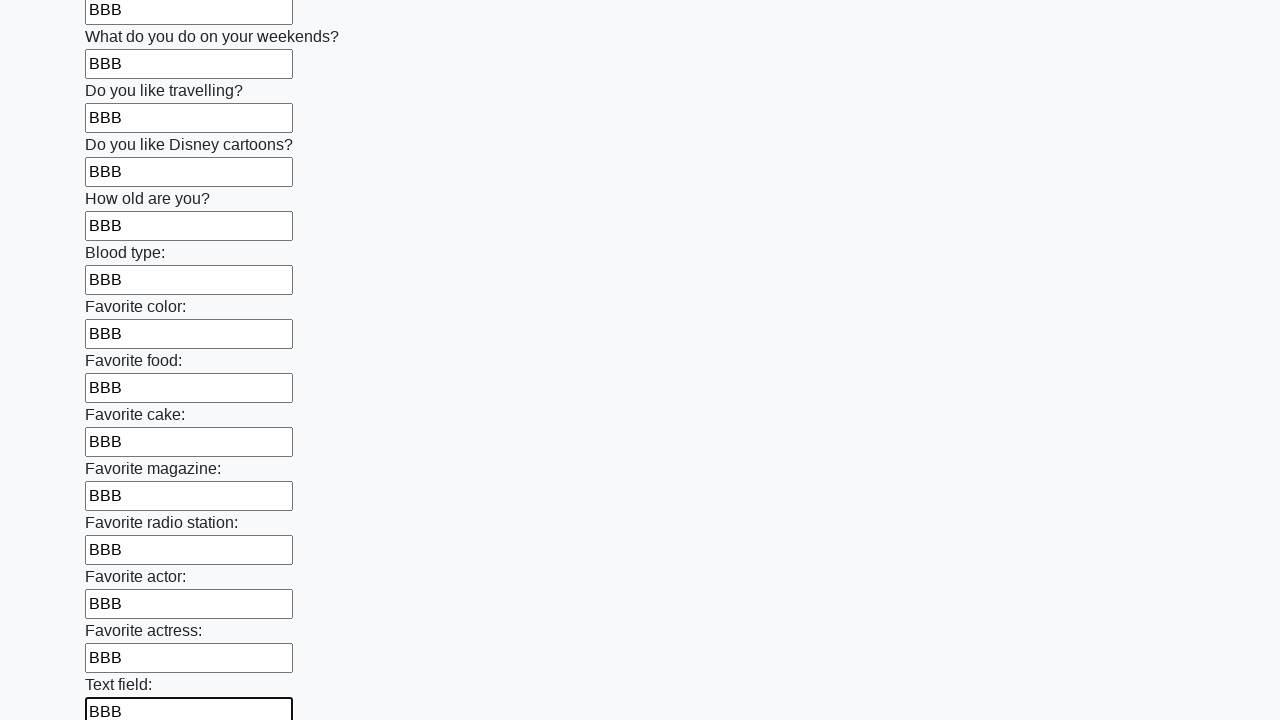

Filled an input field with 'BBB' on input >> nth=27
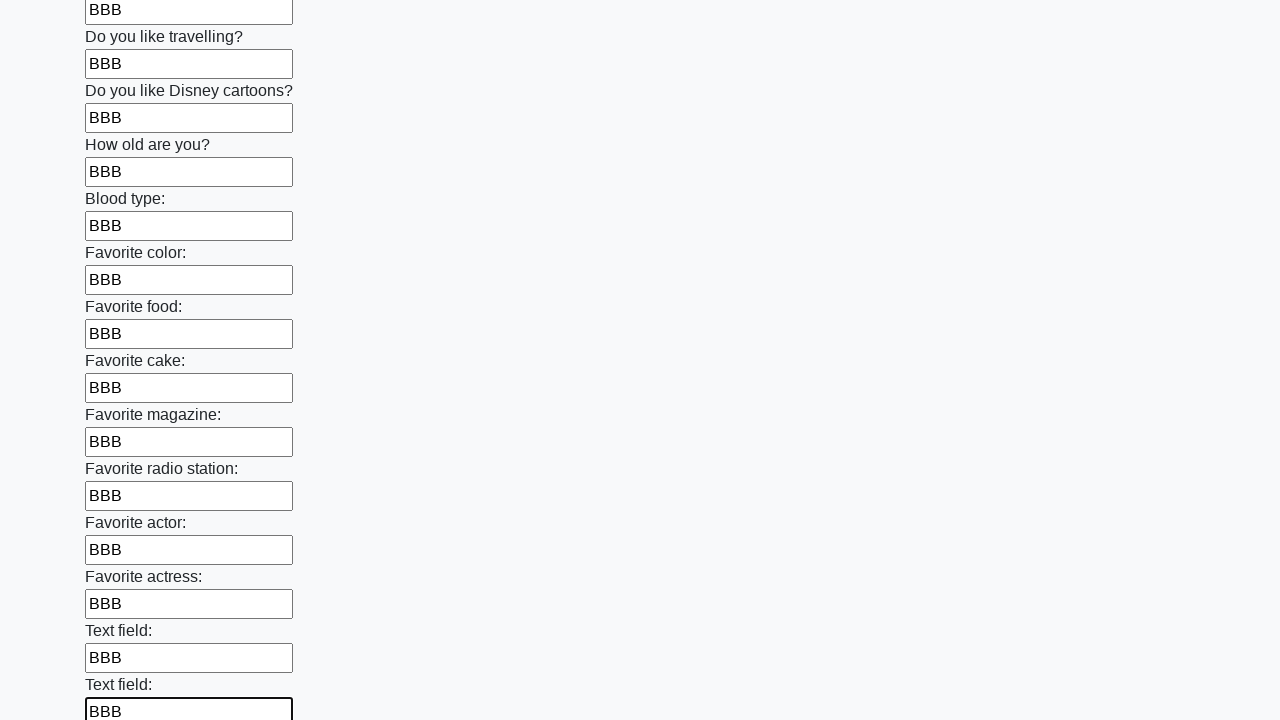

Filled an input field with 'BBB' on input >> nth=28
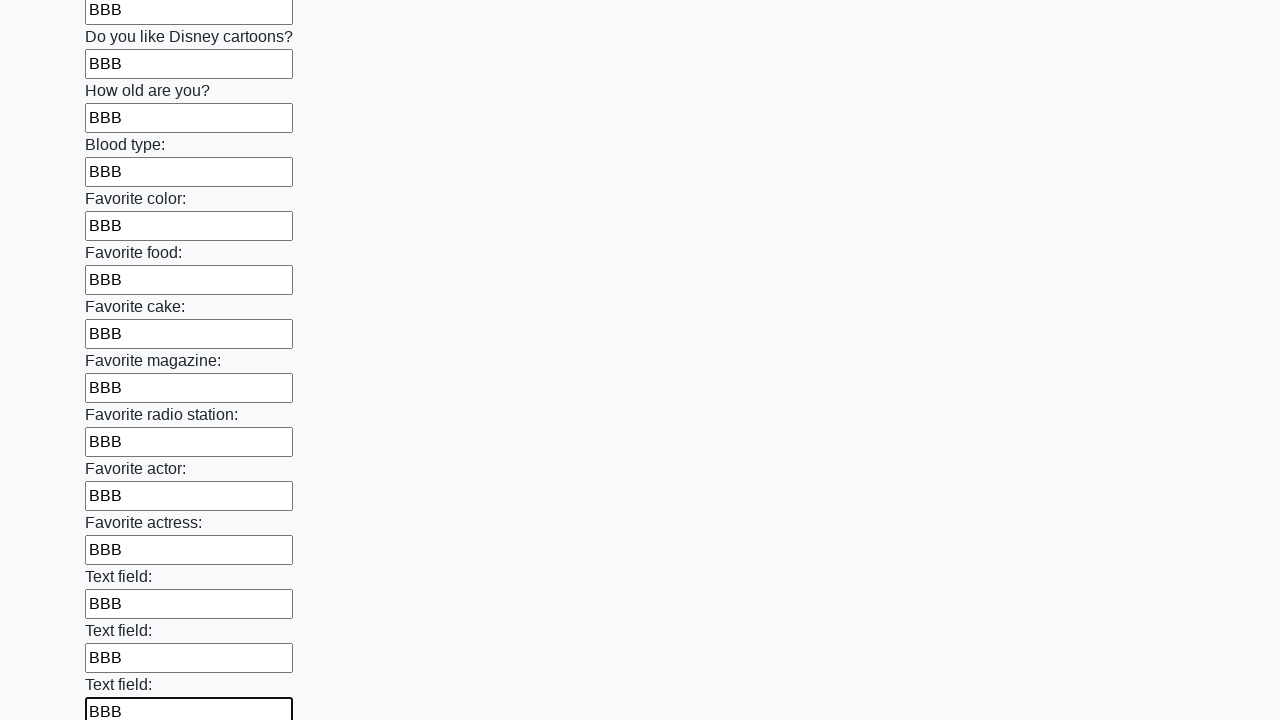

Filled an input field with 'BBB' on input >> nth=29
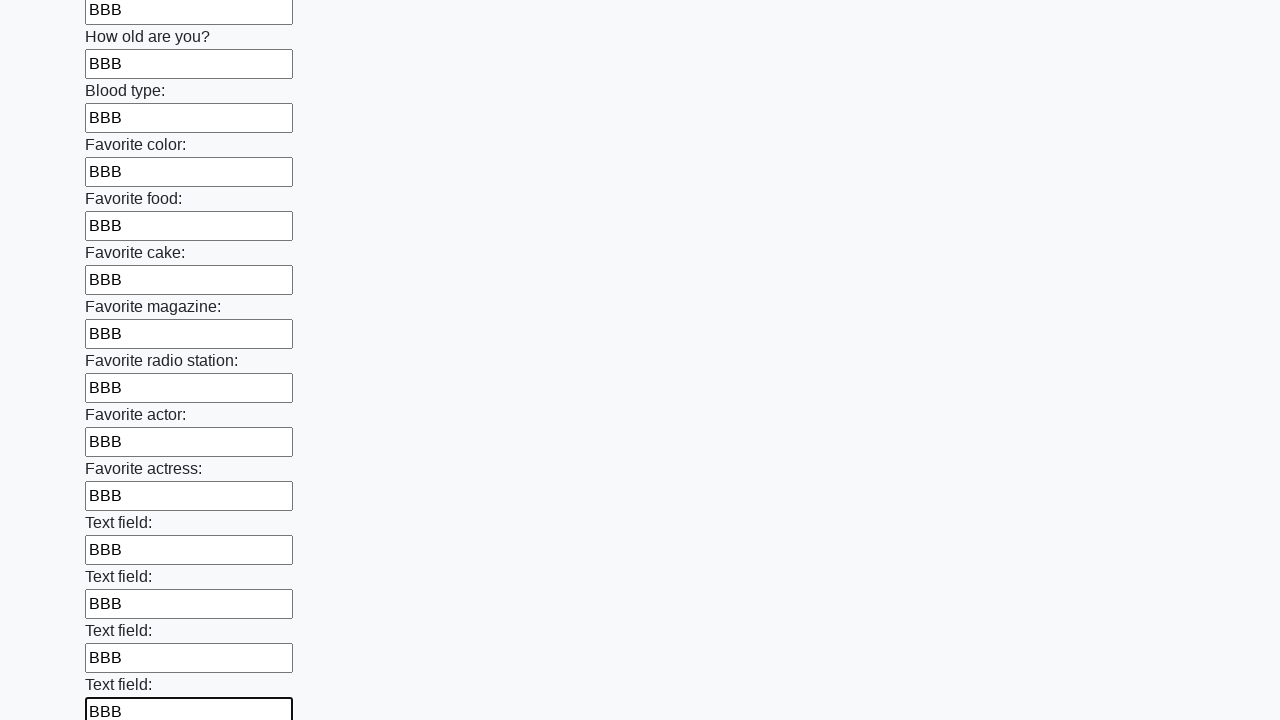

Filled an input field with 'BBB' on input >> nth=30
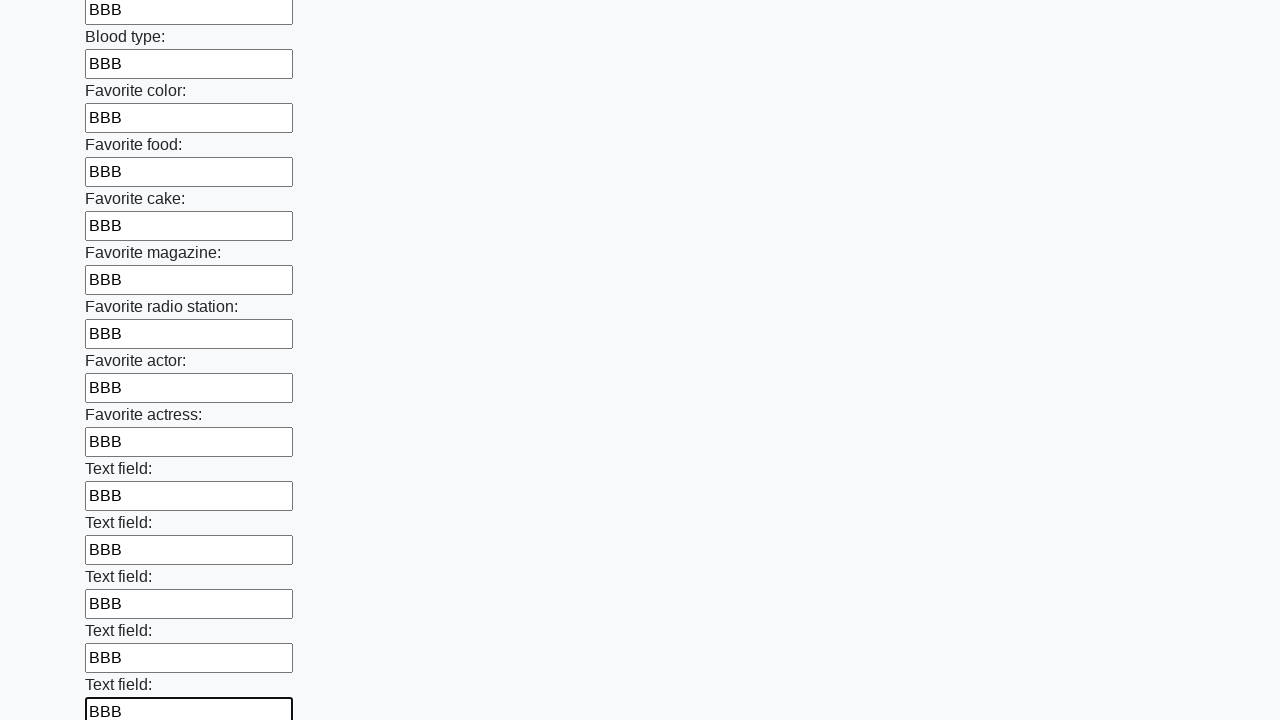

Filled an input field with 'BBB' on input >> nth=31
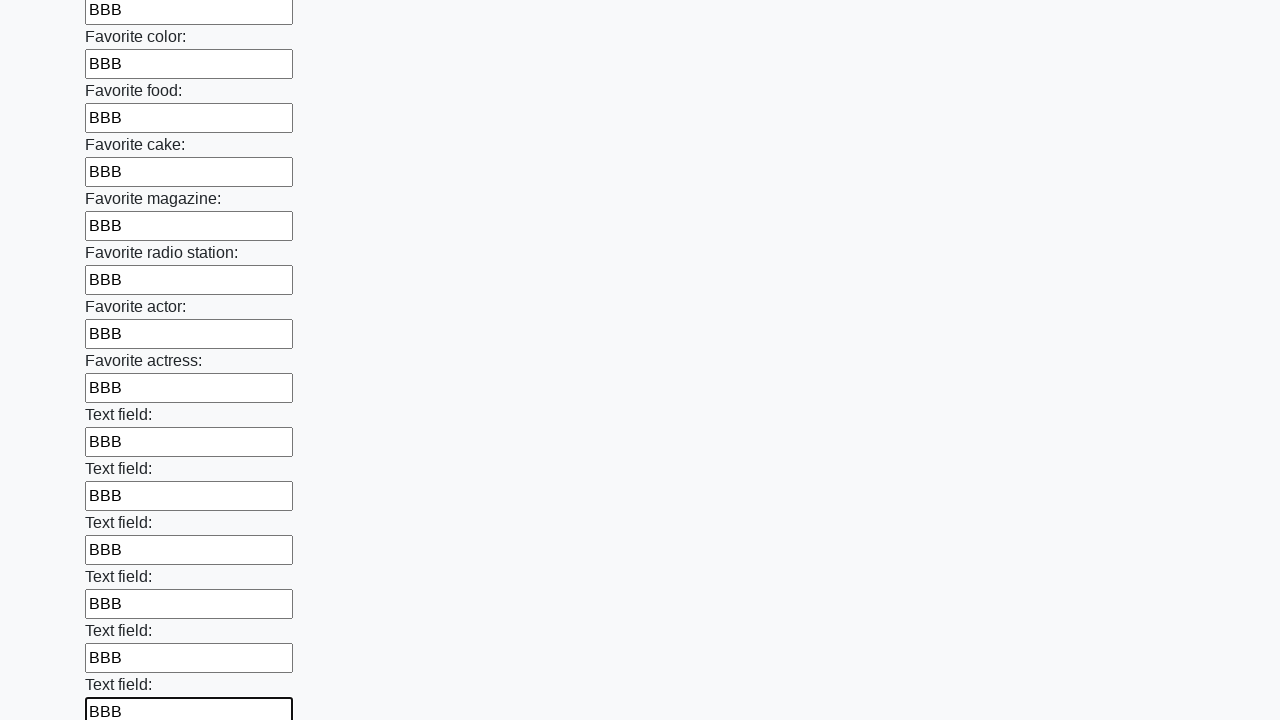

Filled an input field with 'BBB' on input >> nth=32
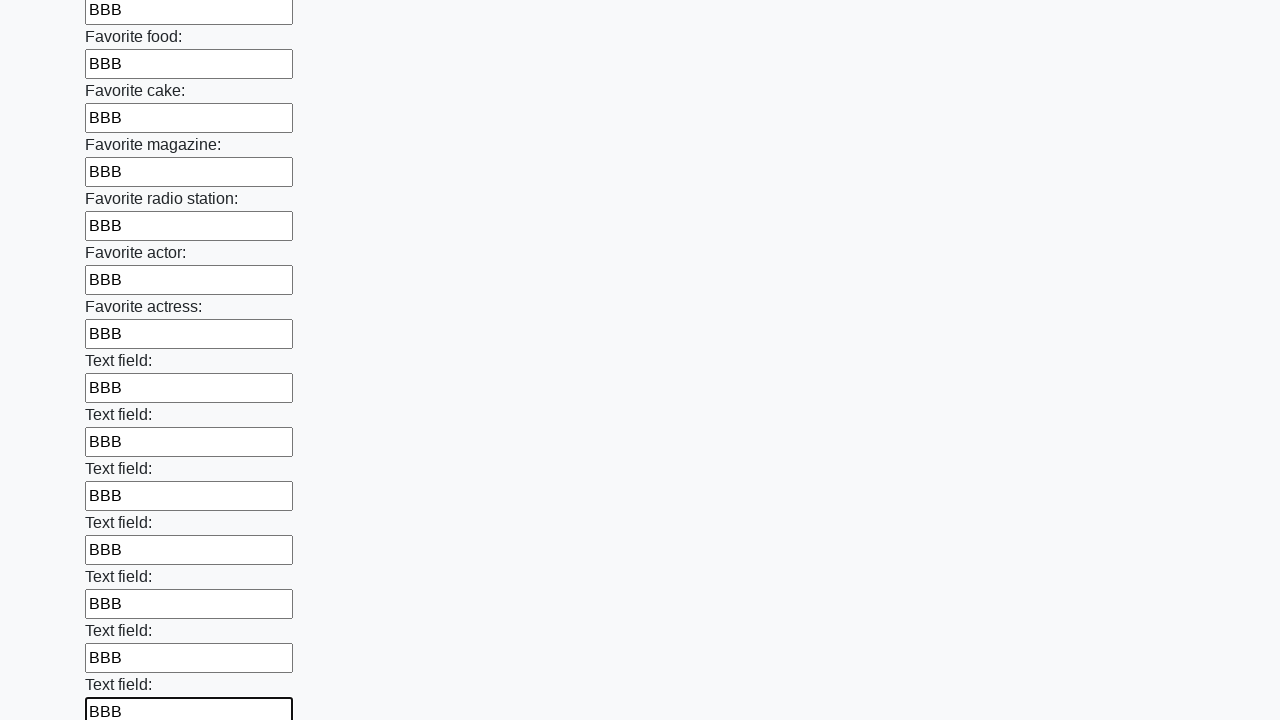

Filled an input field with 'BBB' on input >> nth=33
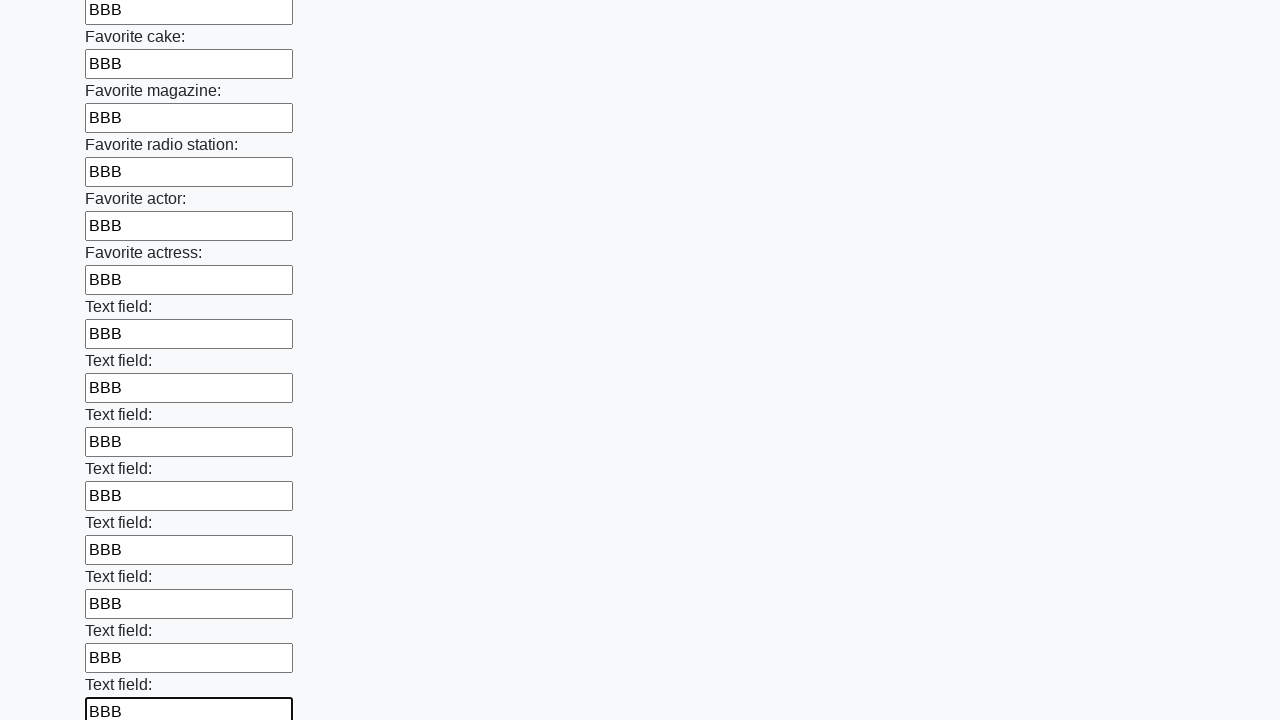

Filled an input field with 'BBB' on input >> nth=34
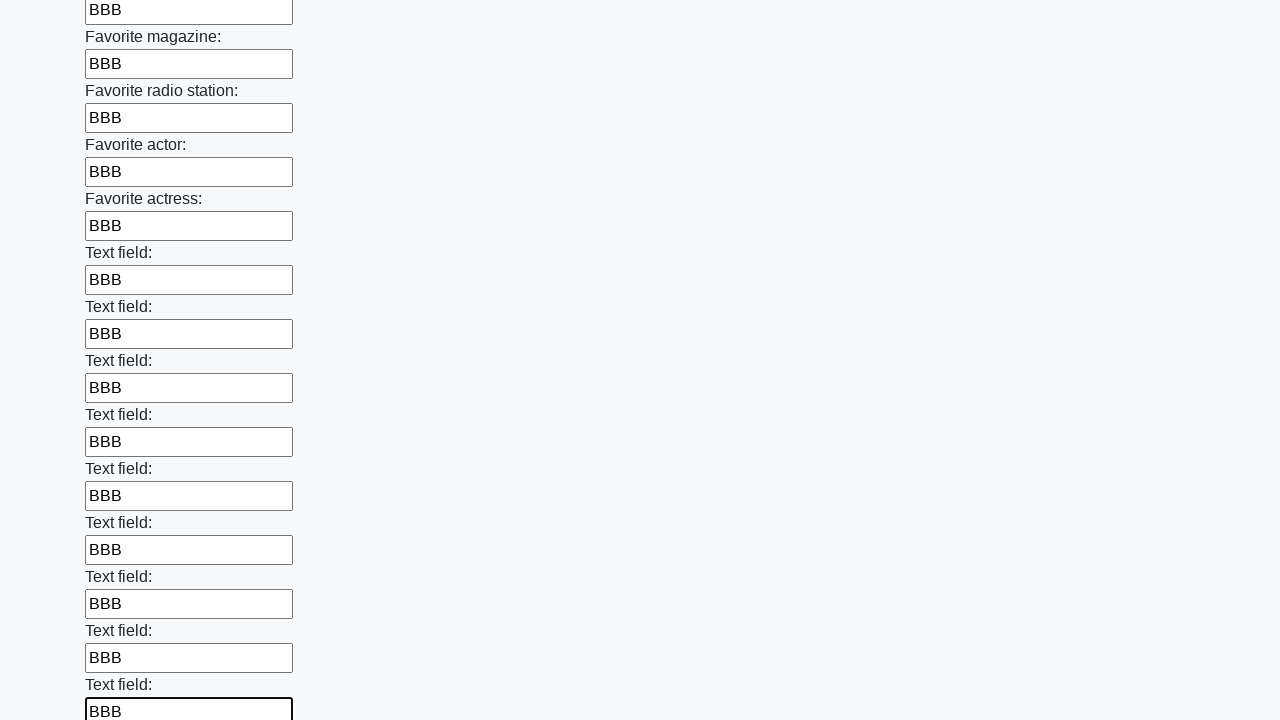

Filled an input field with 'BBB' on input >> nth=35
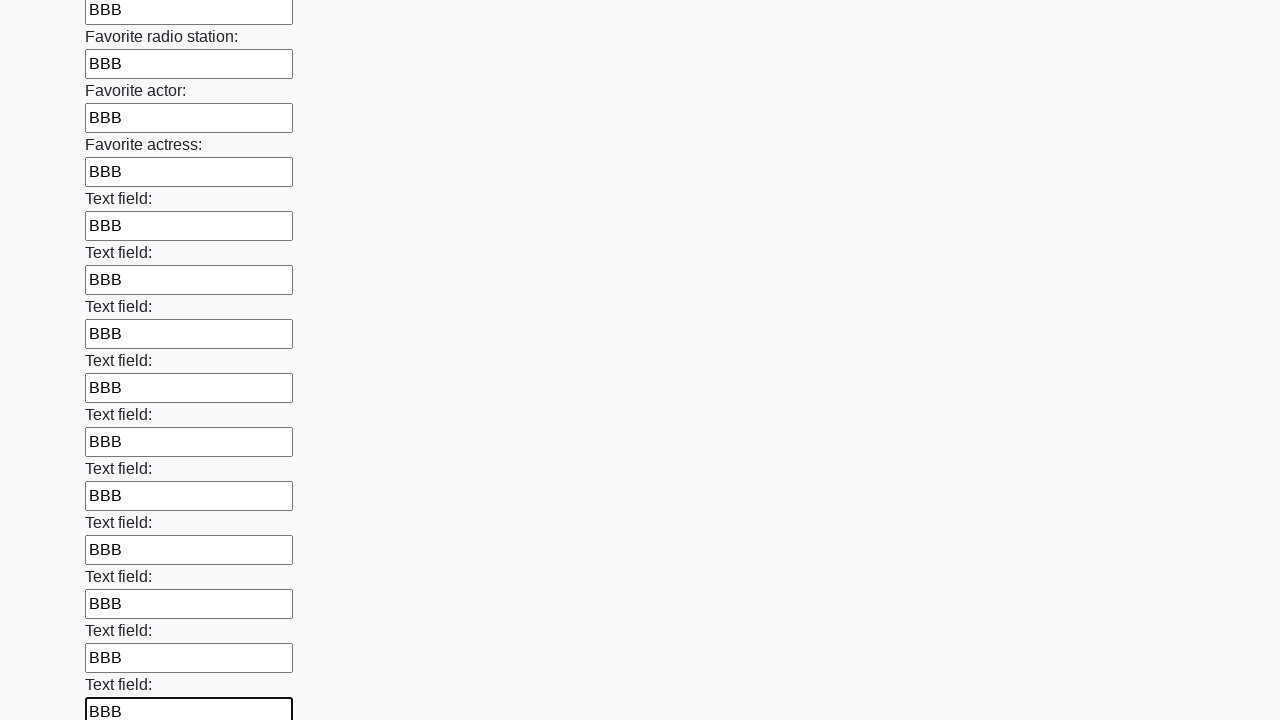

Filled an input field with 'BBB' on input >> nth=36
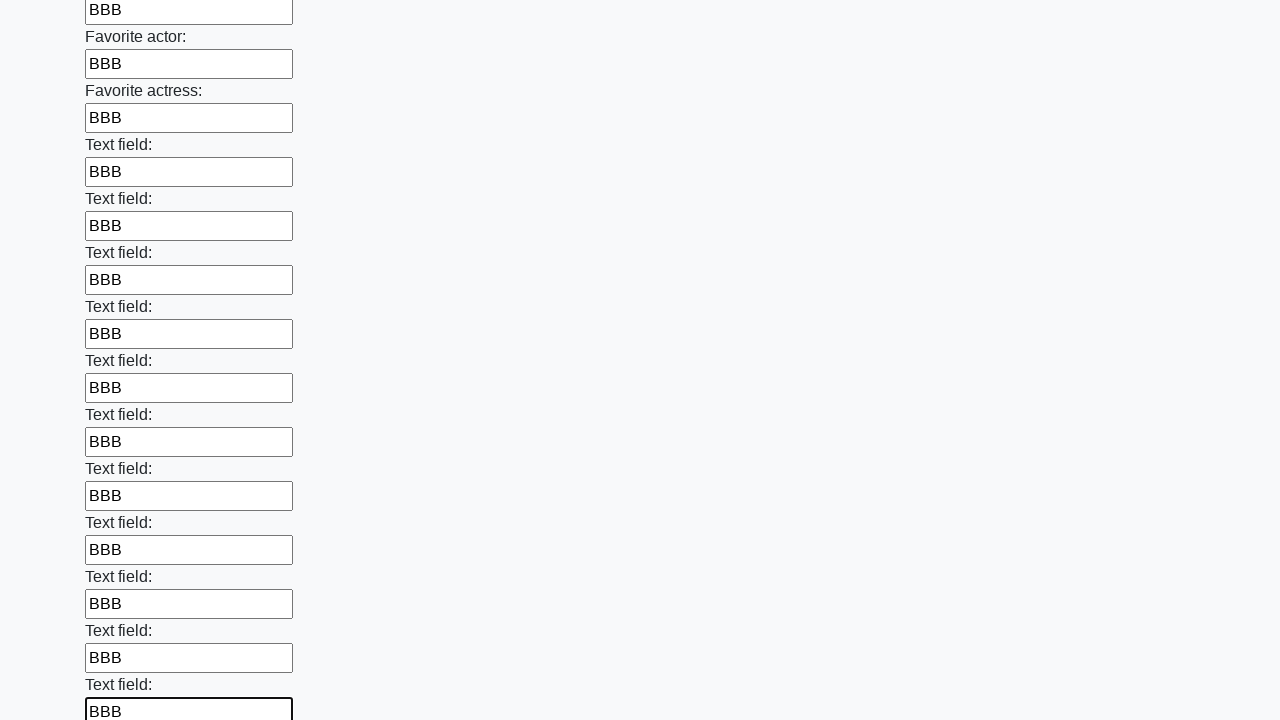

Filled an input field with 'BBB' on input >> nth=37
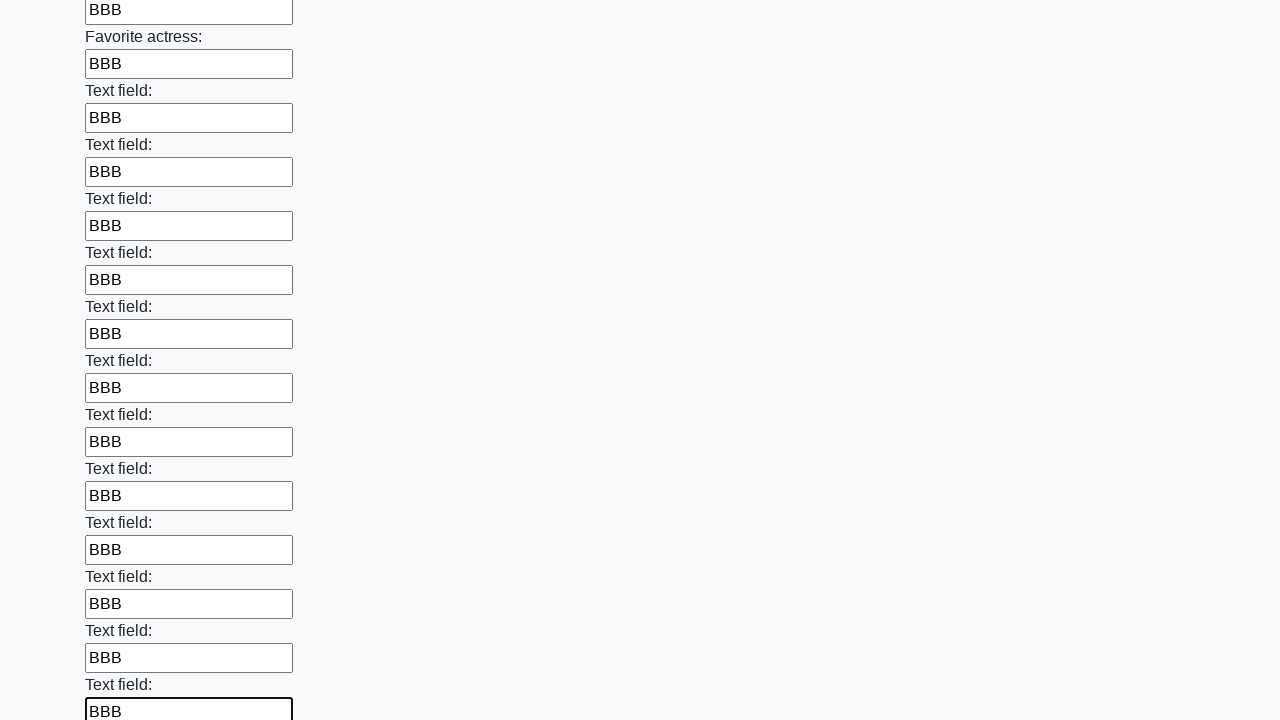

Filled an input field with 'BBB' on input >> nth=38
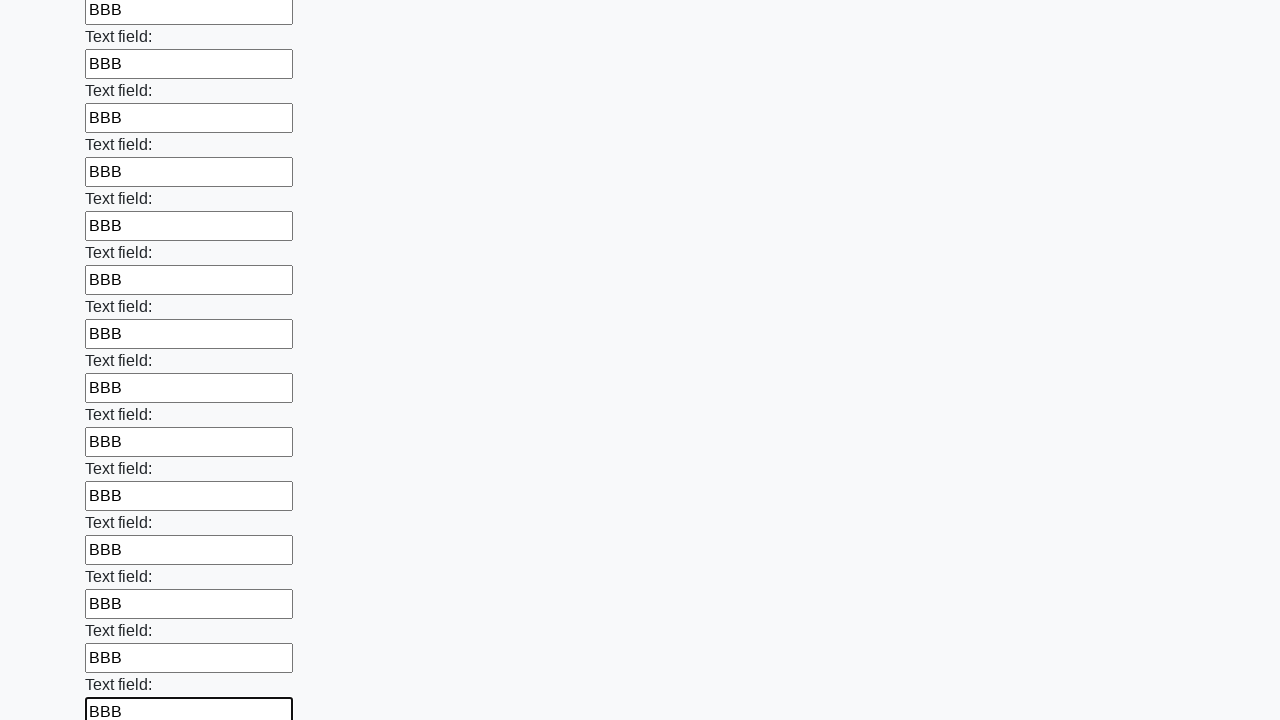

Filled an input field with 'BBB' on input >> nth=39
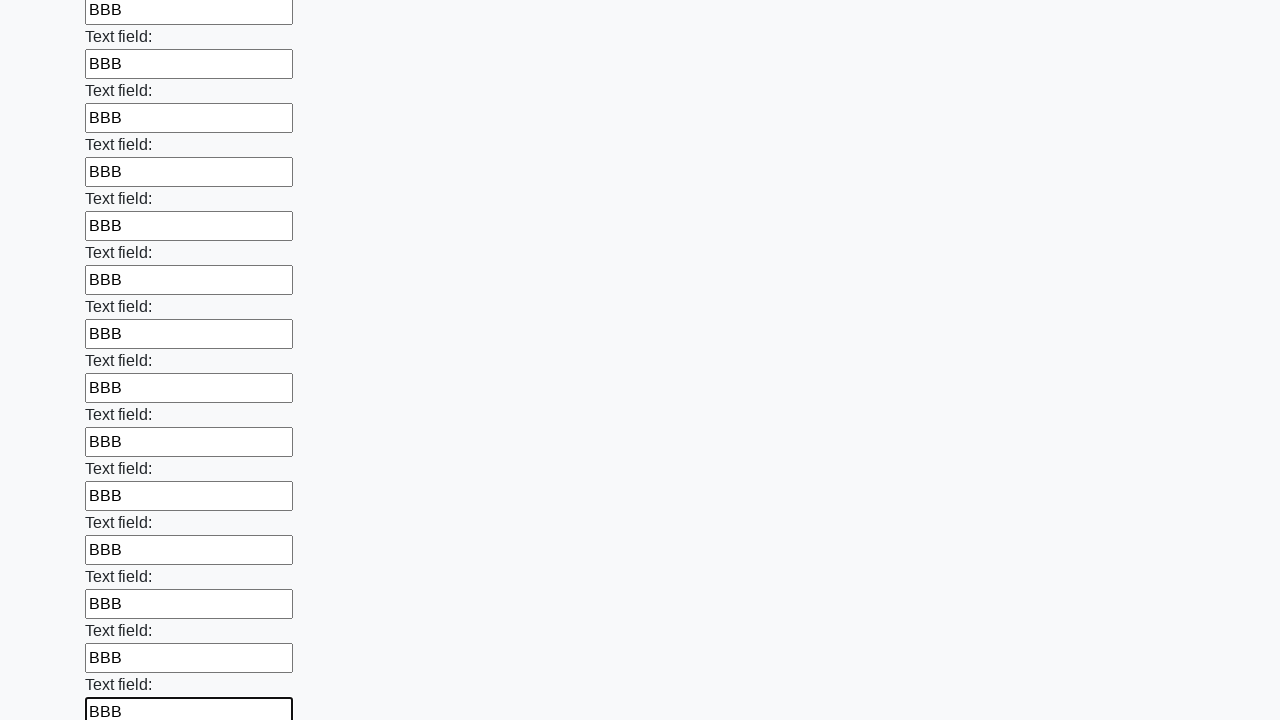

Filled an input field with 'BBB' on input >> nth=40
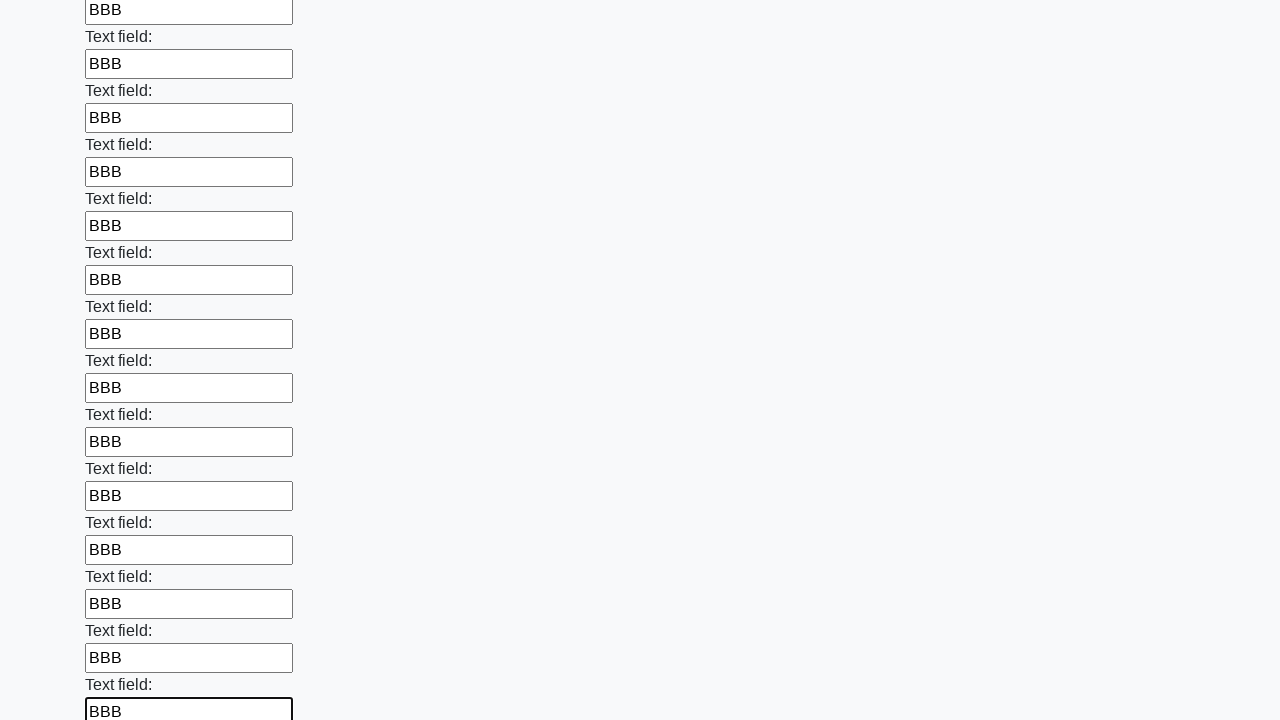

Filled an input field with 'BBB' on input >> nth=41
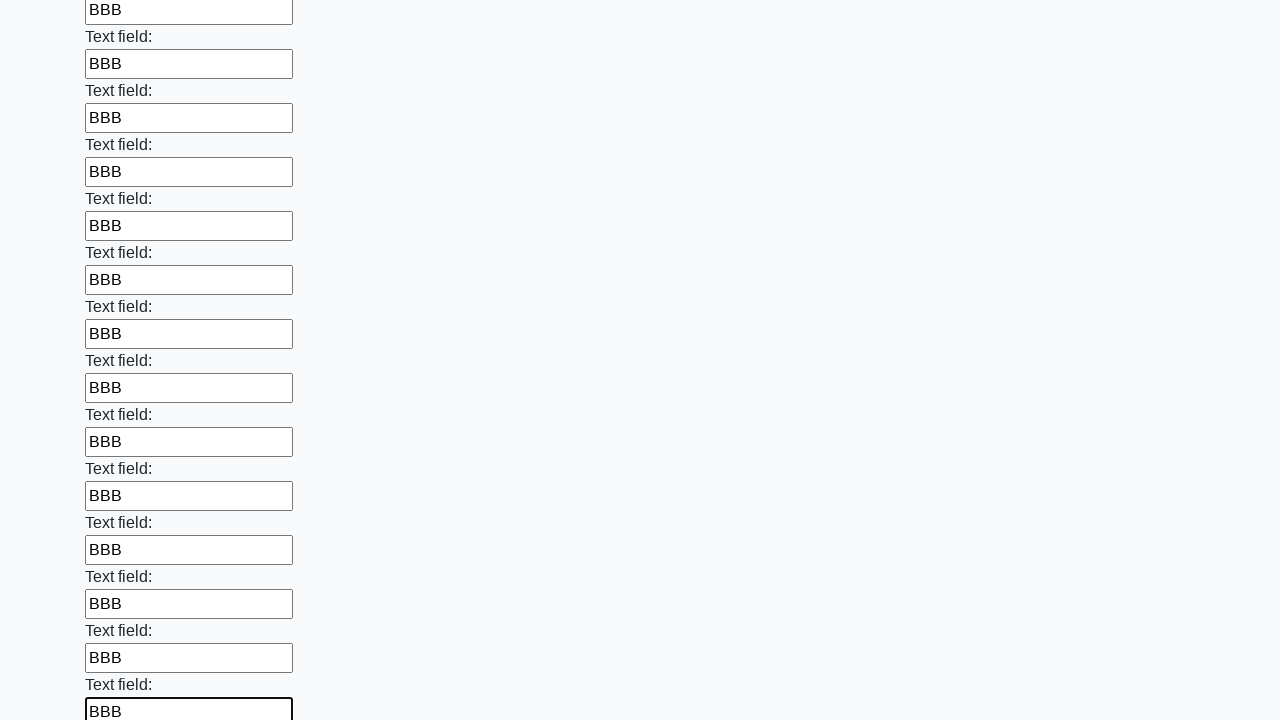

Filled an input field with 'BBB' on input >> nth=42
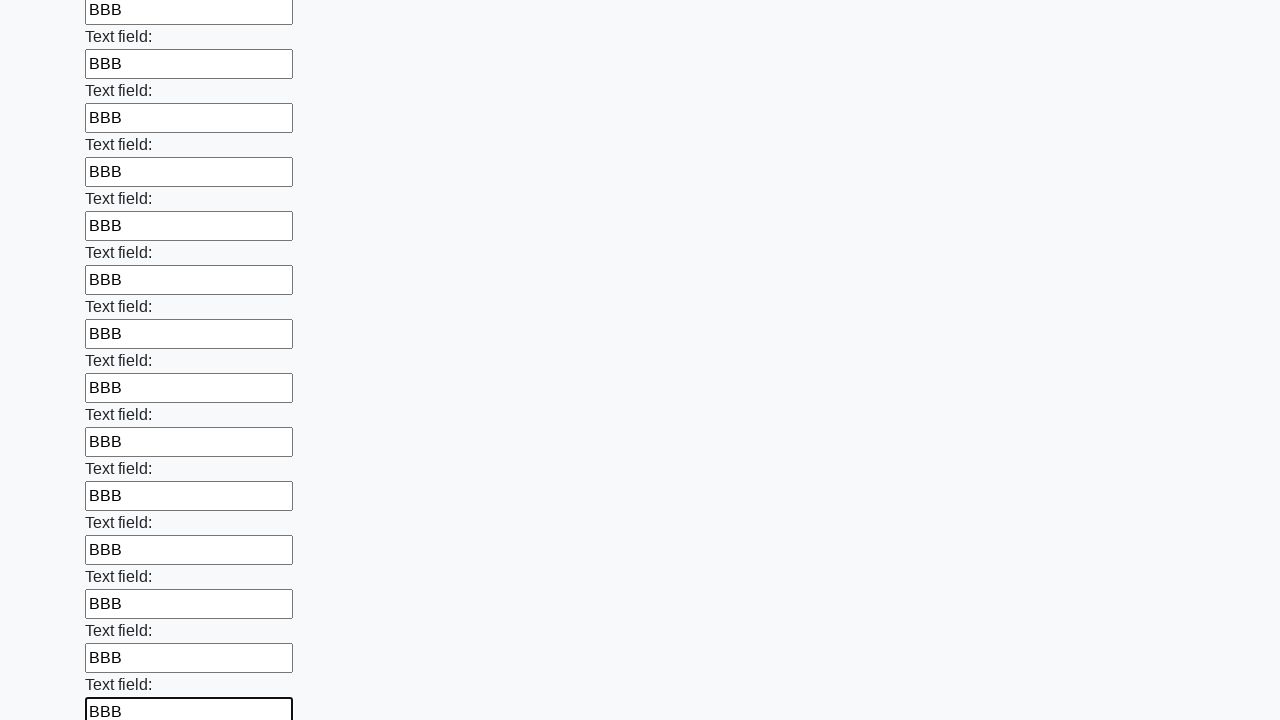

Filled an input field with 'BBB' on input >> nth=43
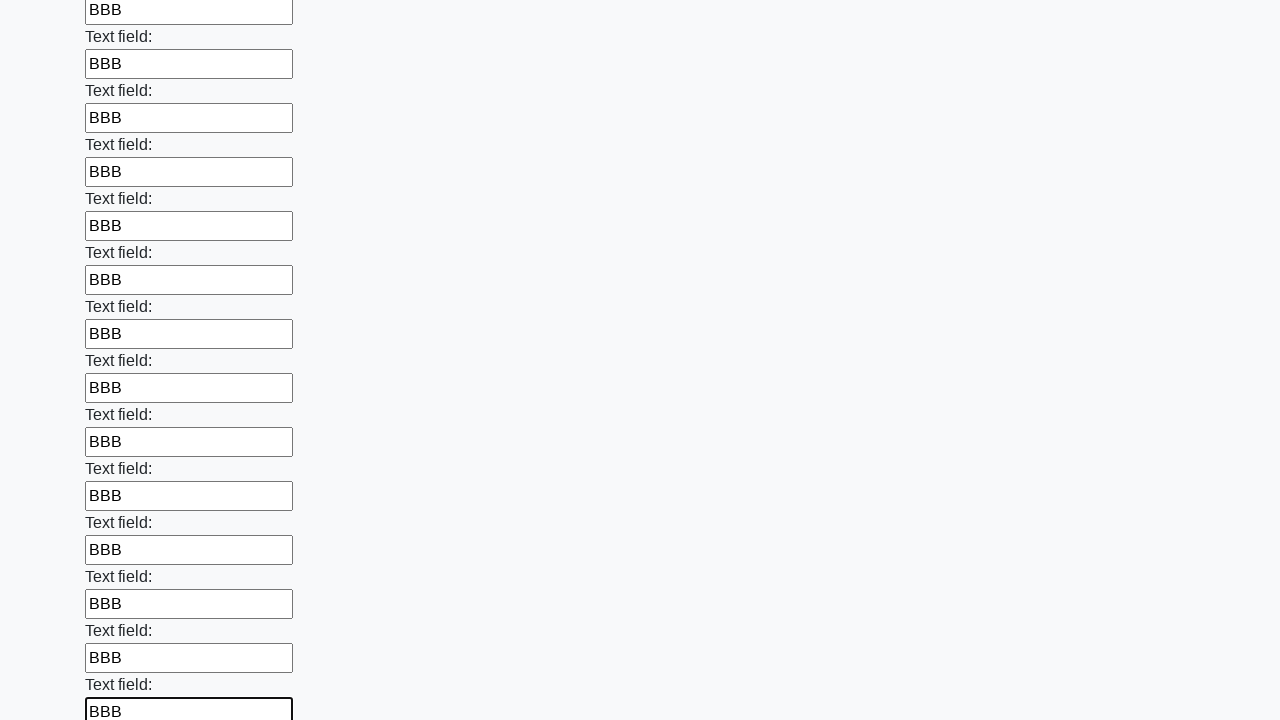

Filled an input field with 'BBB' on input >> nth=44
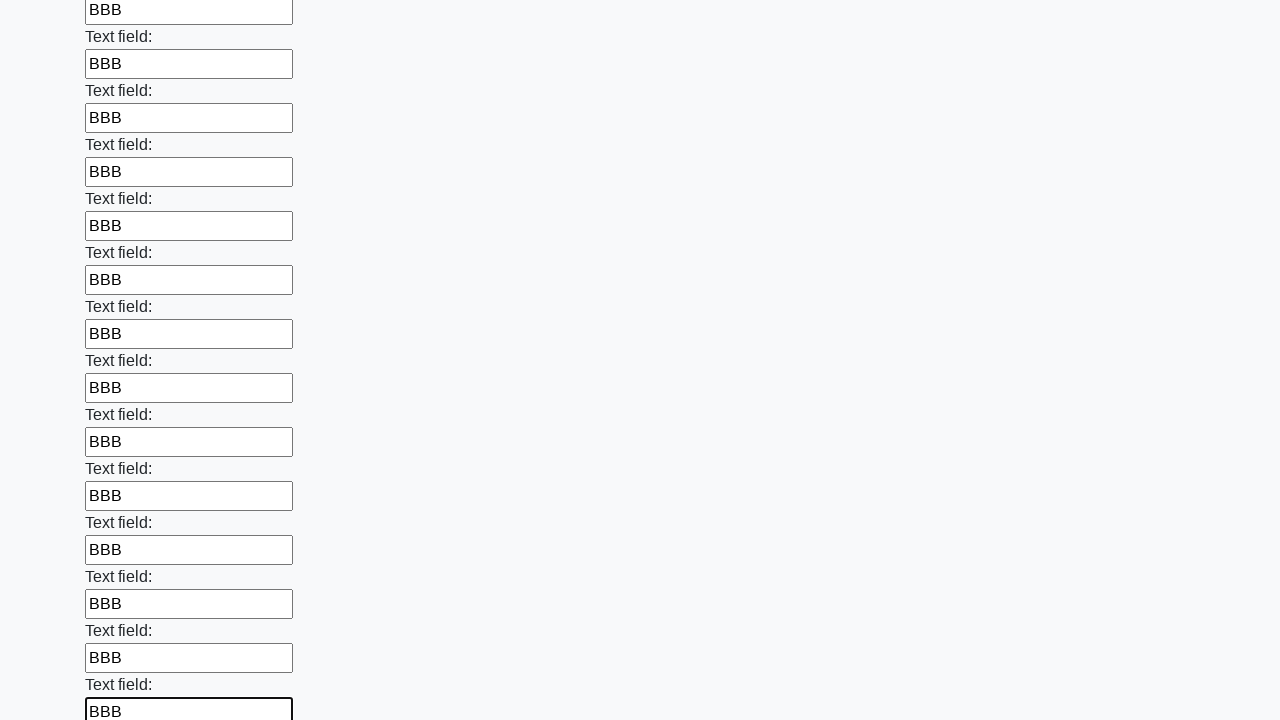

Filled an input field with 'BBB' on input >> nth=45
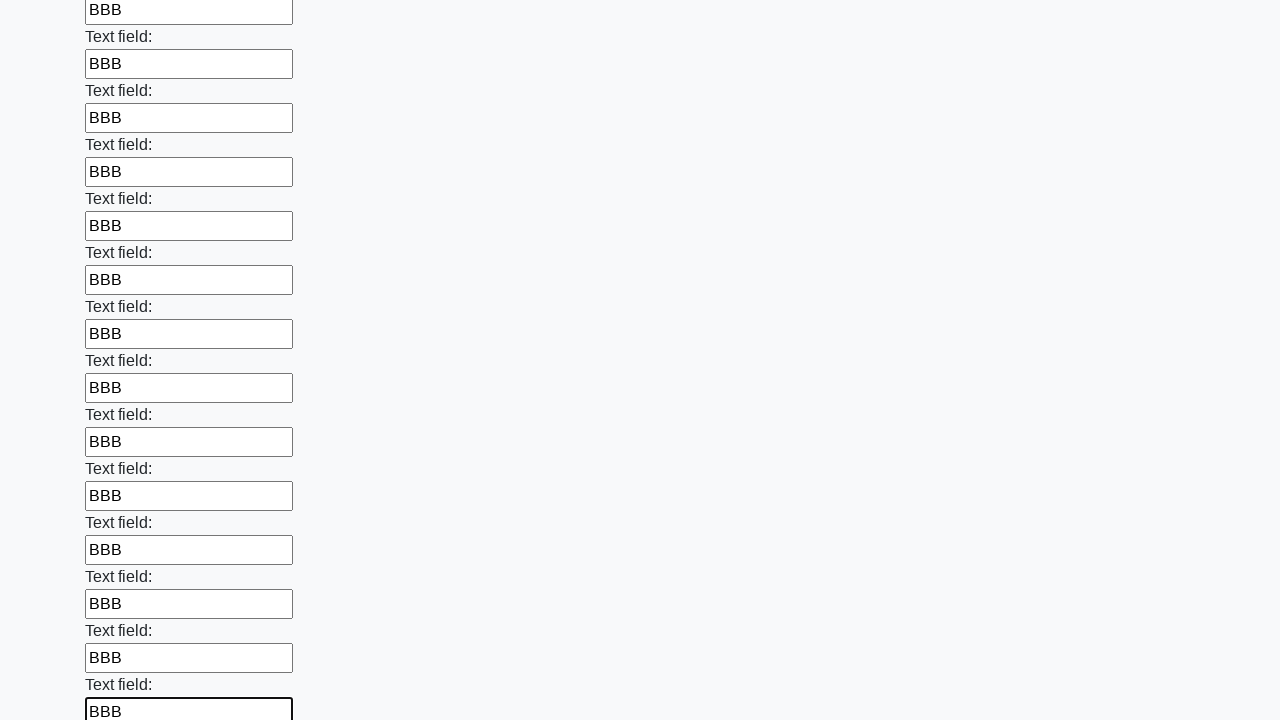

Filled an input field with 'BBB' on input >> nth=46
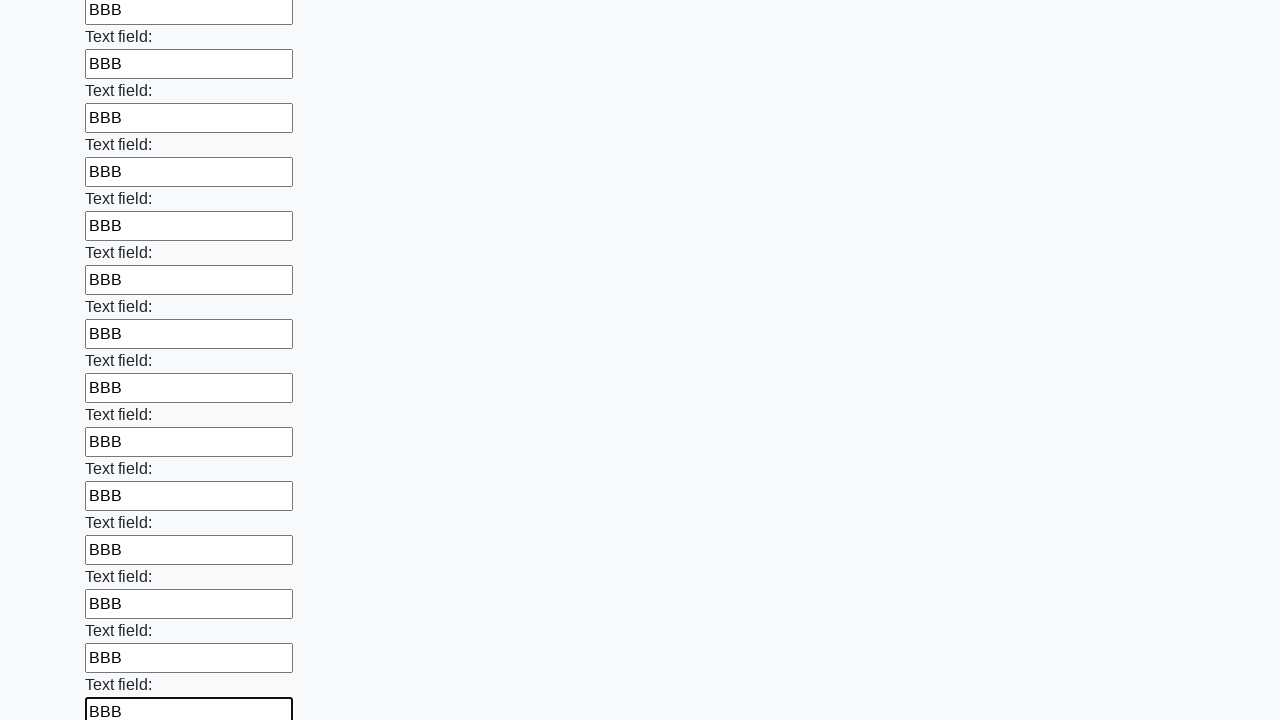

Filled an input field with 'BBB' on input >> nth=47
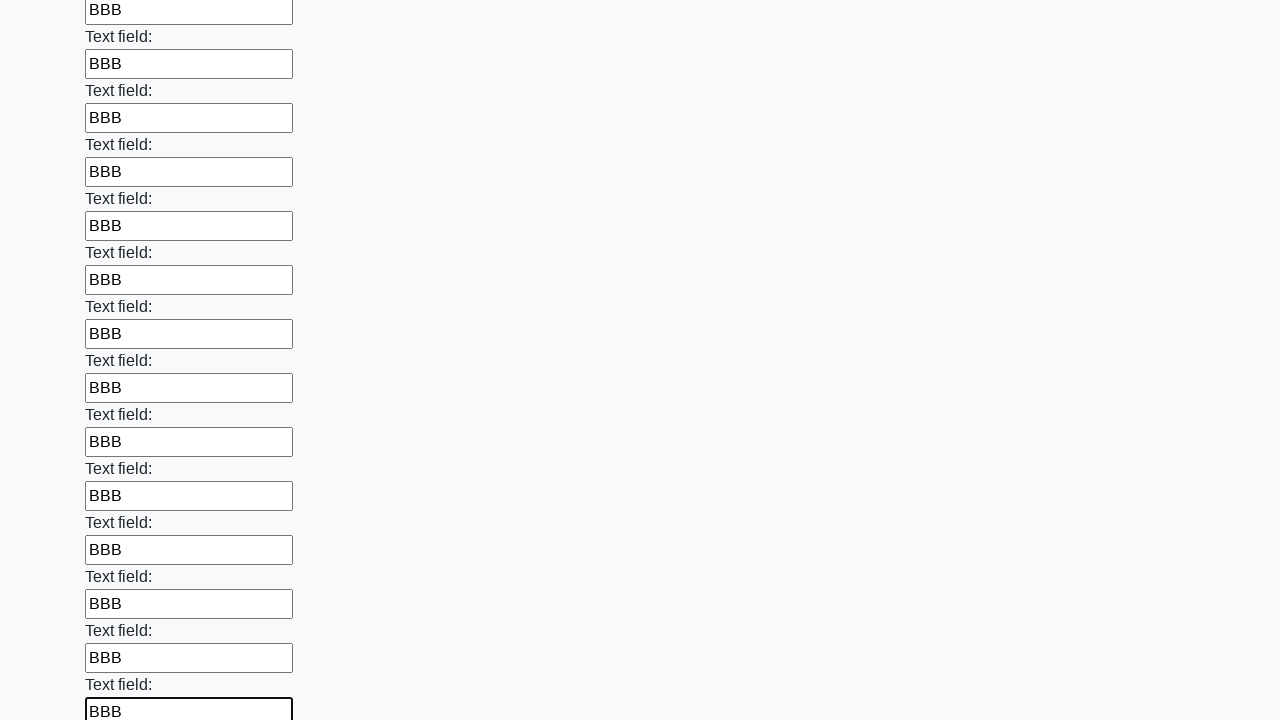

Filled an input field with 'BBB' on input >> nth=48
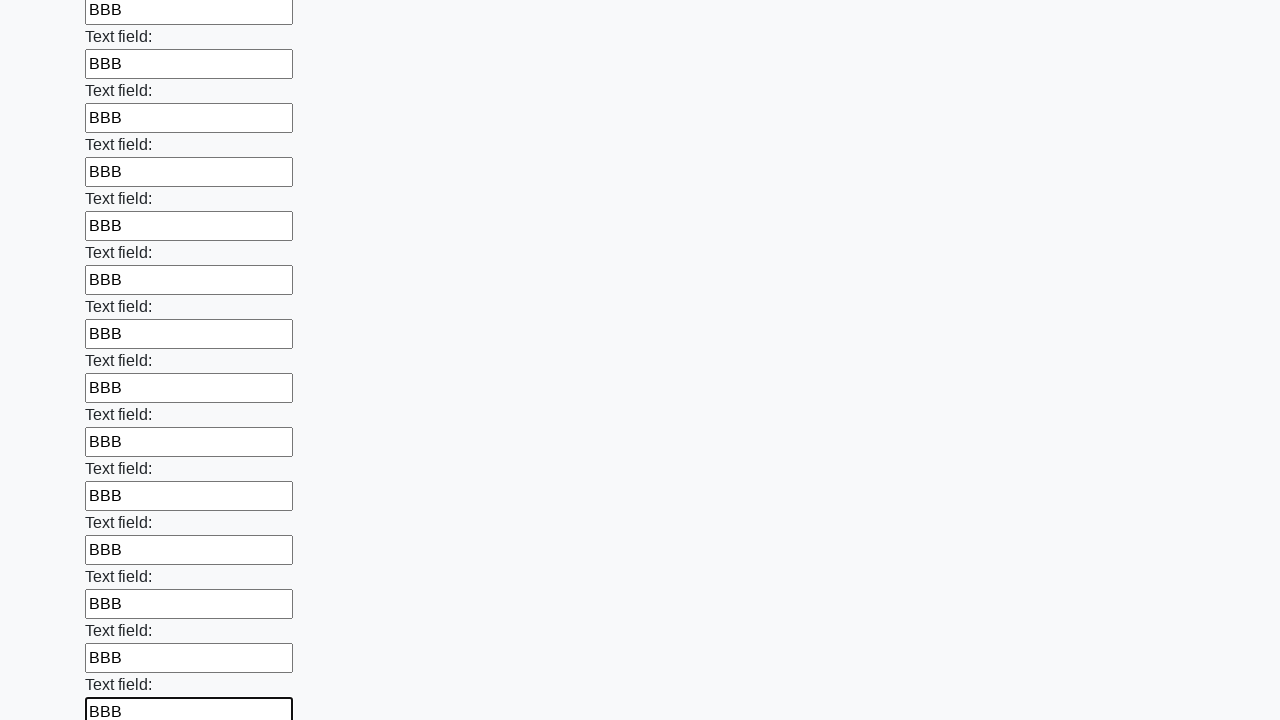

Filled an input field with 'BBB' on input >> nth=49
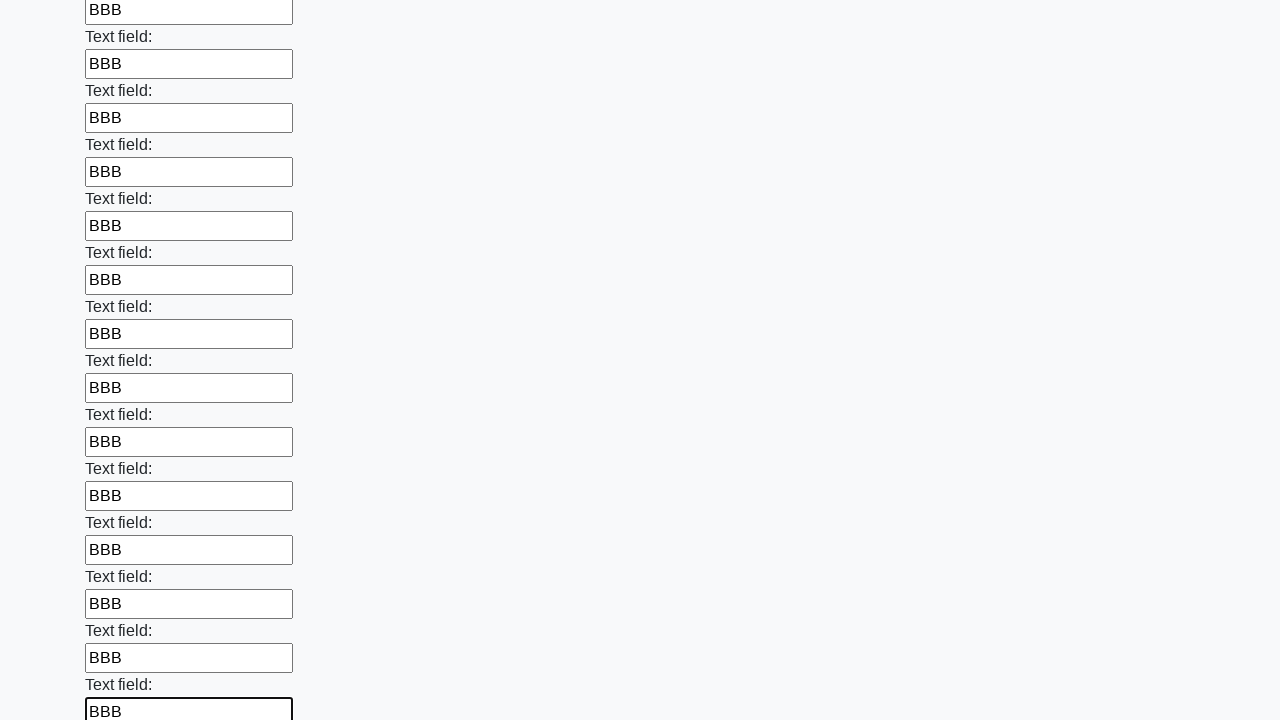

Filled an input field with 'BBB' on input >> nth=50
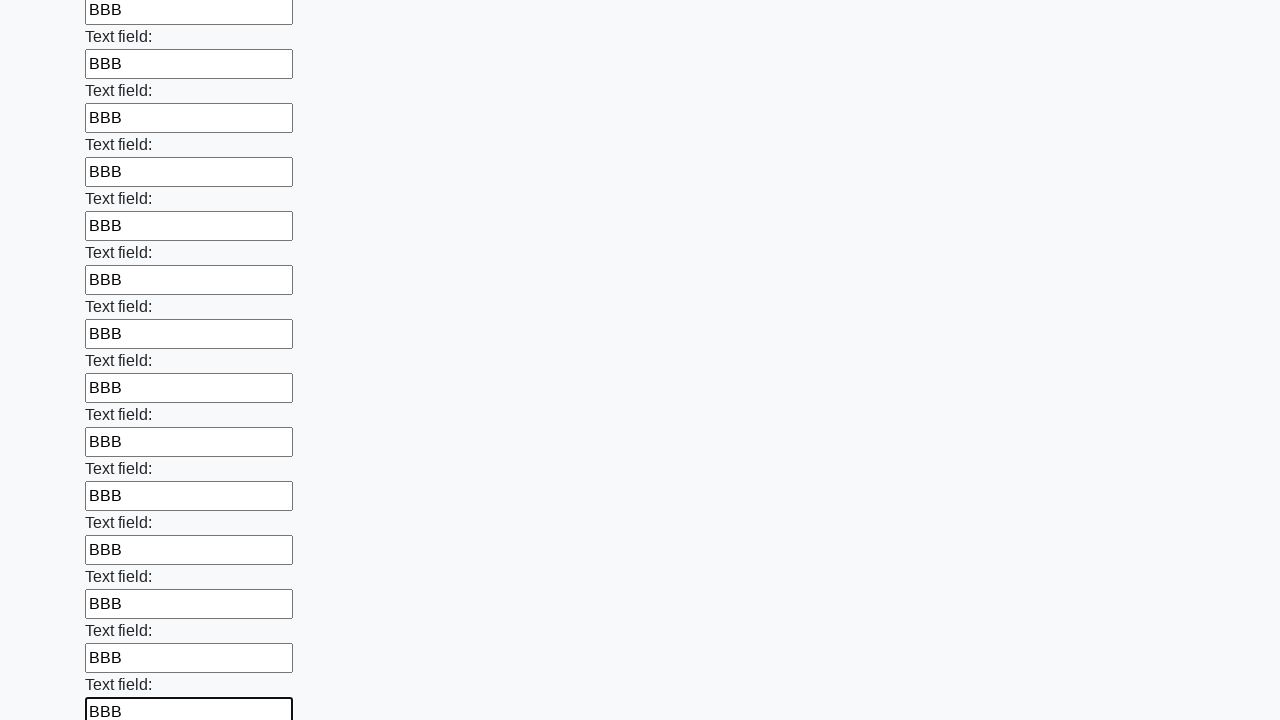

Filled an input field with 'BBB' on input >> nth=51
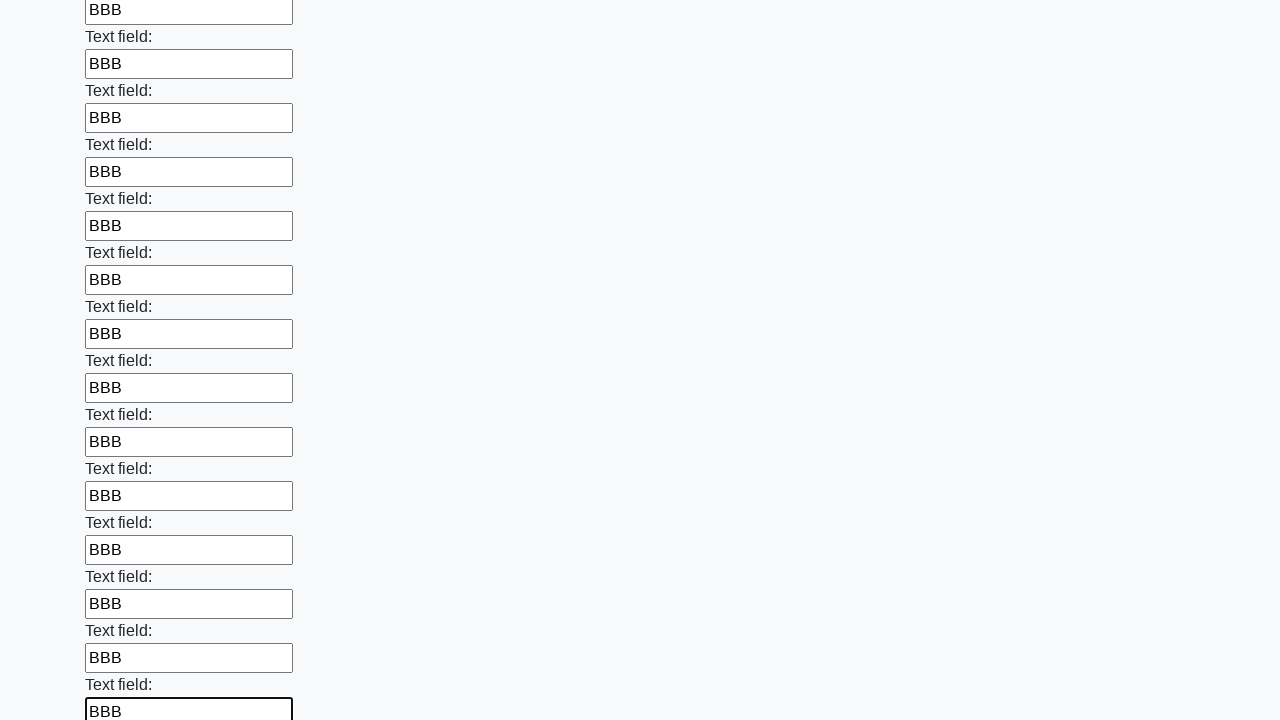

Filled an input field with 'BBB' on input >> nth=52
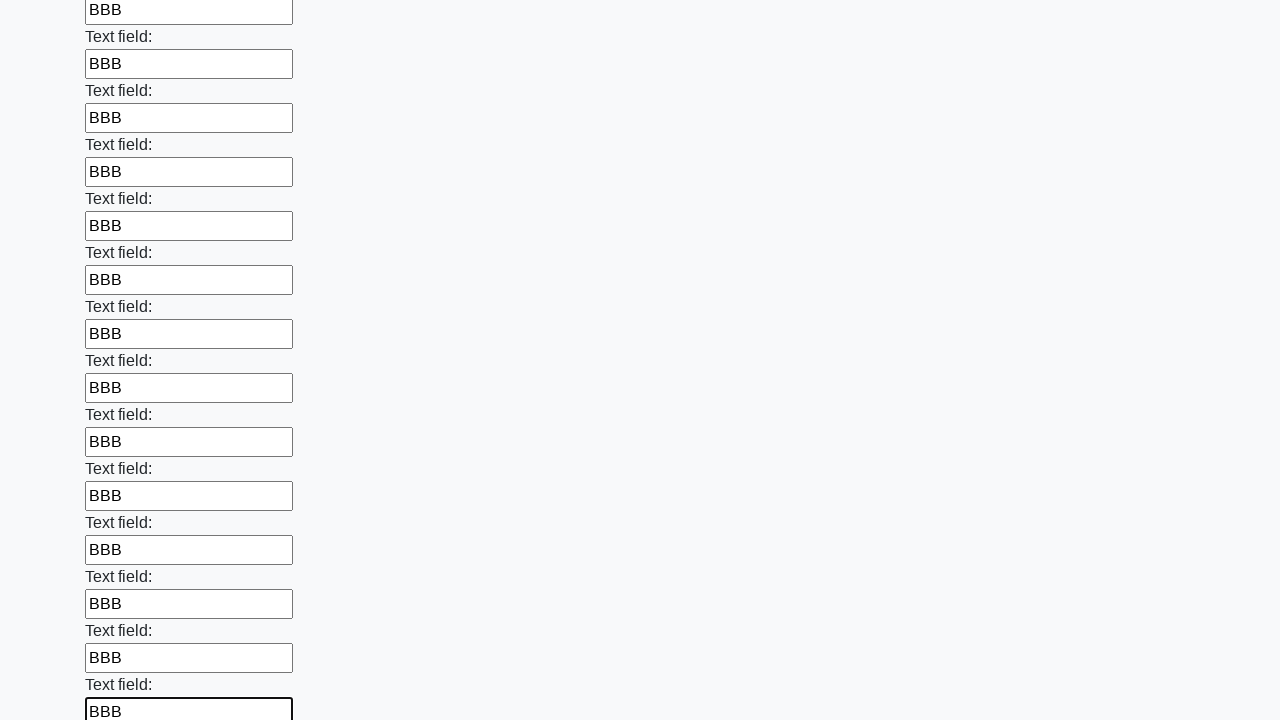

Filled an input field with 'BBB' on input >> nth=53
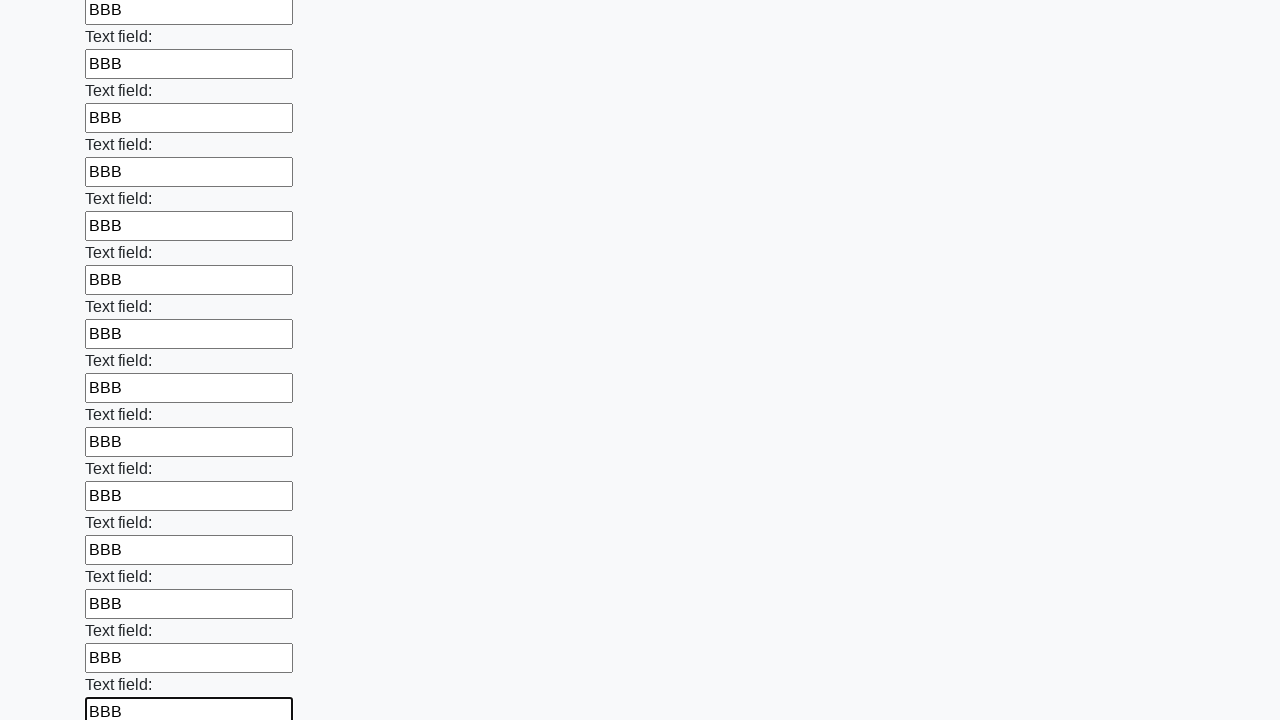

Filled an input field with 'BBB' on input >> nth=54
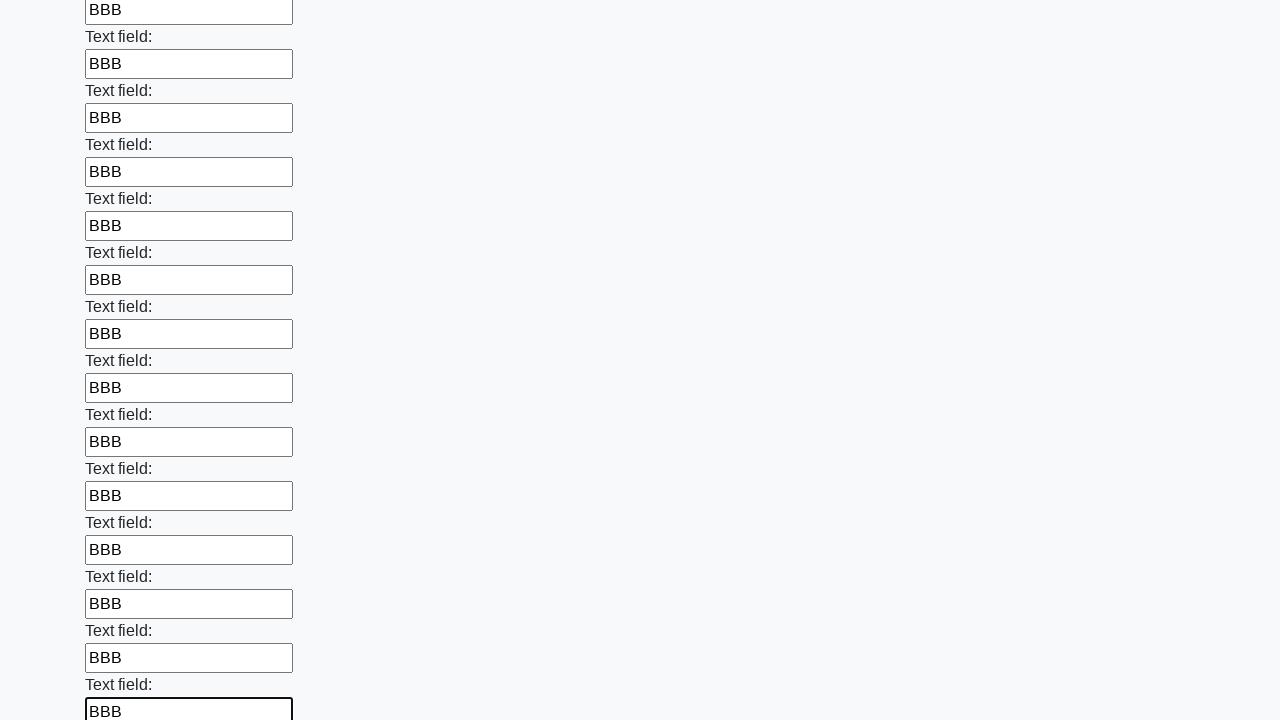

Filled an input field with 'BBB' on input >> nth=55
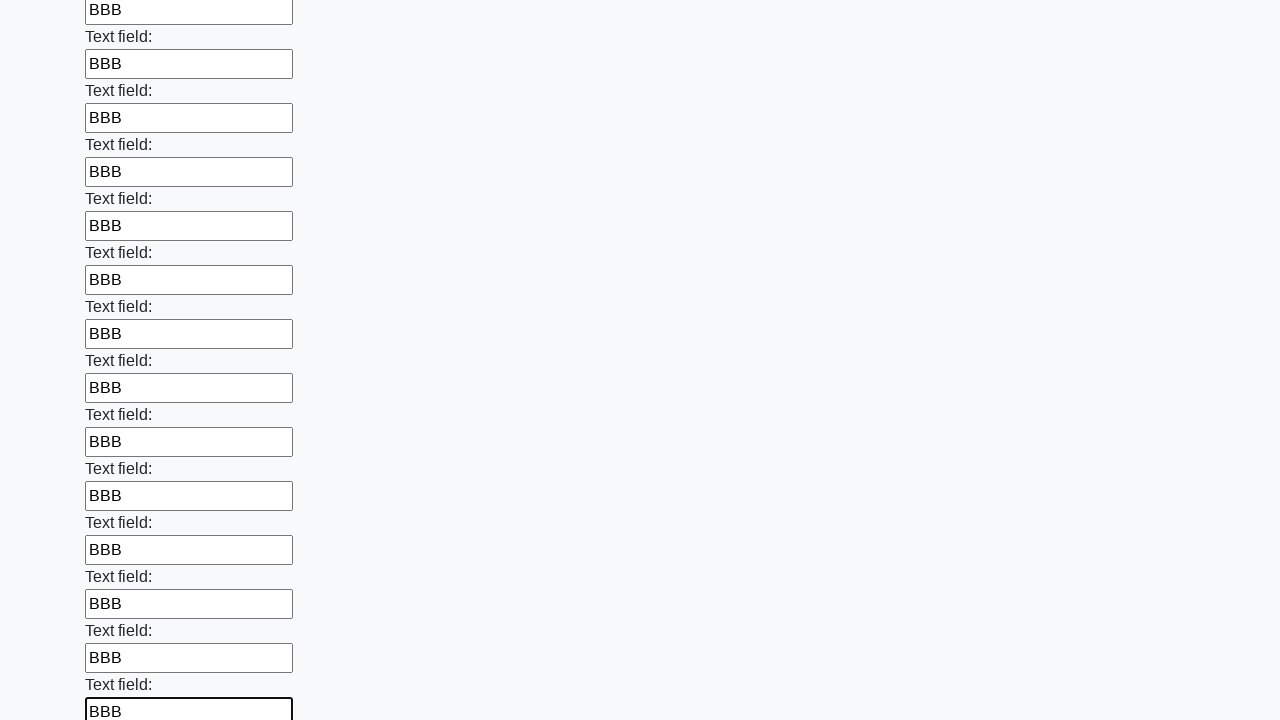

Filled an input field with 'BBB' on input >> nth=56
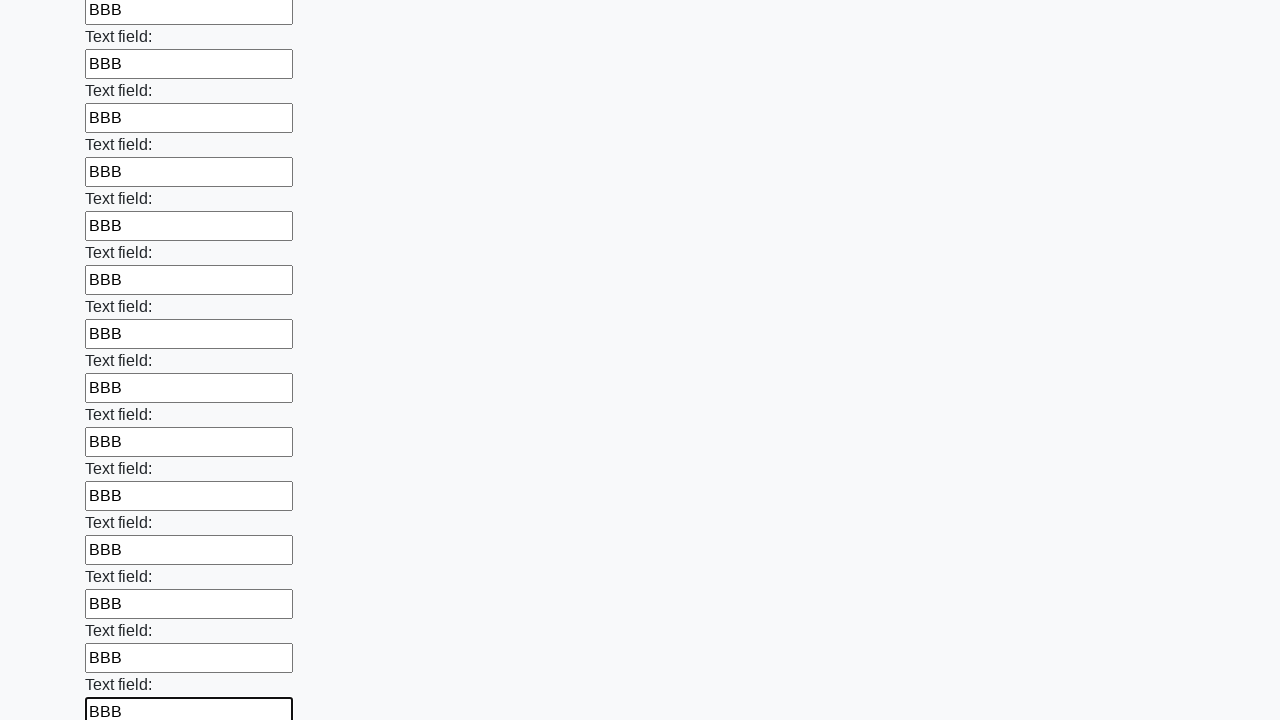

Filled an input field with 'BBB' on input >> nth=57
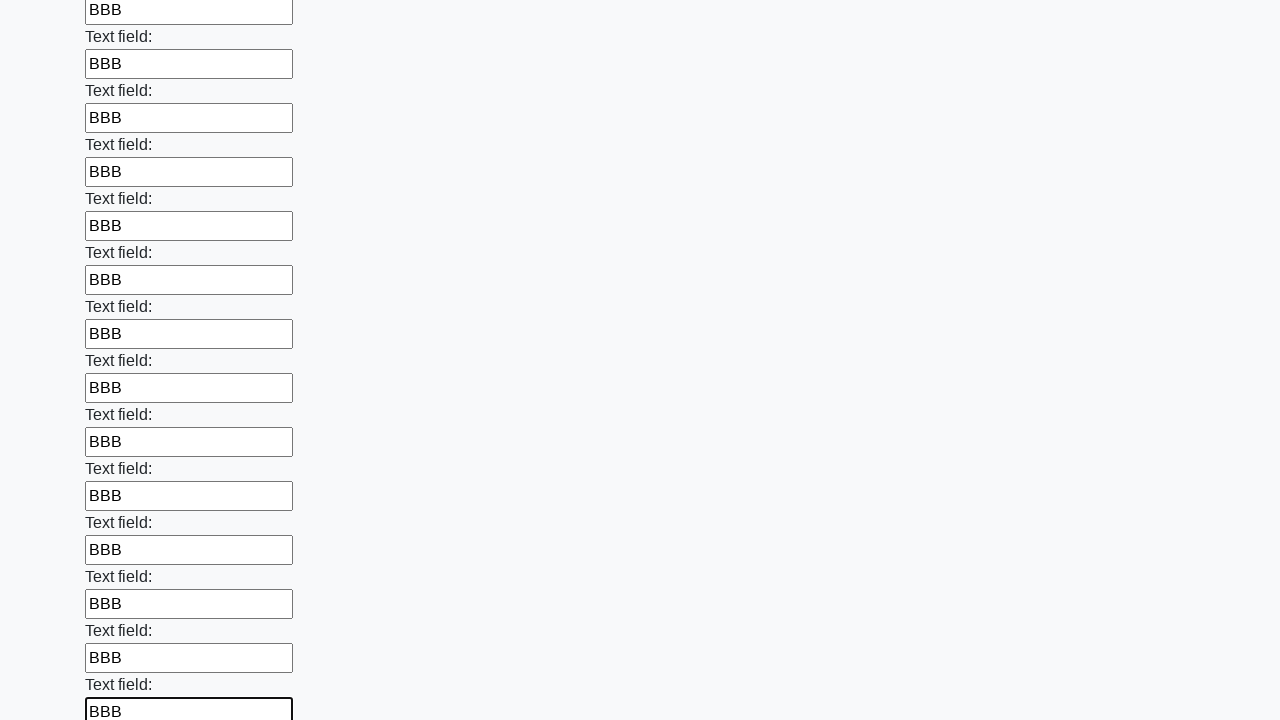

Filled an input field with 'BBB' on input >> nth=58
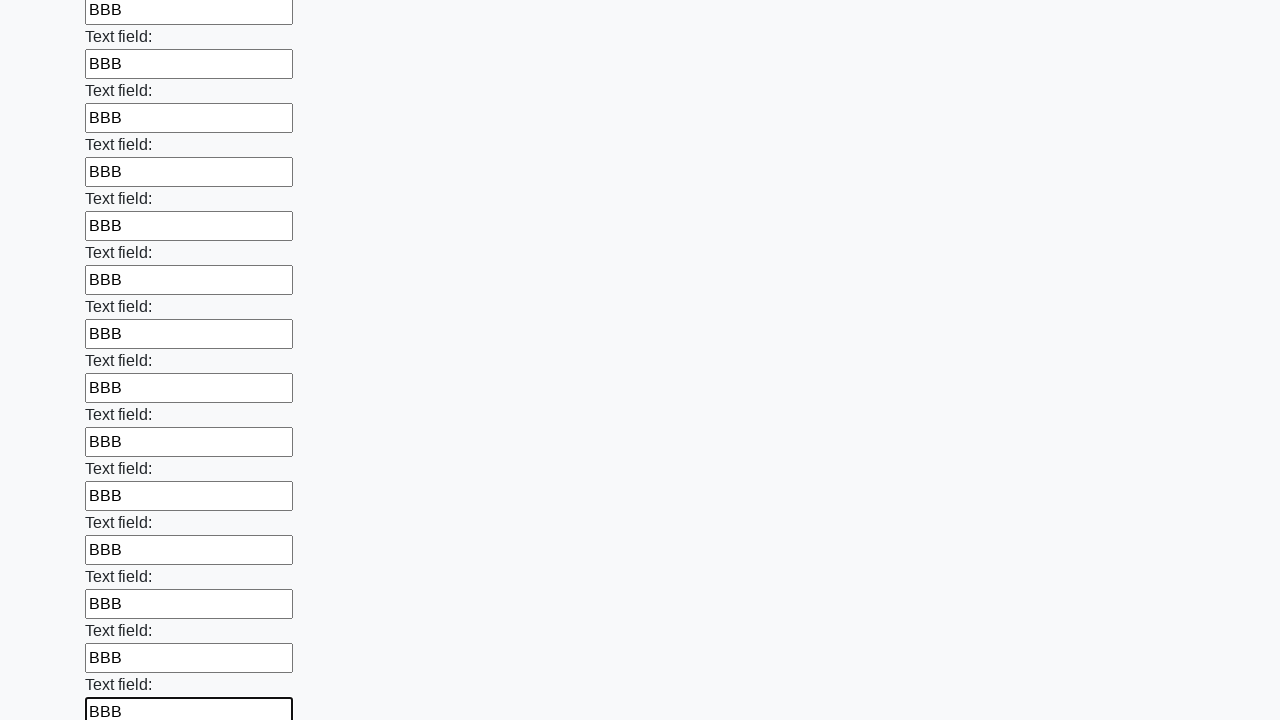

Filled an input field with 'BBB' on input >> nth=59
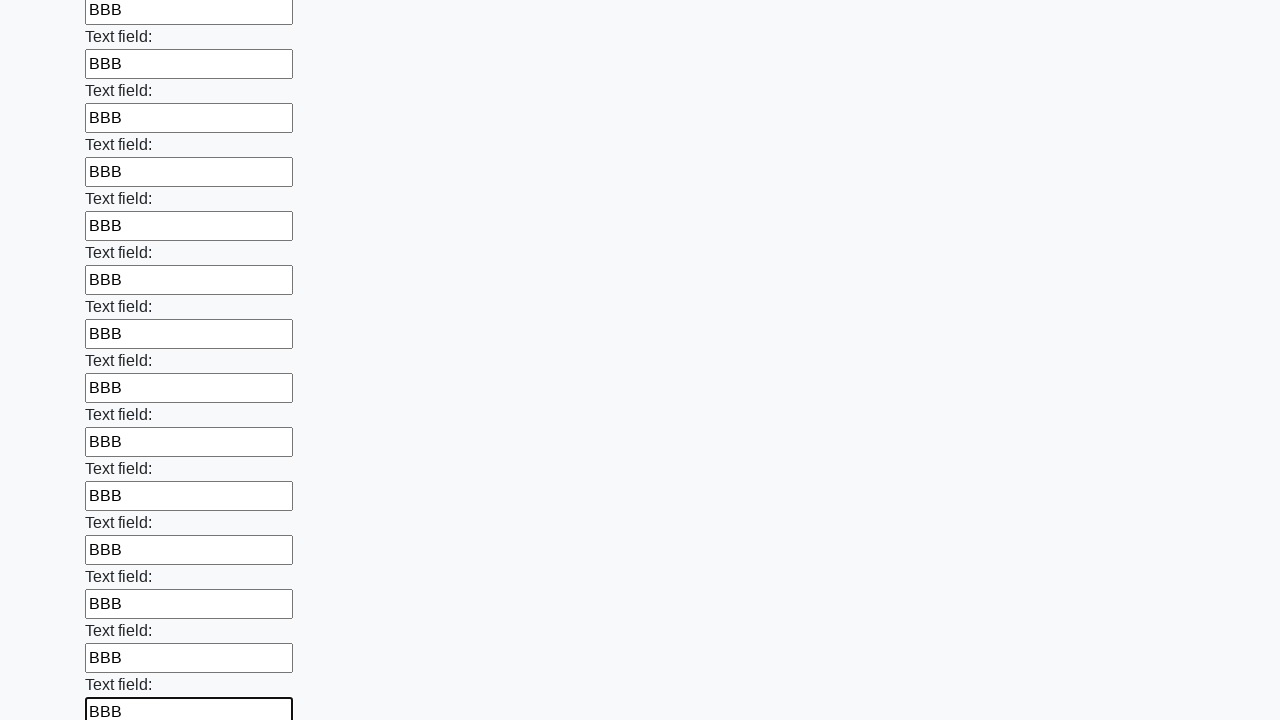

Filled an input field with 'BBB' on input >> nth=60
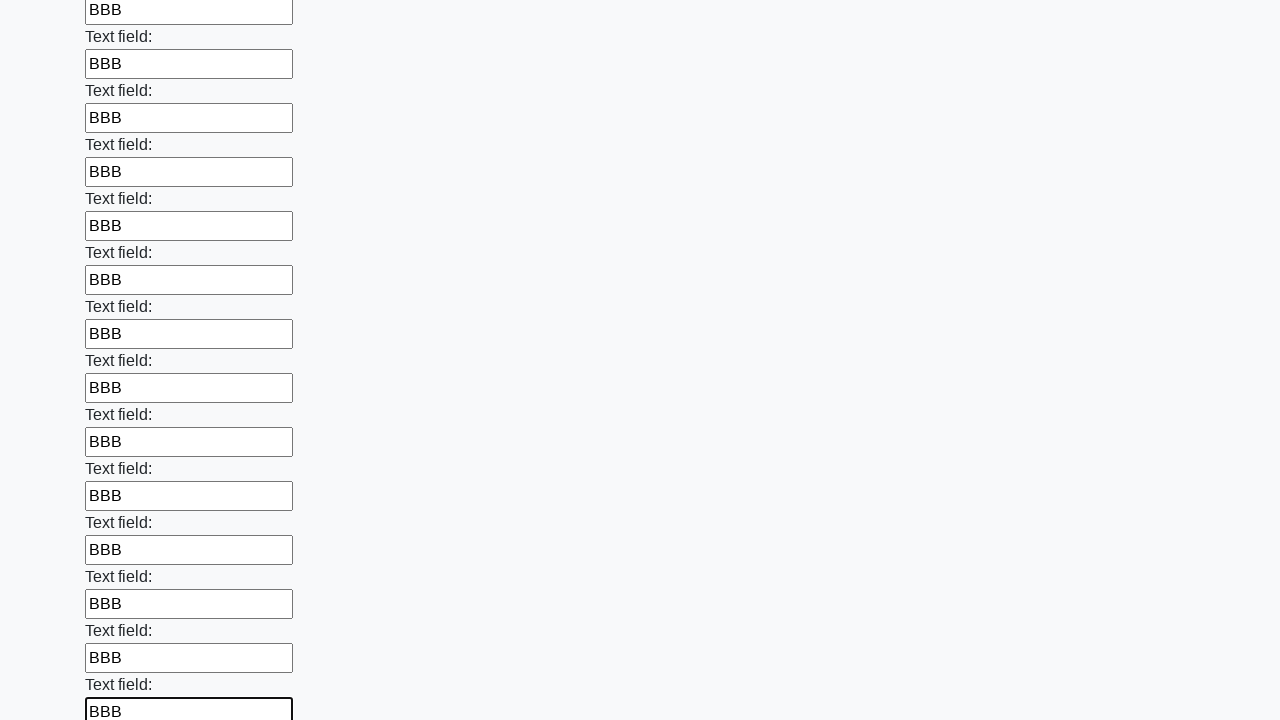

Filled an input field with 'BBB' on input >> nth=61
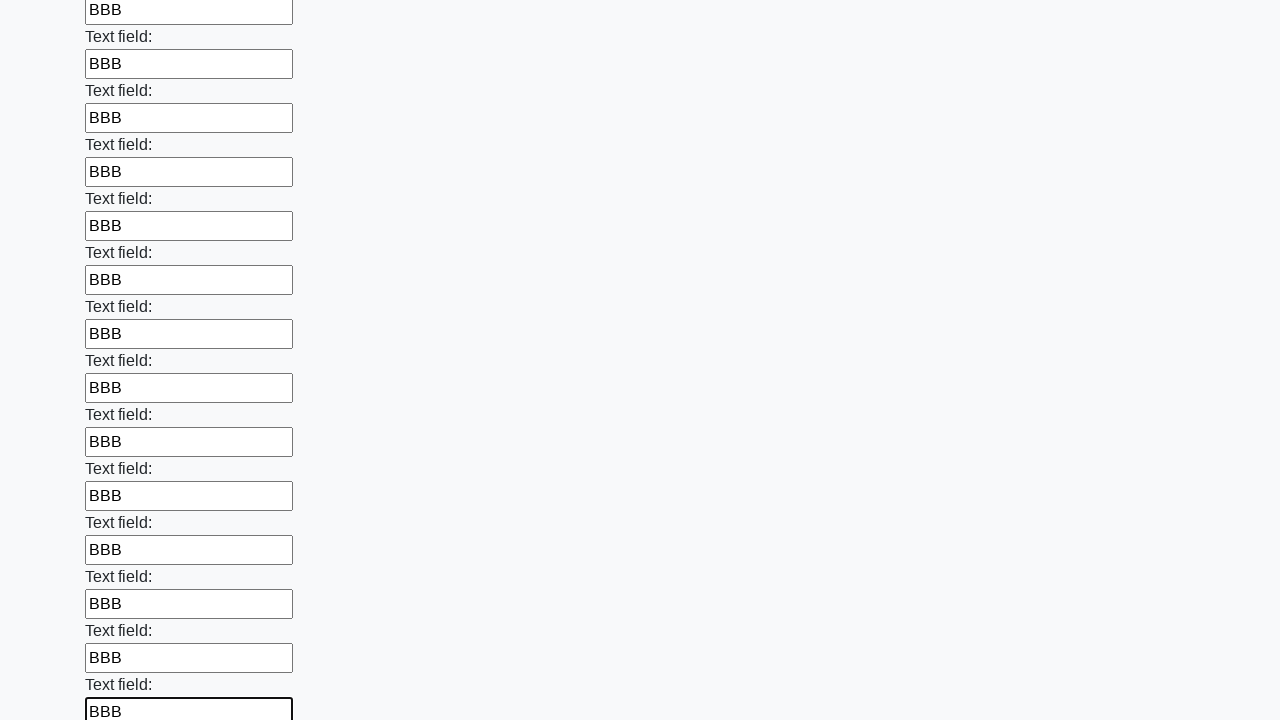

Filled an input field with 'BBB' on input >> nth=62
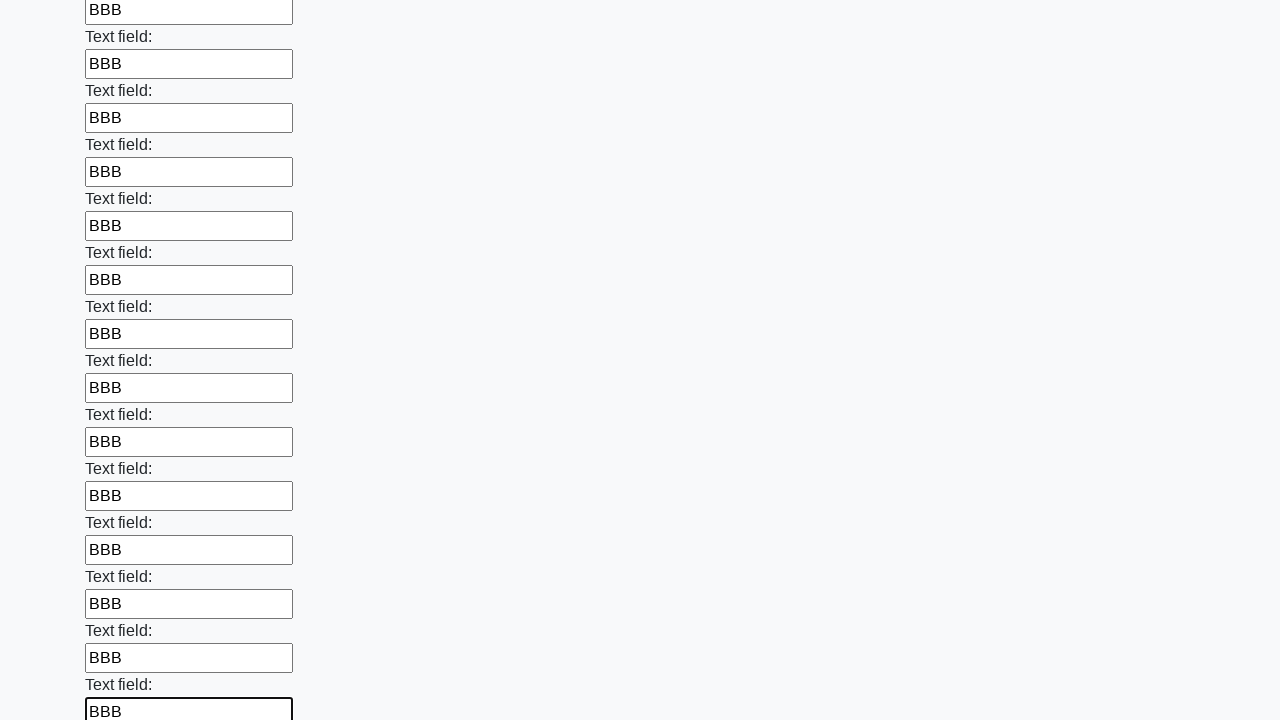

Filled an input field with 'BBB' on input >> nth=63
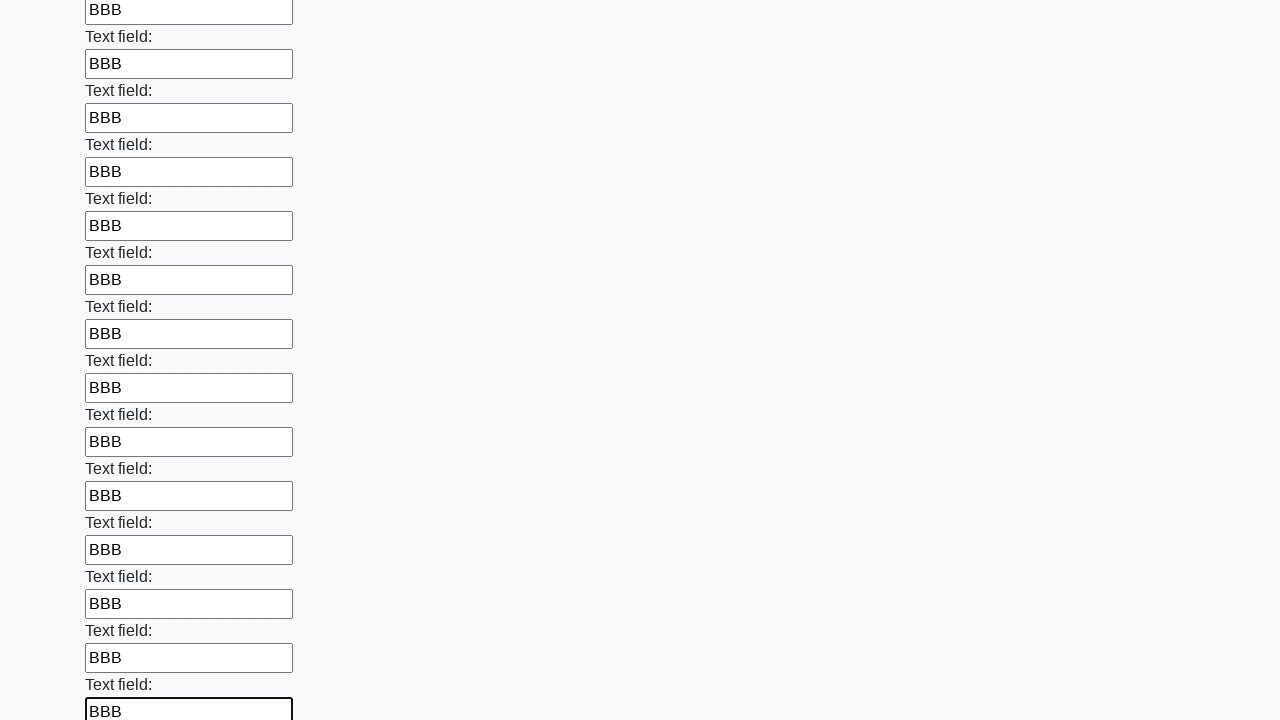

Filled an input field with 'BBB' on input >> nth=64
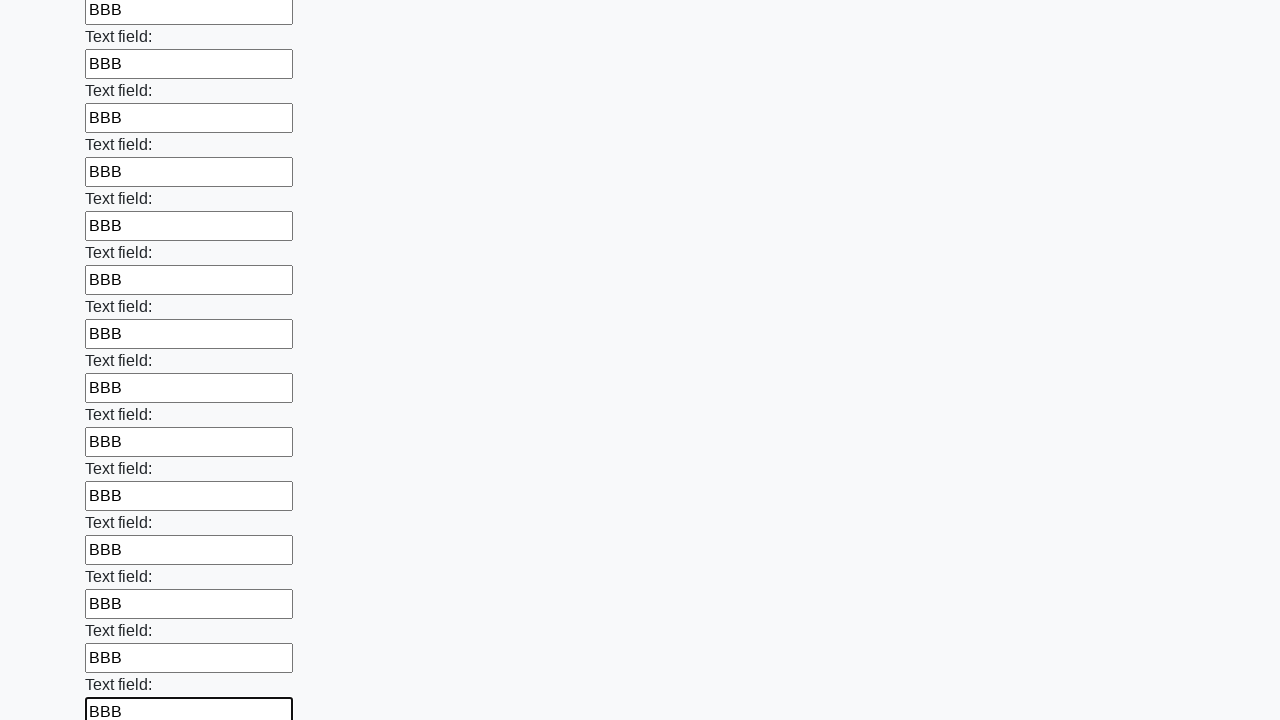

Filled an input field with 'BBB' on input >> nth=65
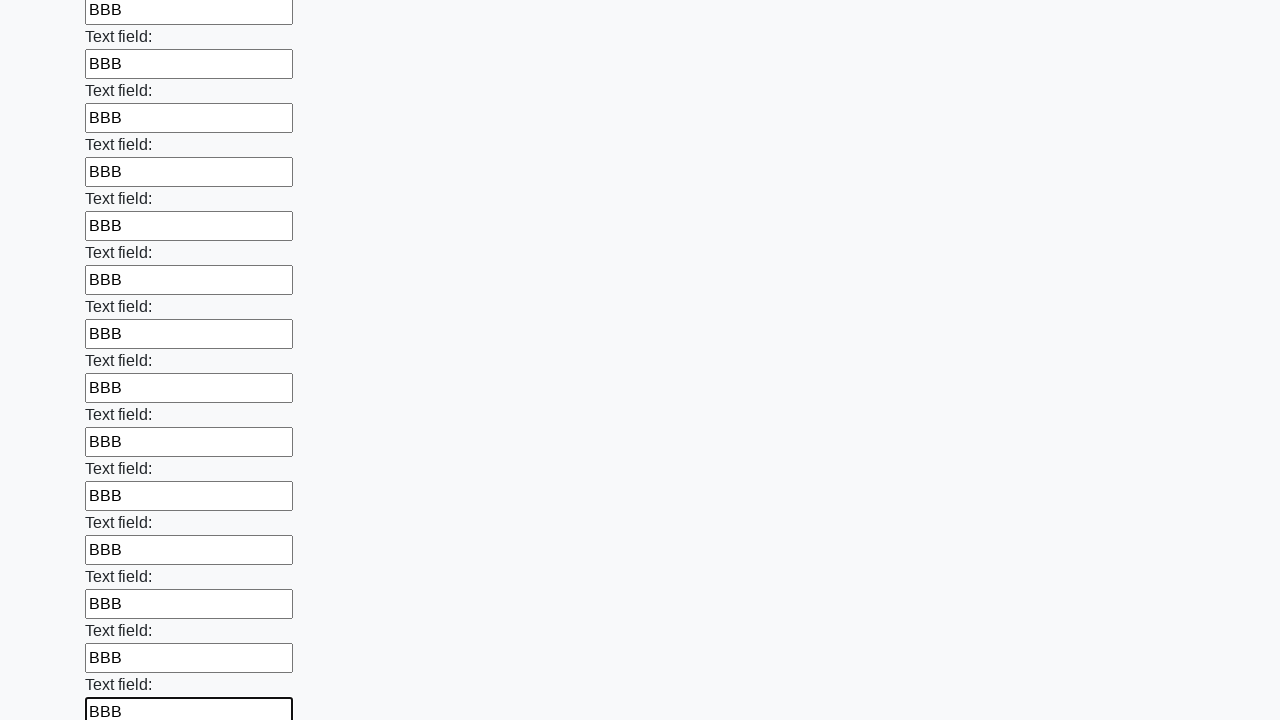

Filled an input field with 'BBB' on input >> nth=66
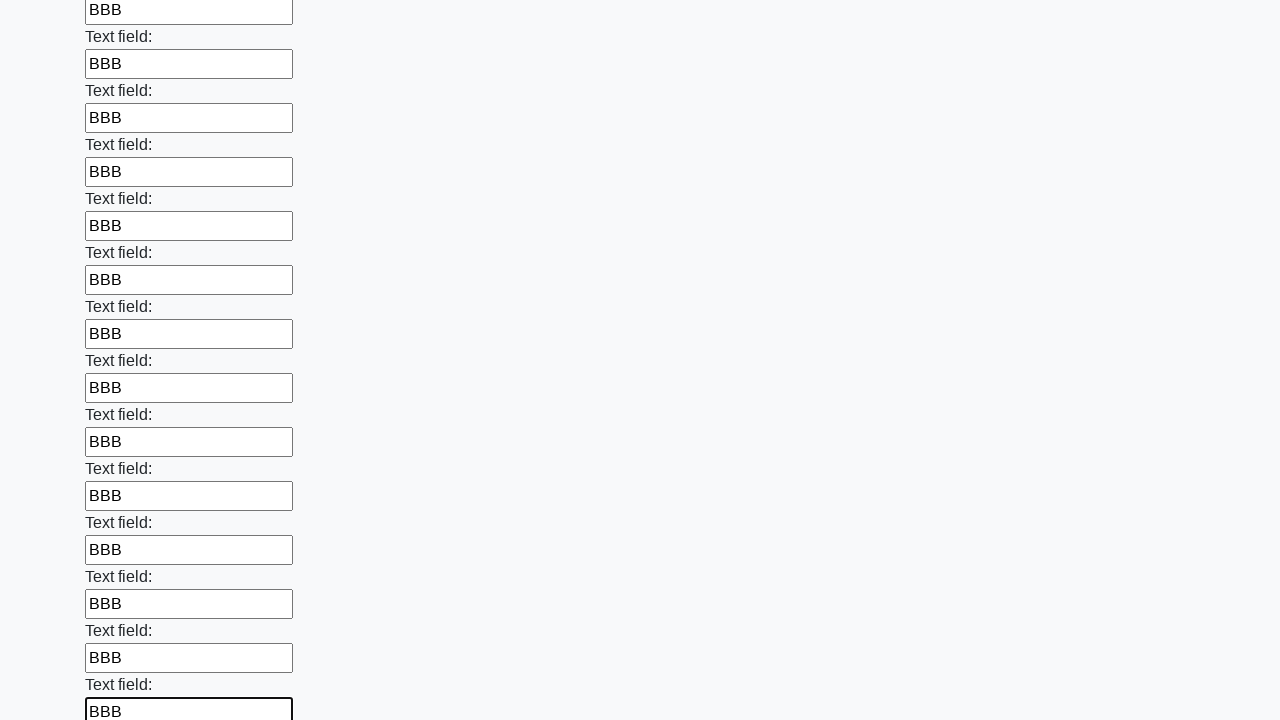

Filled an input field with 'BBB' on input >> nth=67
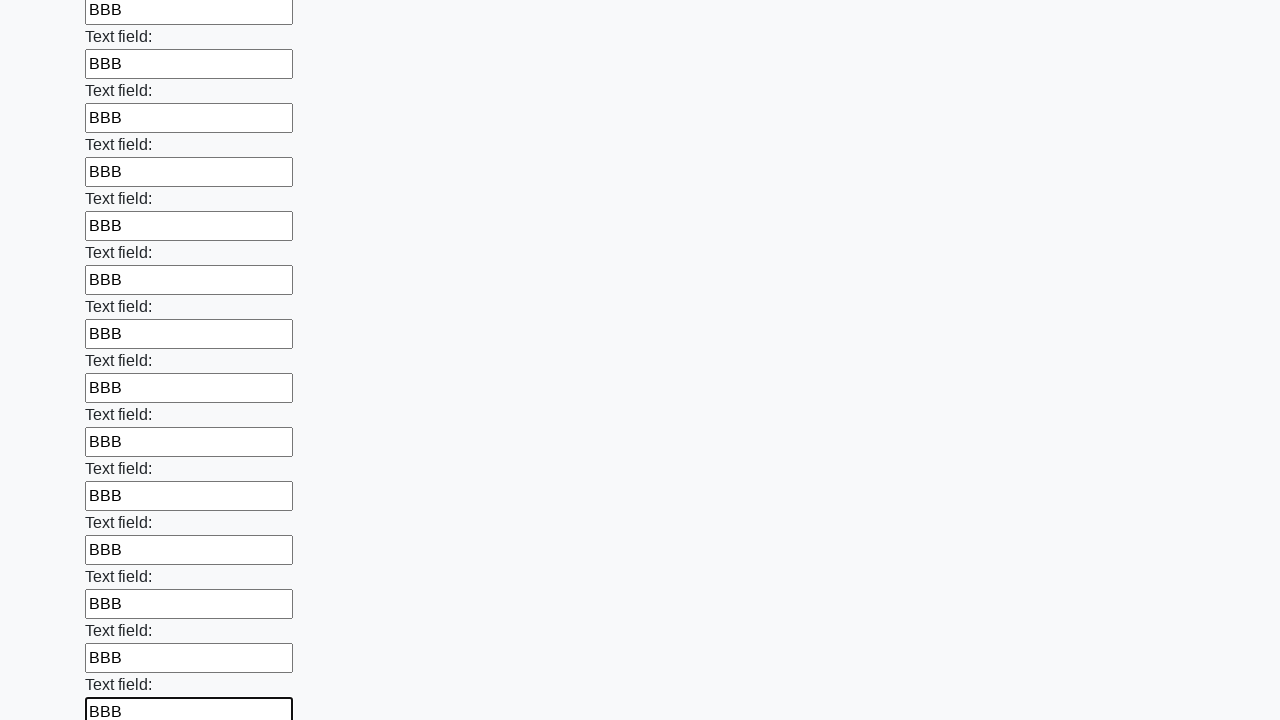

Filled an input field with 'BBB' on input >> nth=68
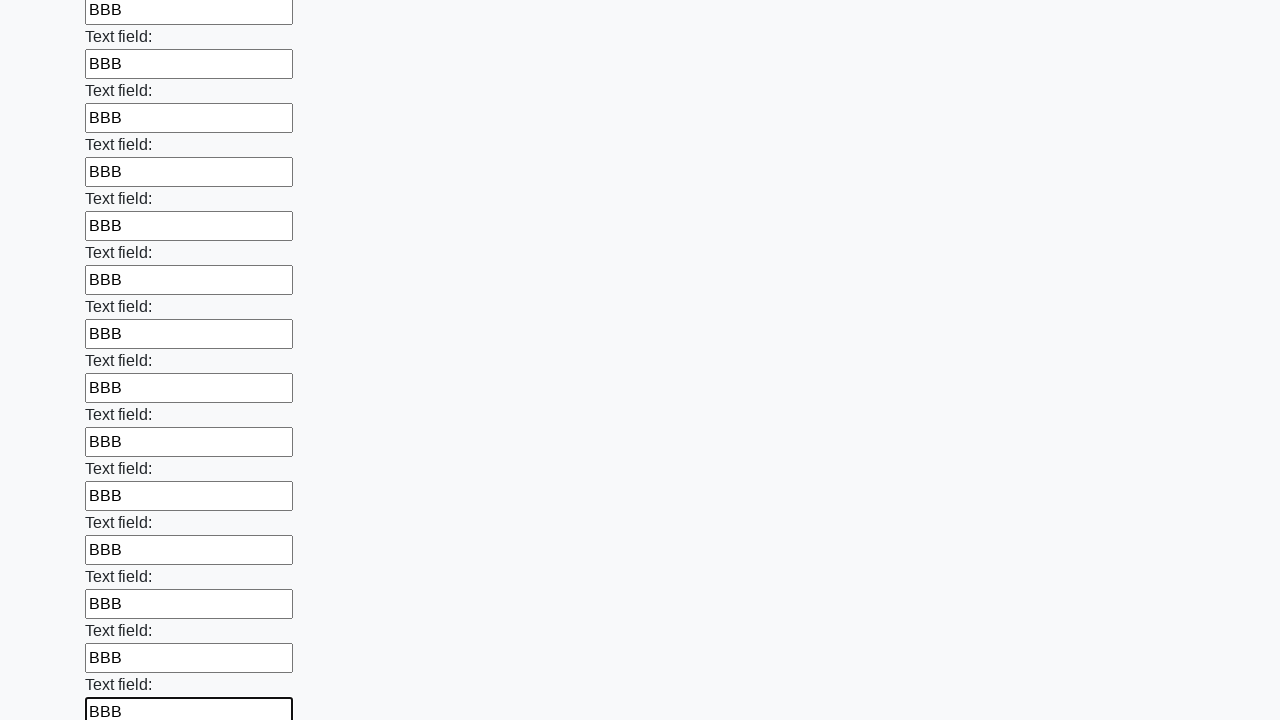

Filled an input field with 'BBB' on input >> nth=69
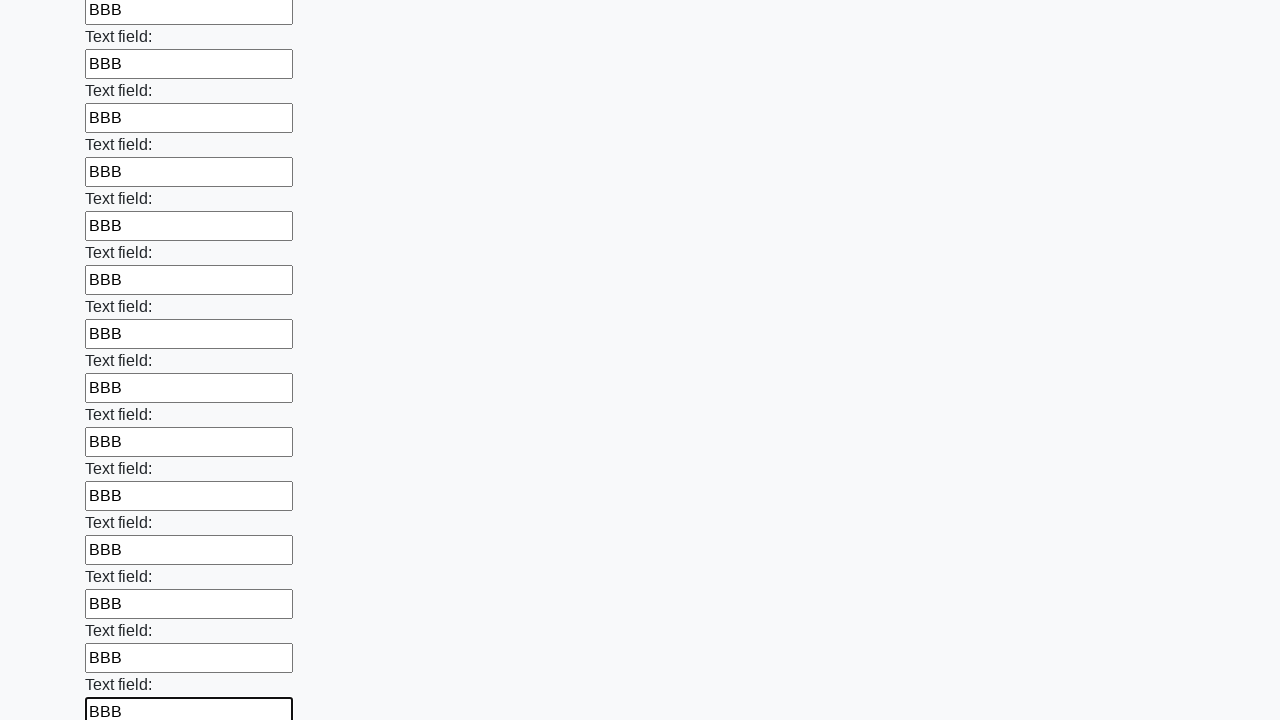

Filled an input field with 'BBB' on input >> nth=70
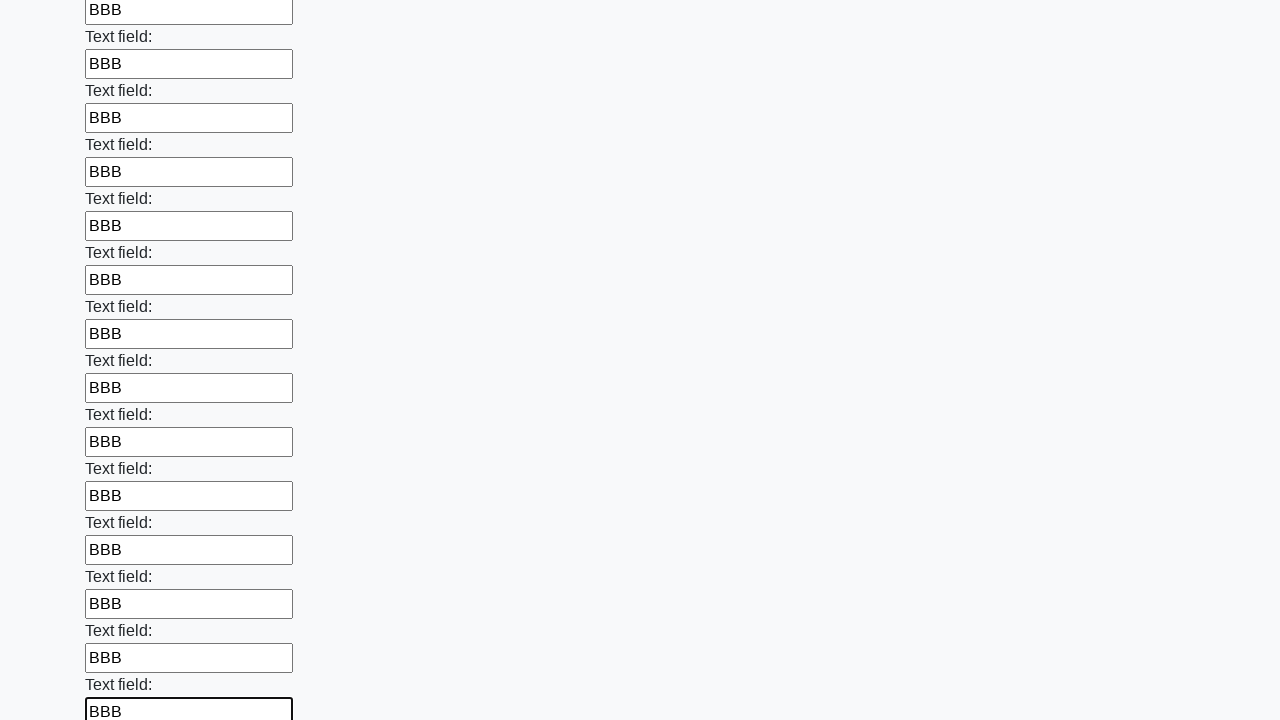

Filled an input field with 'BBB' on input >> nth=71
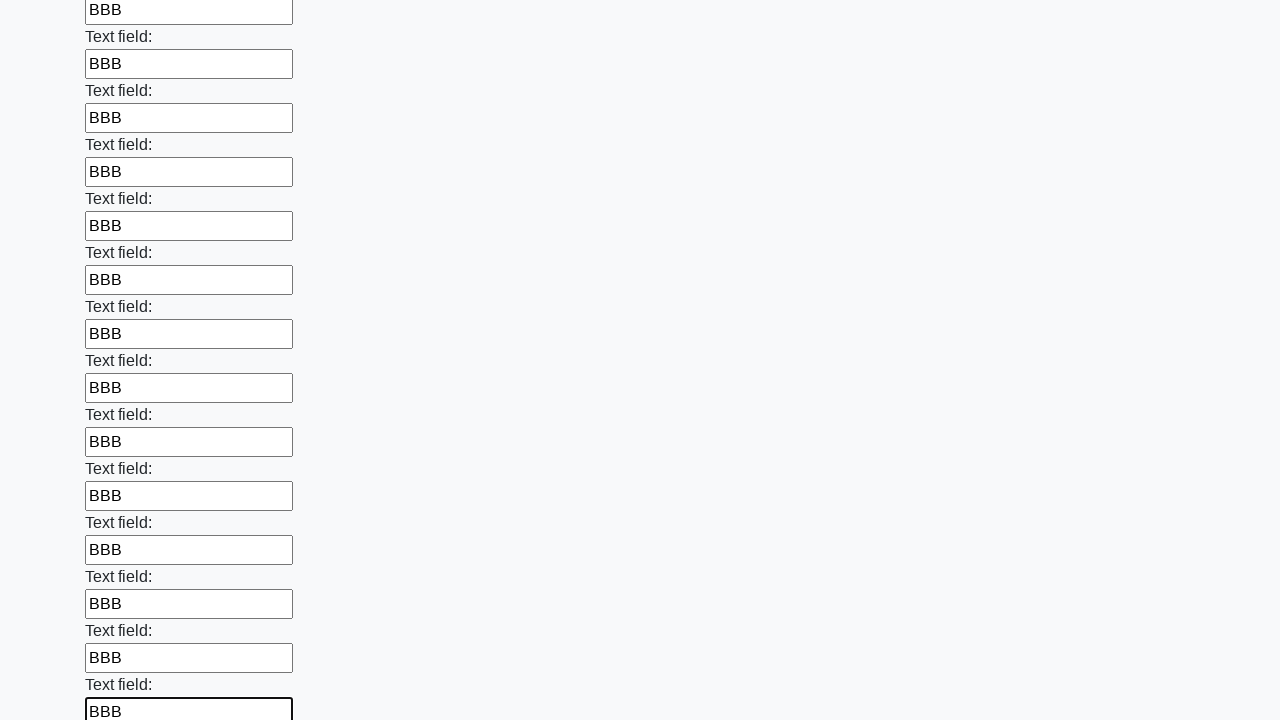

Filled an input field with 'BBB' on input >> nth=72
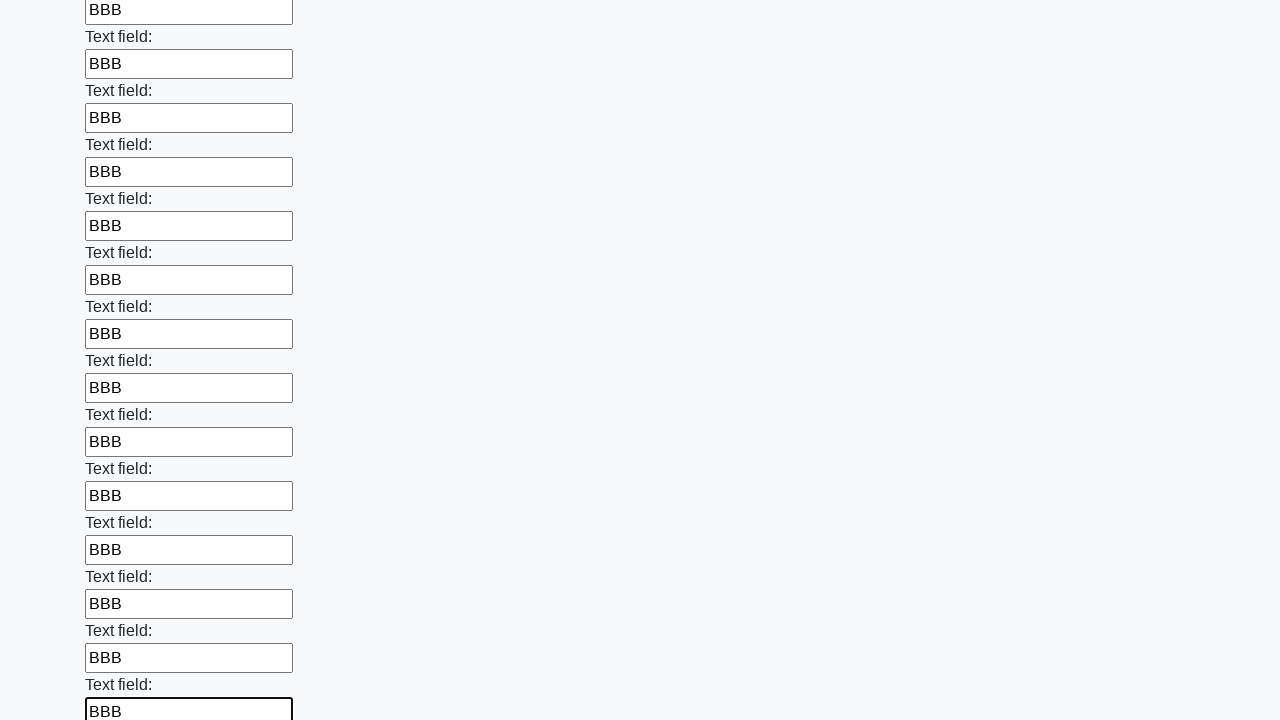

Filled an input field with 'BBB' on input >> nth=73
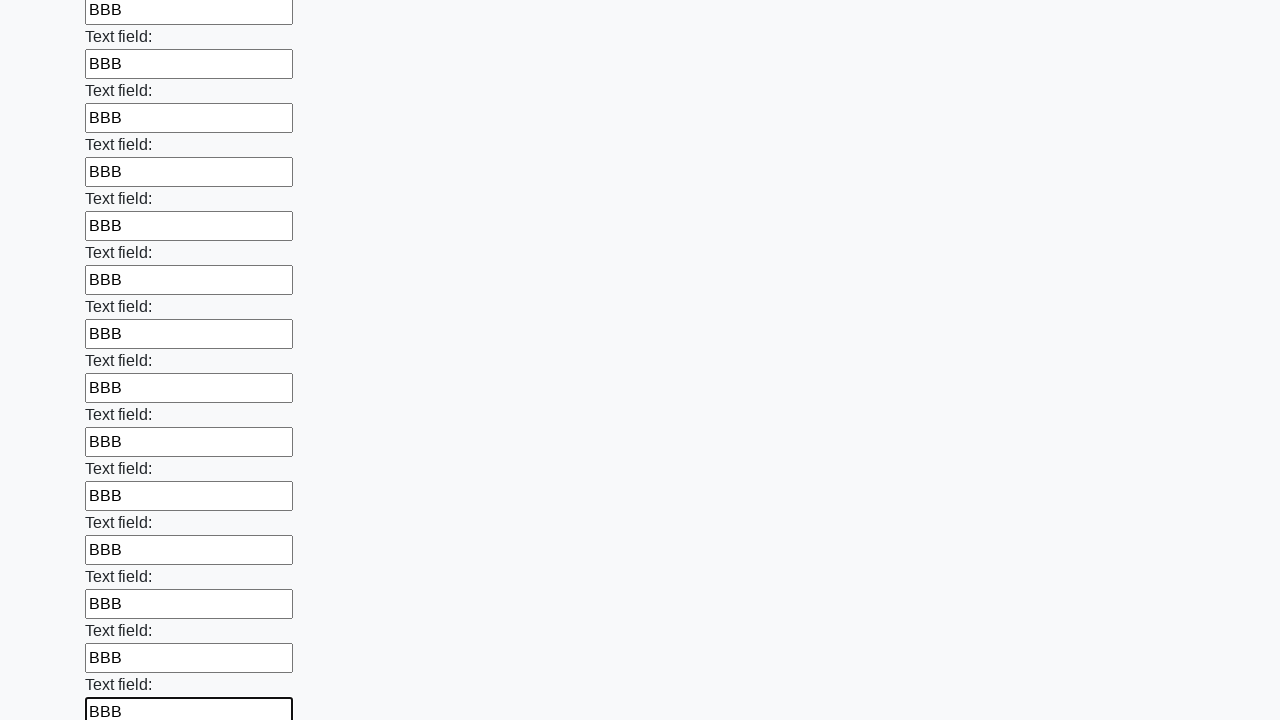

Filled an input field with 'BBB' on input >> nth=74
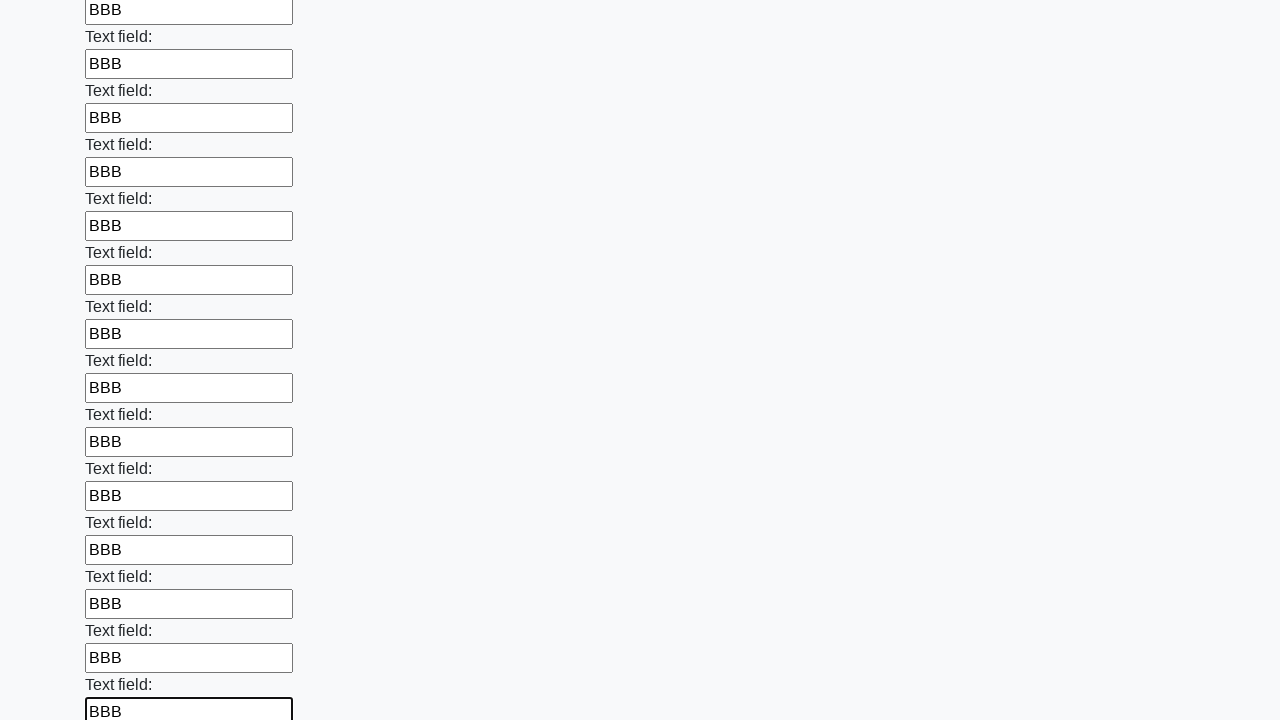

Filled an input field with 'BBB' on input >> nth=75
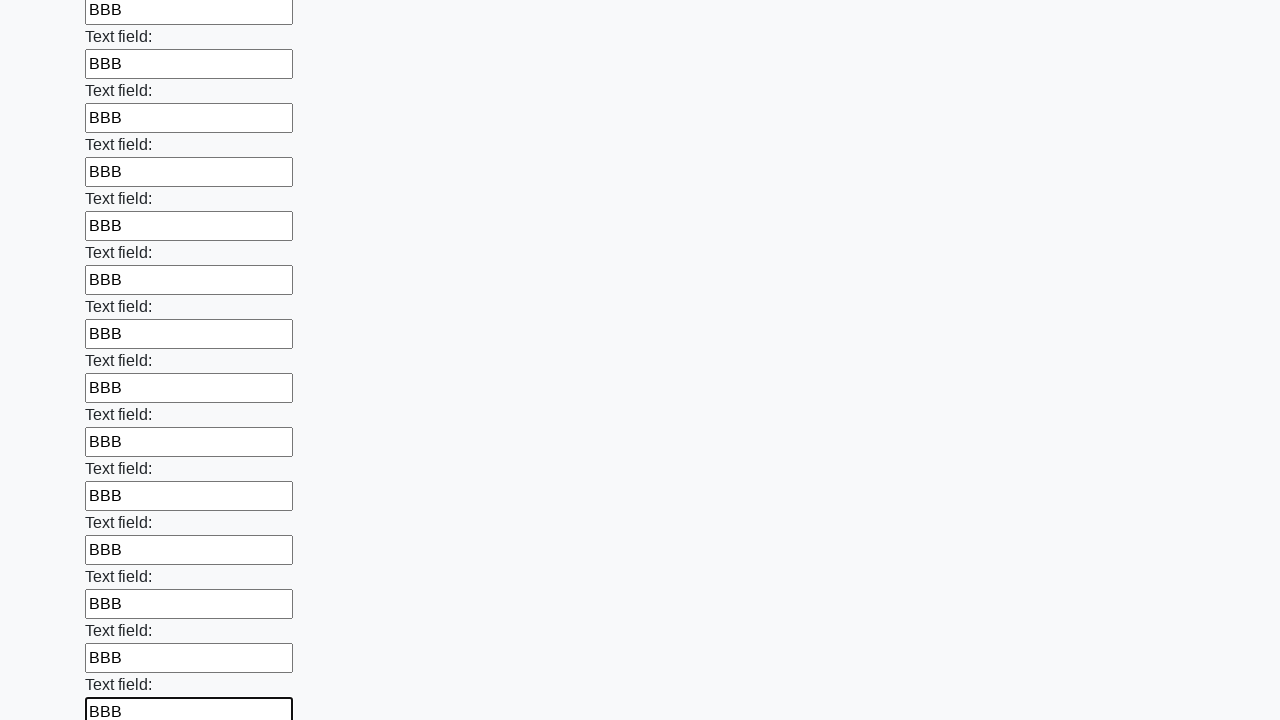

Filled an input field with 'BBB' on input >> nth=76
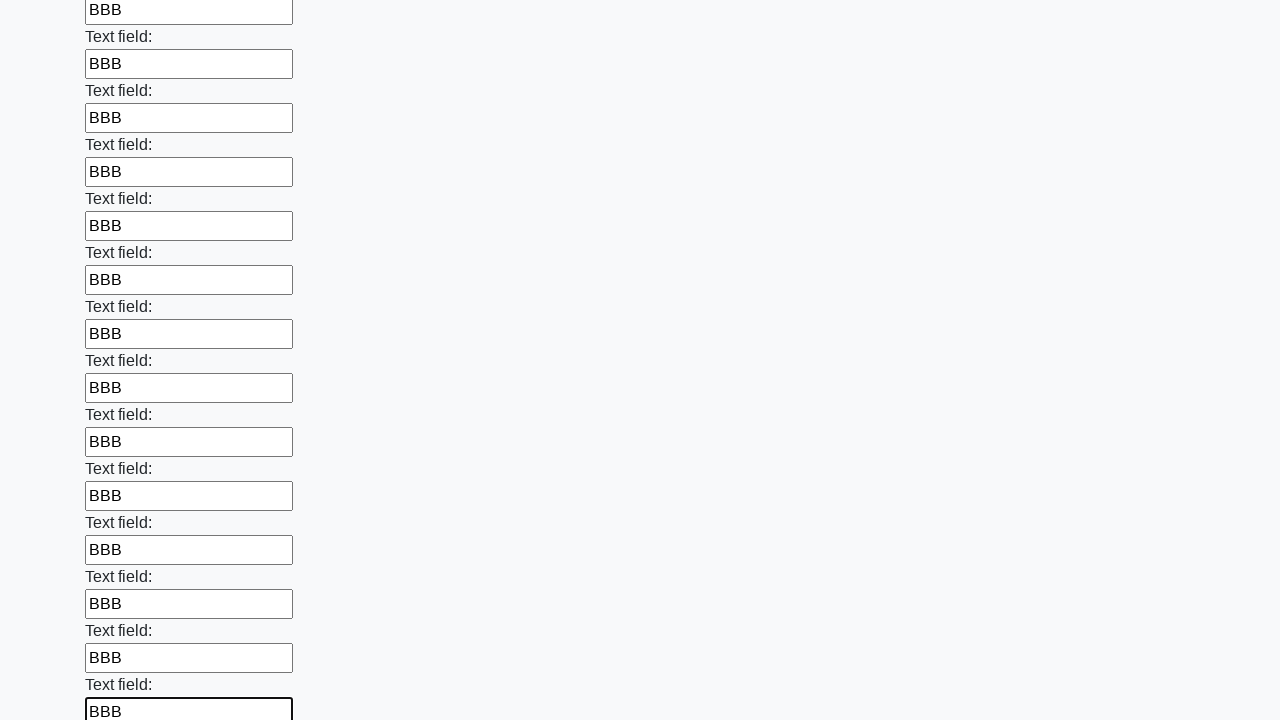

Filled an input field with 'BBB' on input >> nth=77
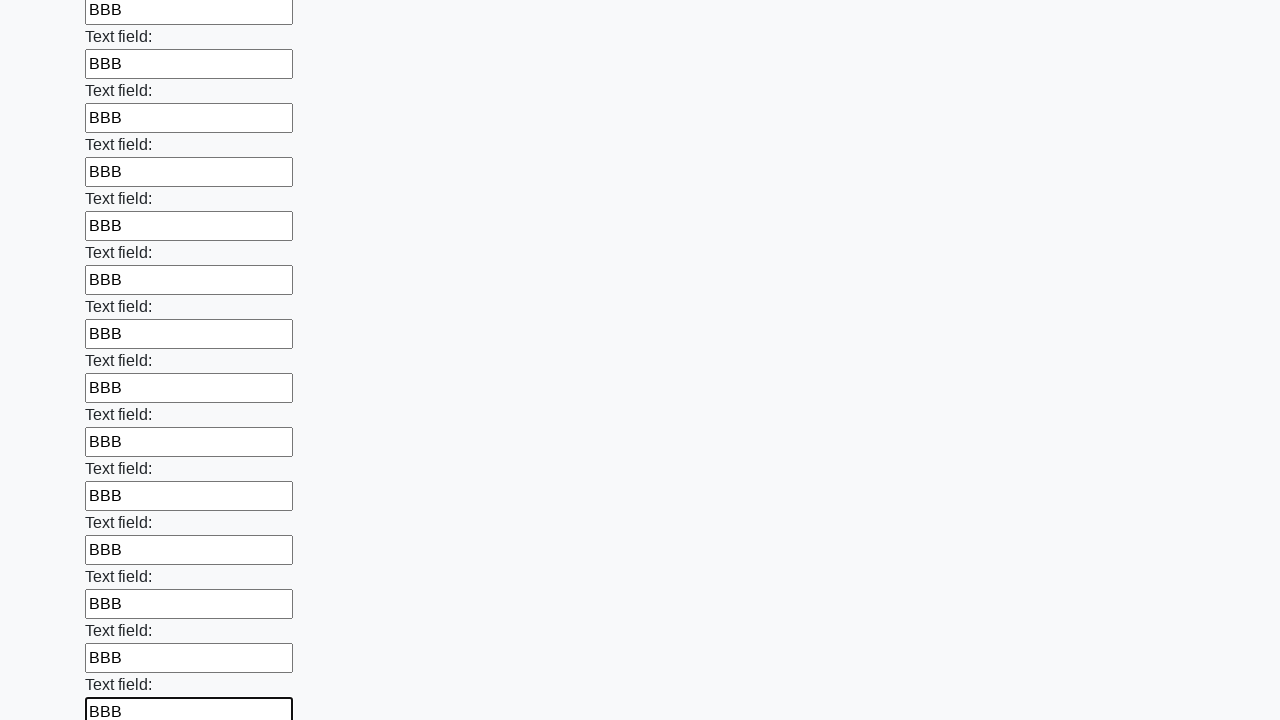

Filled an input field with 'BBB' on input >> nth=78
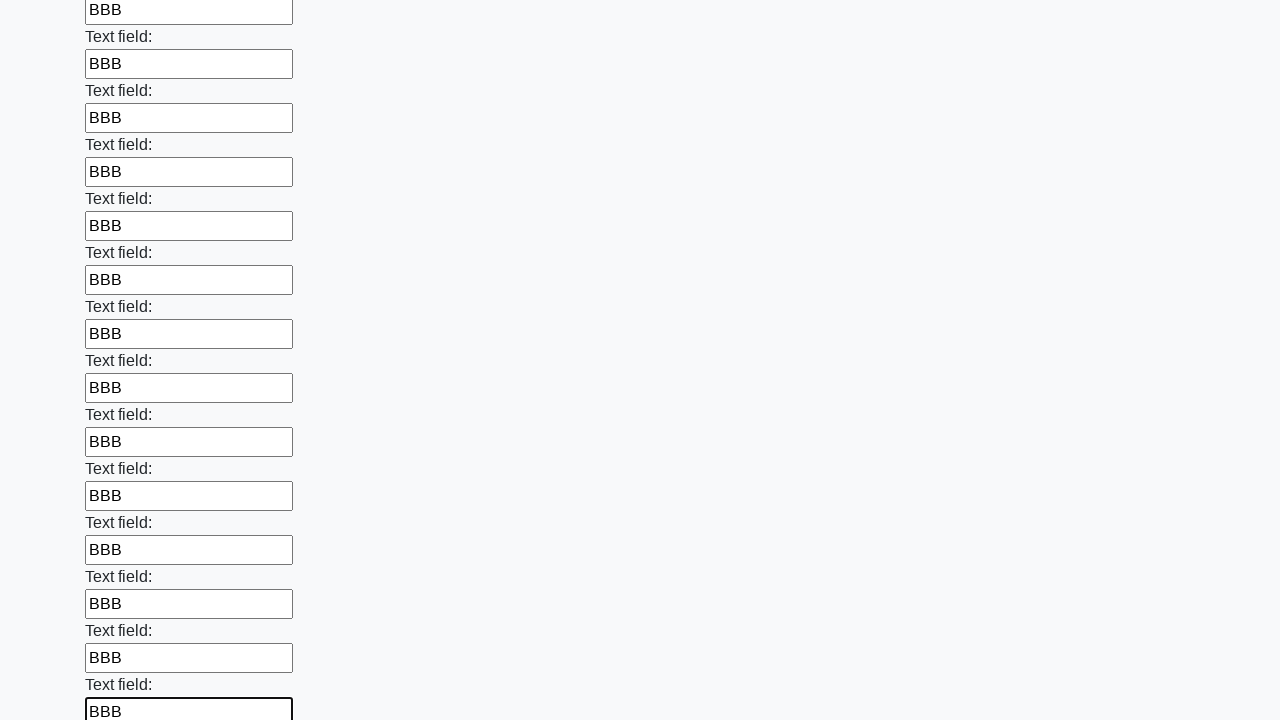

Filled an input field with 'BBB' on input >> nth=79
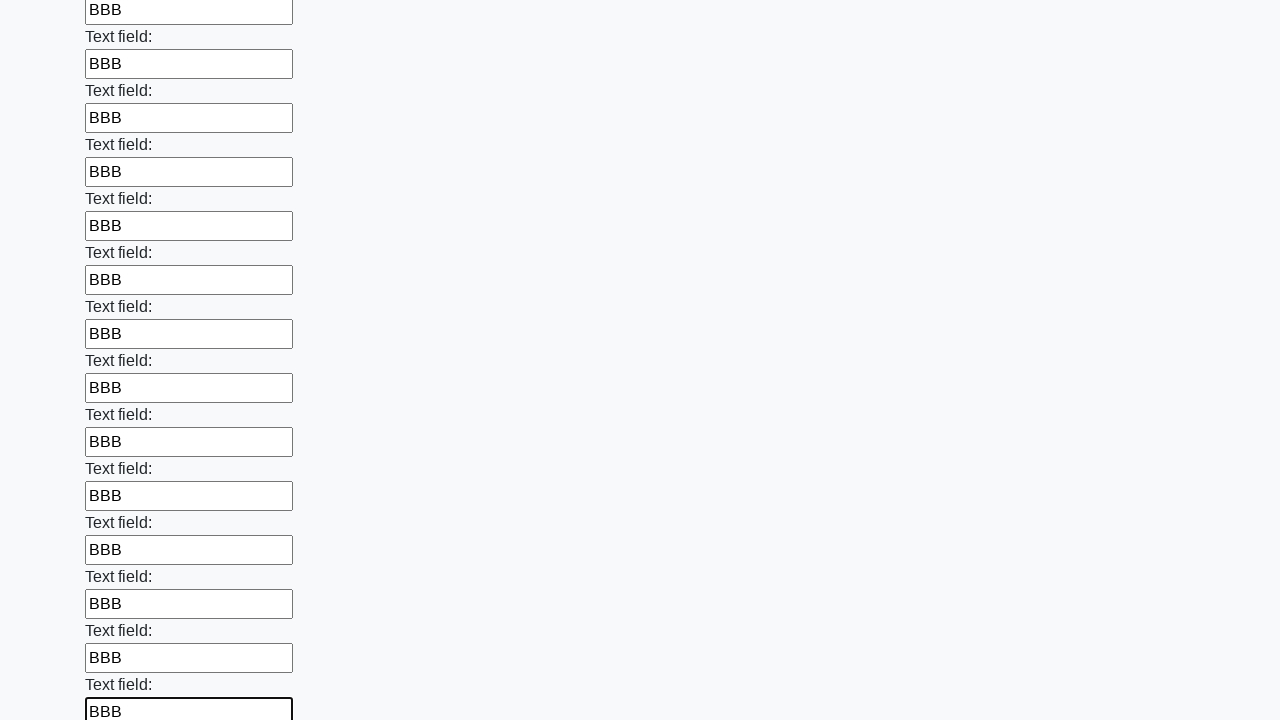

Filled an input field with 'BBB' on input >> nth=80
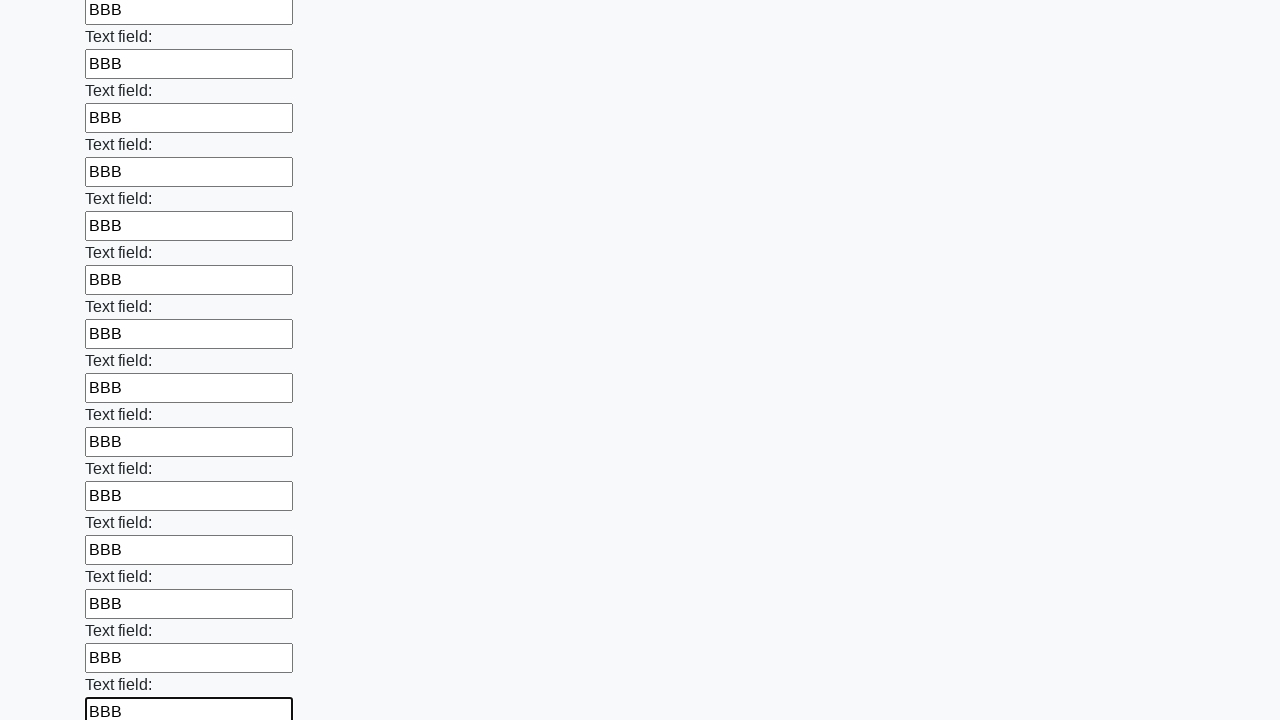

Filled an input field with 'BBB' on input >> nth=81
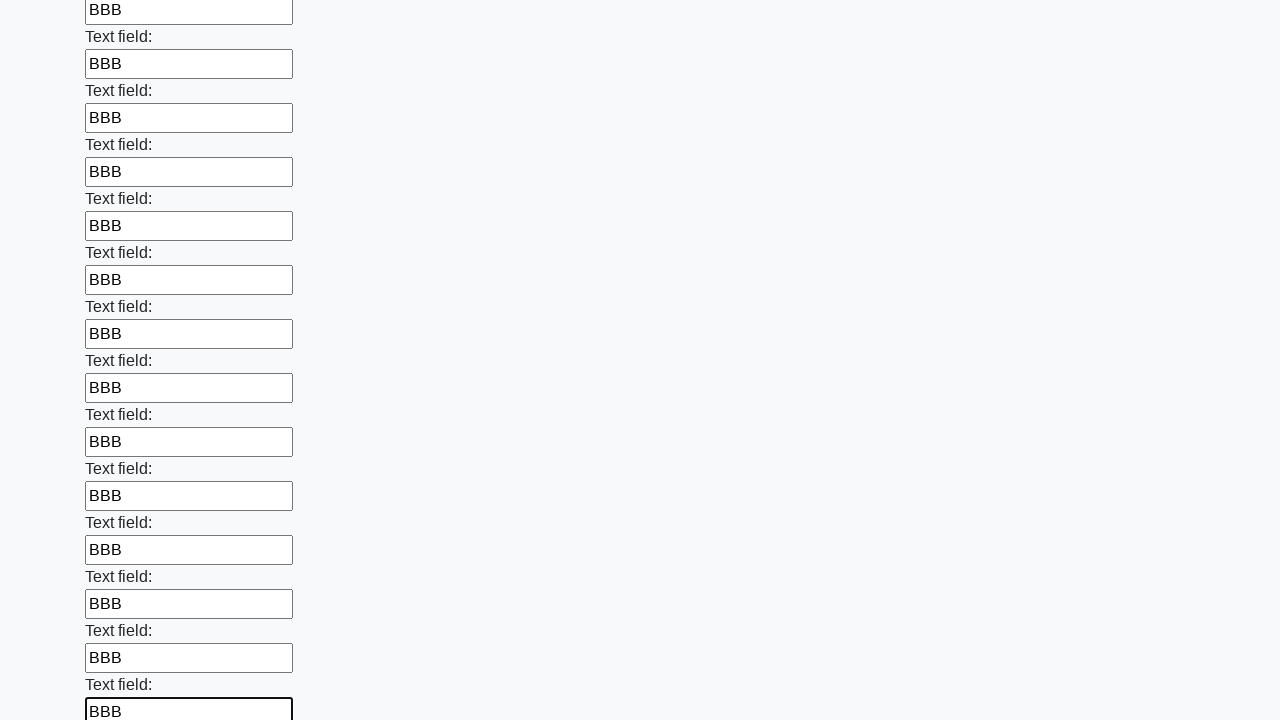

Filled an input field with 'BBB' on input >> nth=82
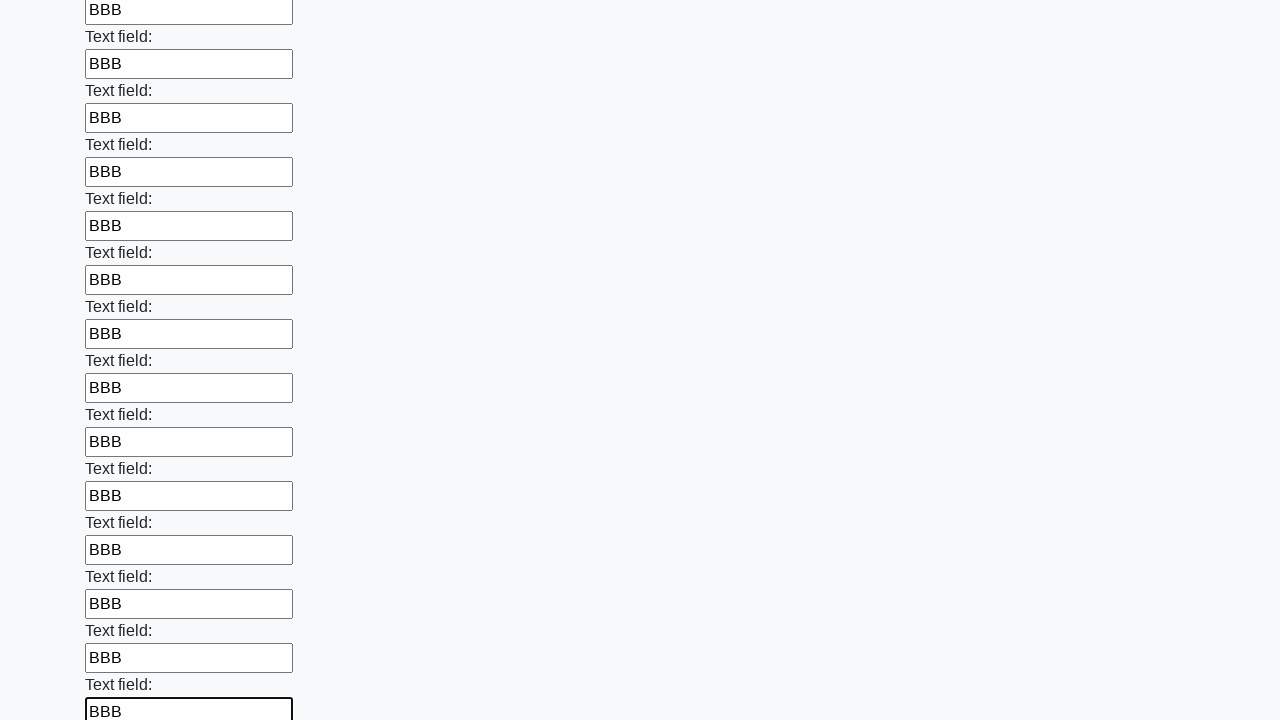

Filled an input field with 'BBB' on input >> nth=83
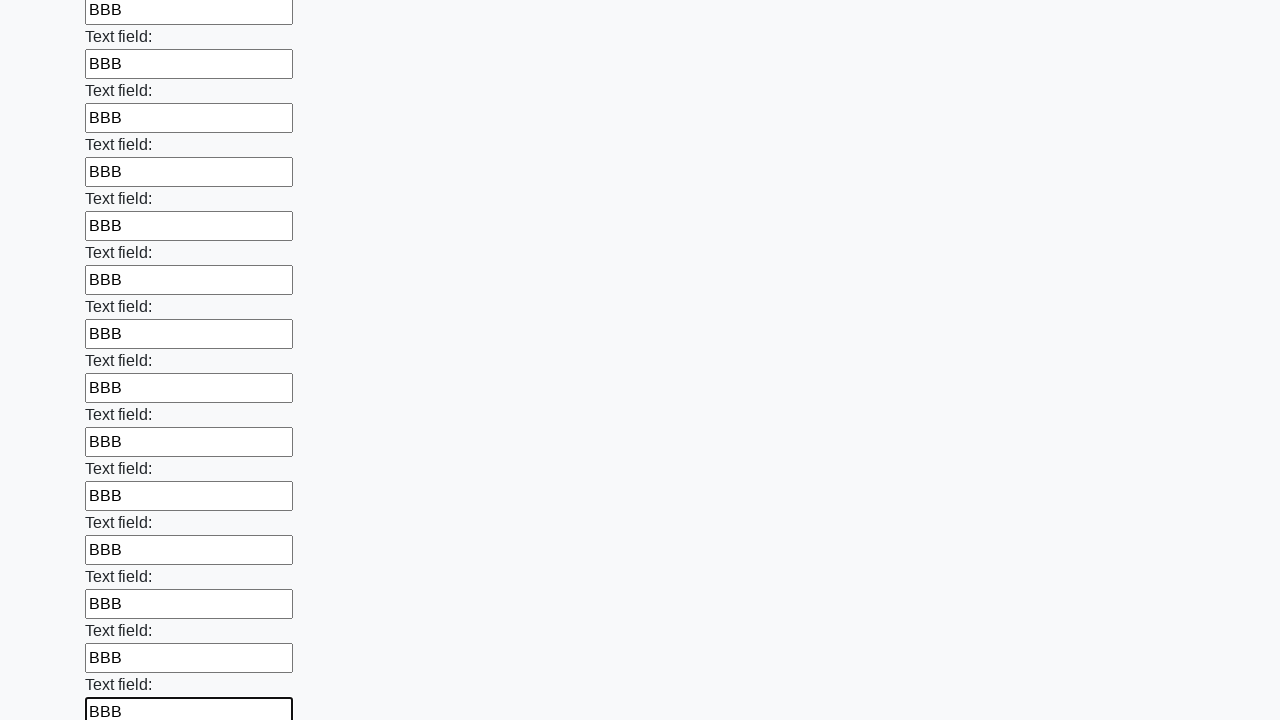

Filled an input field with 'BBB' on input >> nth=84
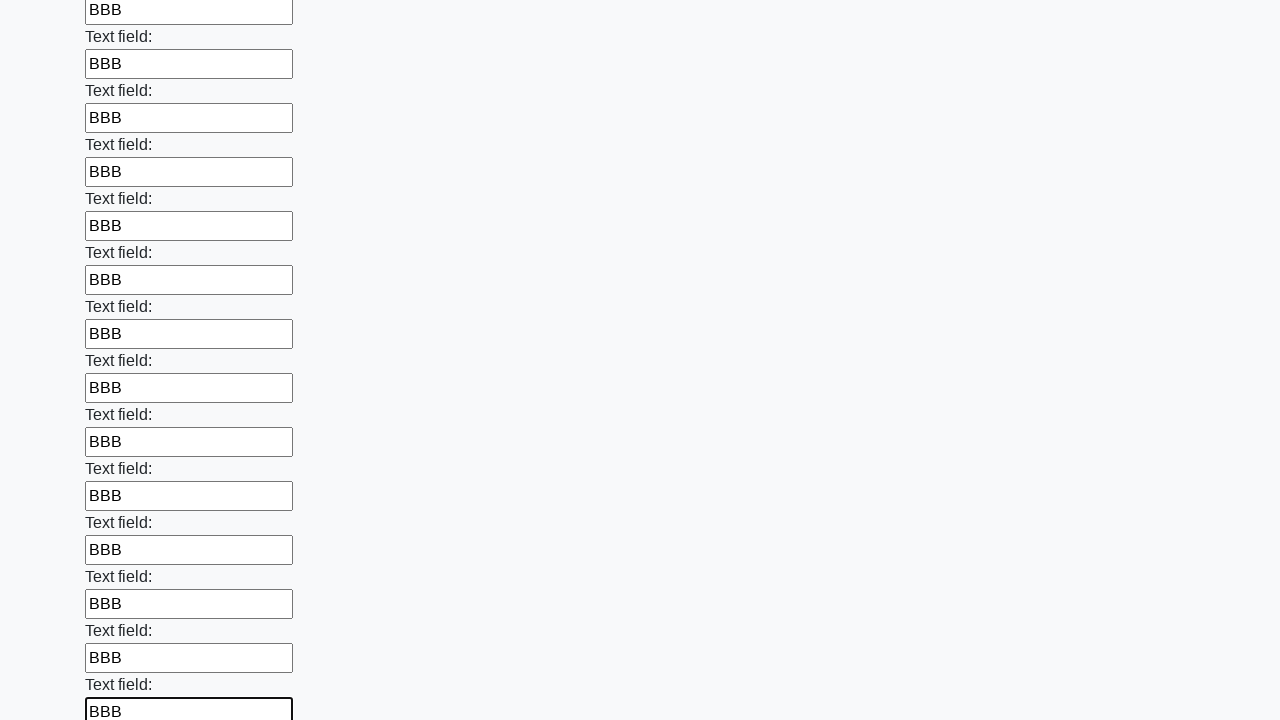

Filled an input field with 'BBB' on input >> nth=85
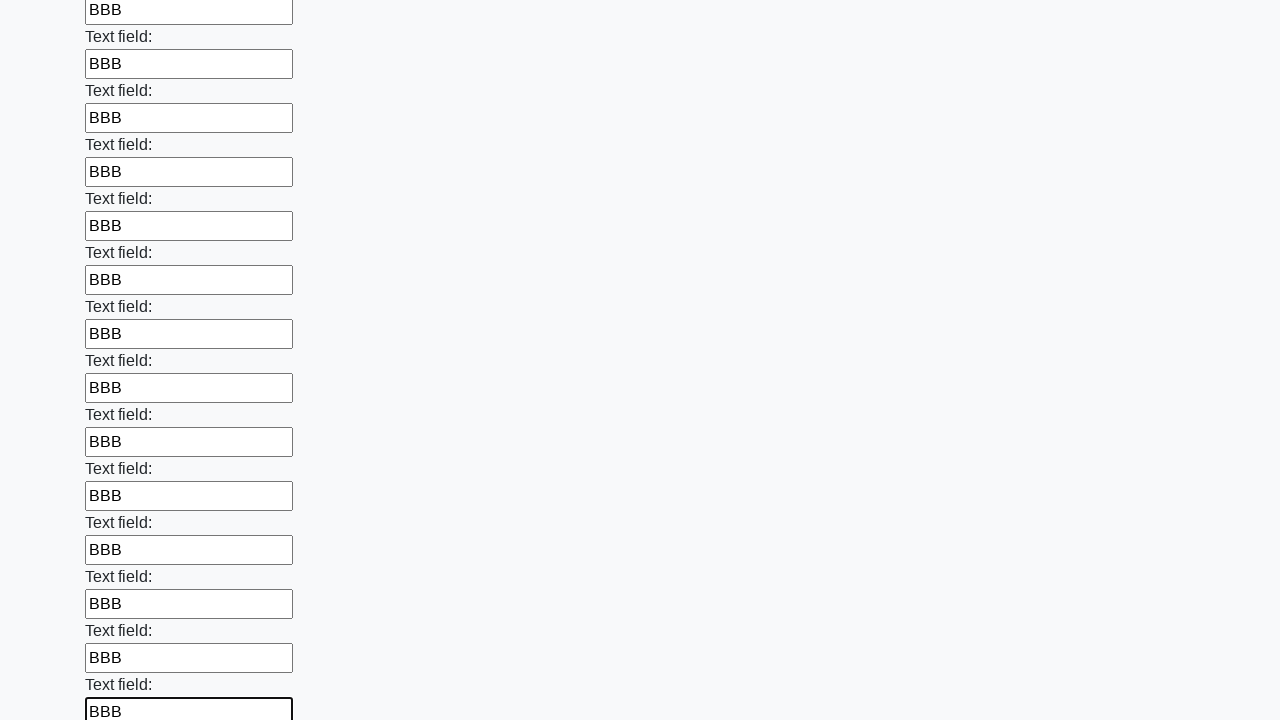

Filled an input field with 'BBB' on input >> nth=86
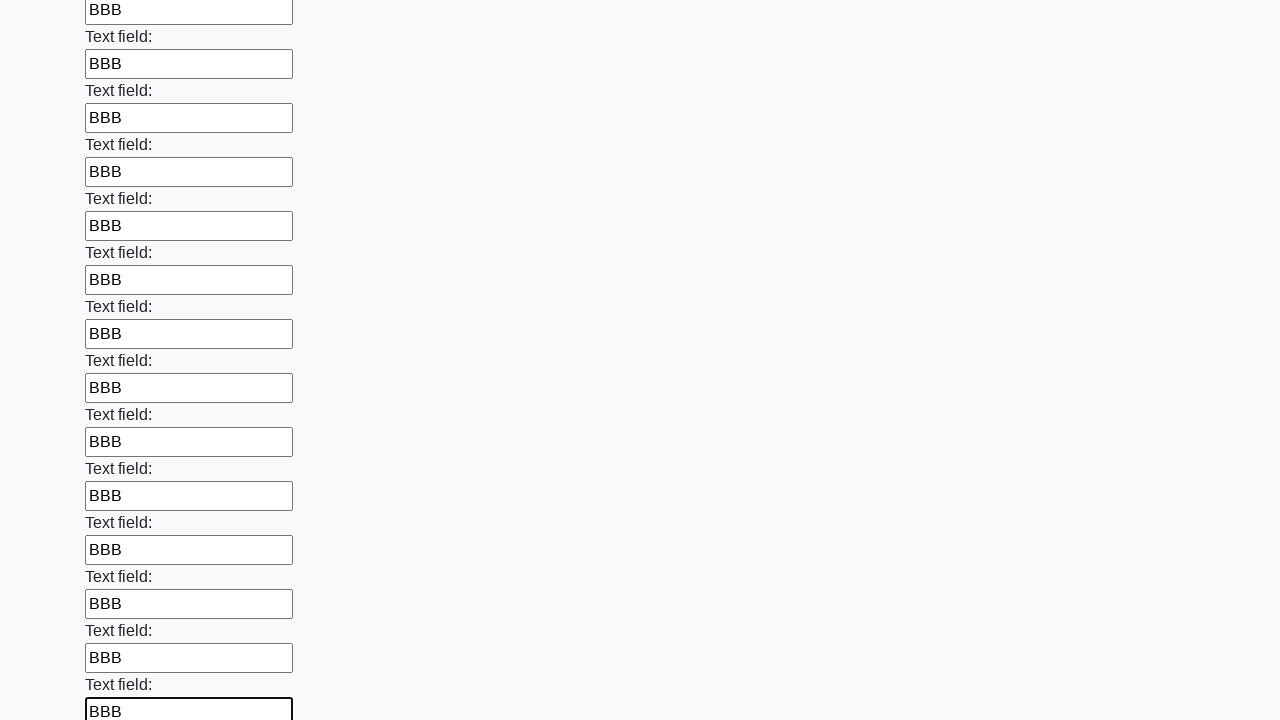

Filled an input field with 'BBB' on input >> nth=87
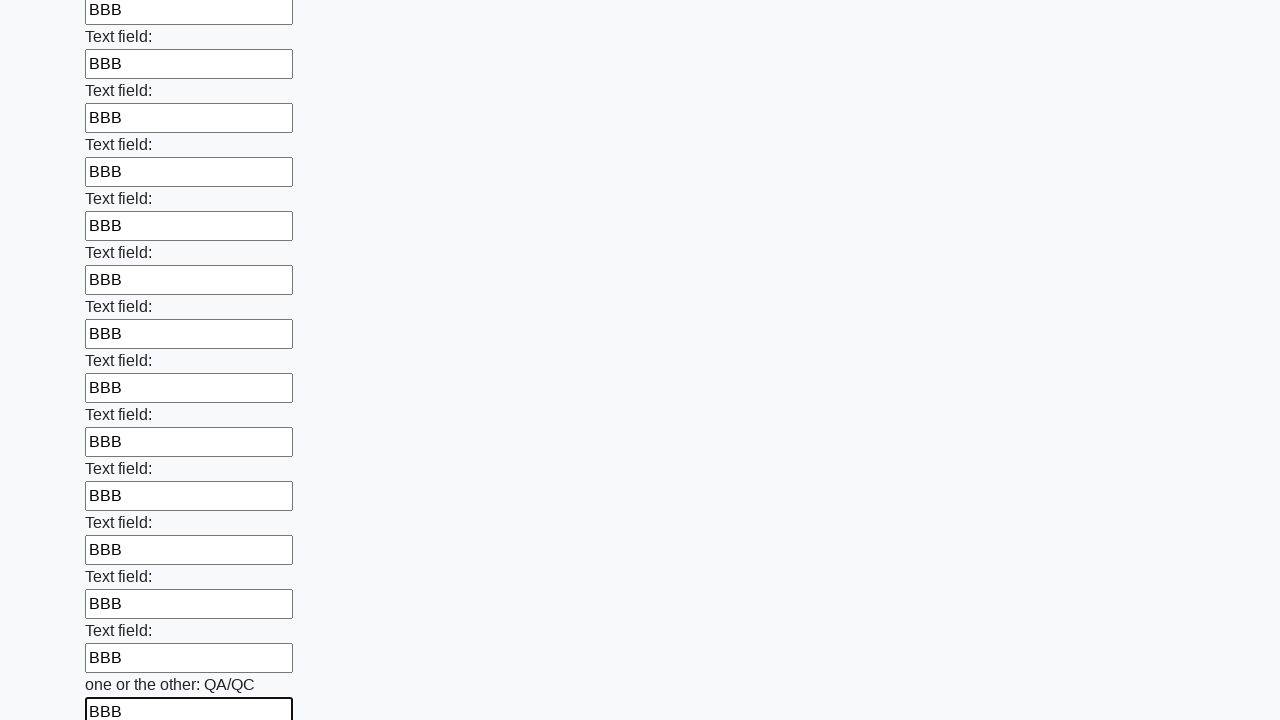

Filled an input field with 'BBB' on input >> nth=88
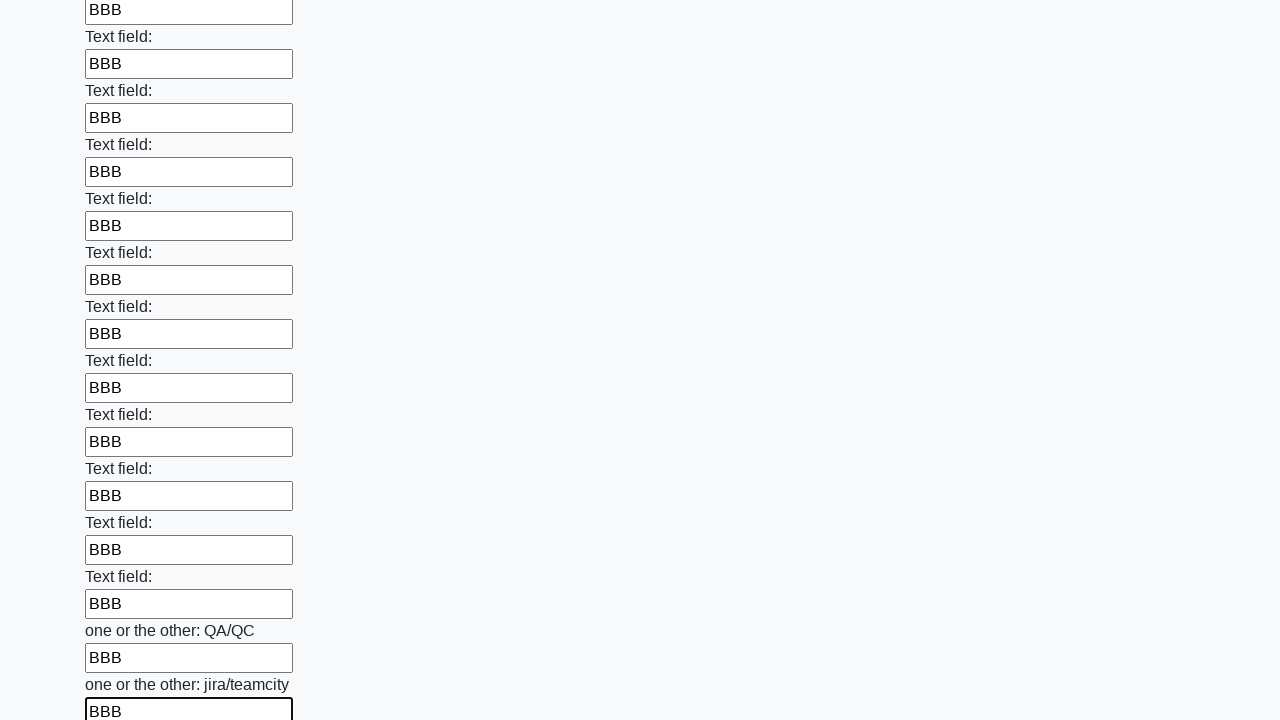

Filled an input field with 'BBB' on input >> nth=89
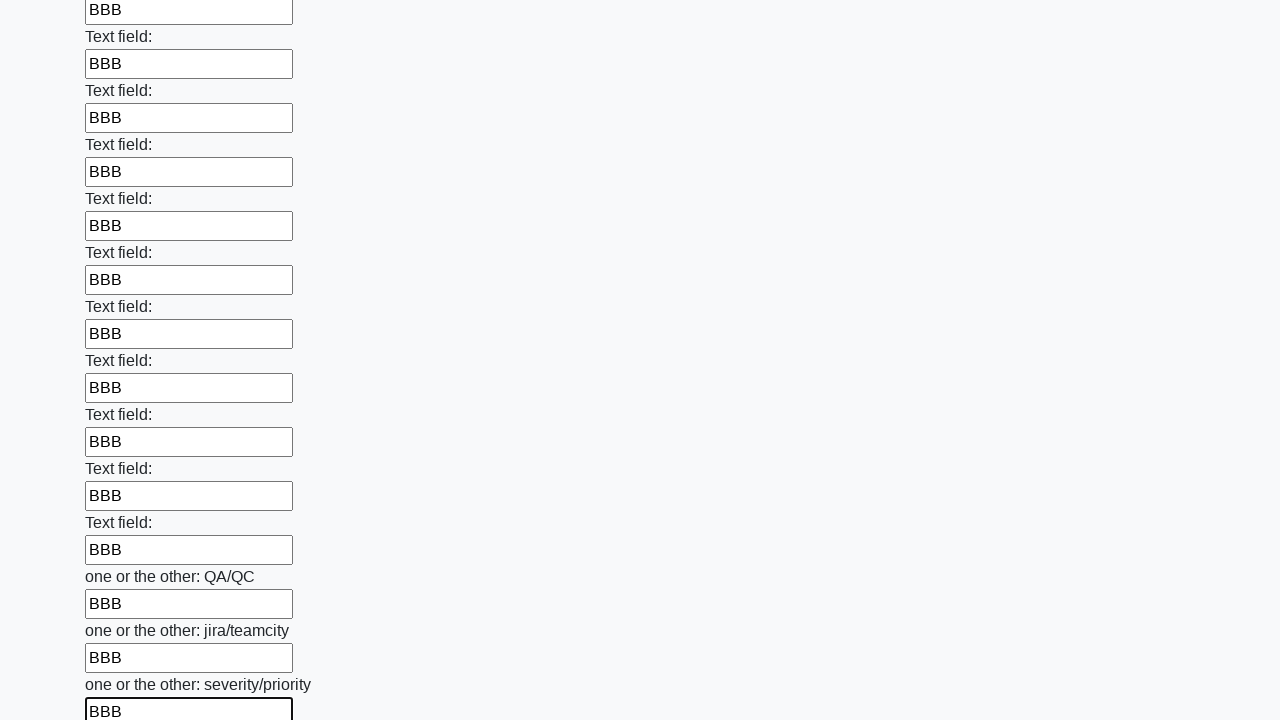

Filled an input field with 'BBB' on input >> nth=90
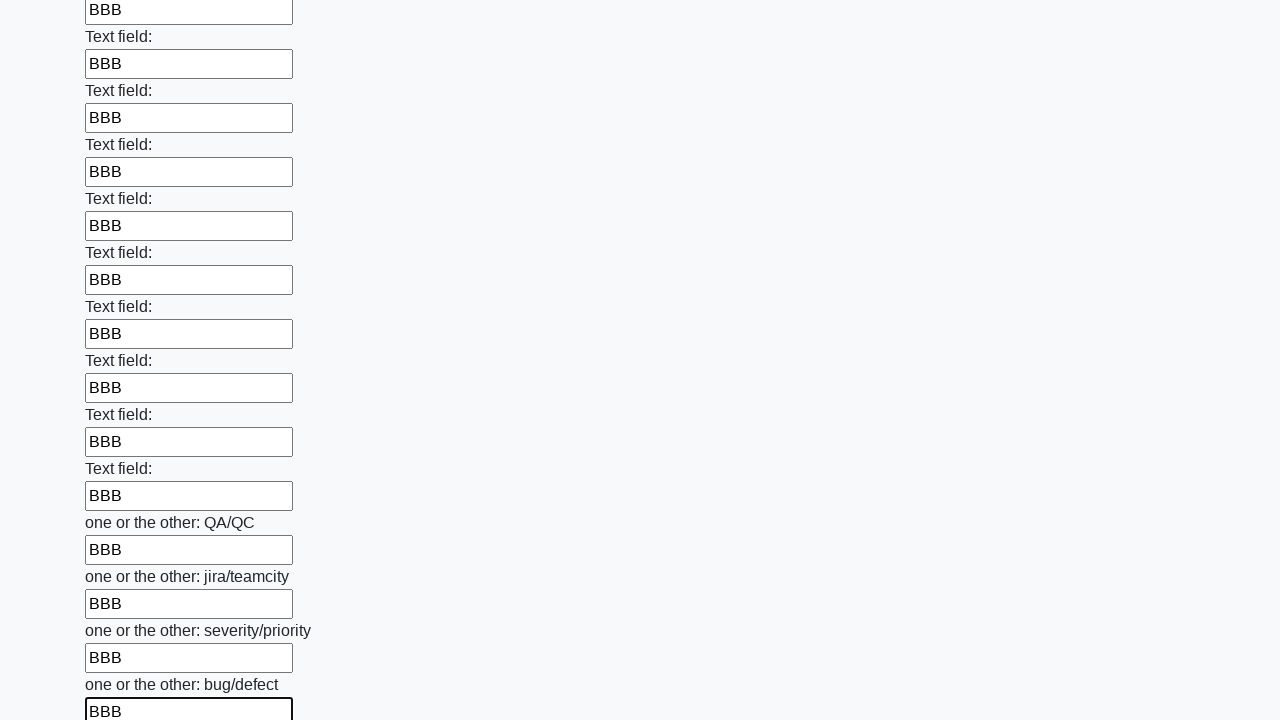

Filled an input field with 'BBB' on input >> nth=91
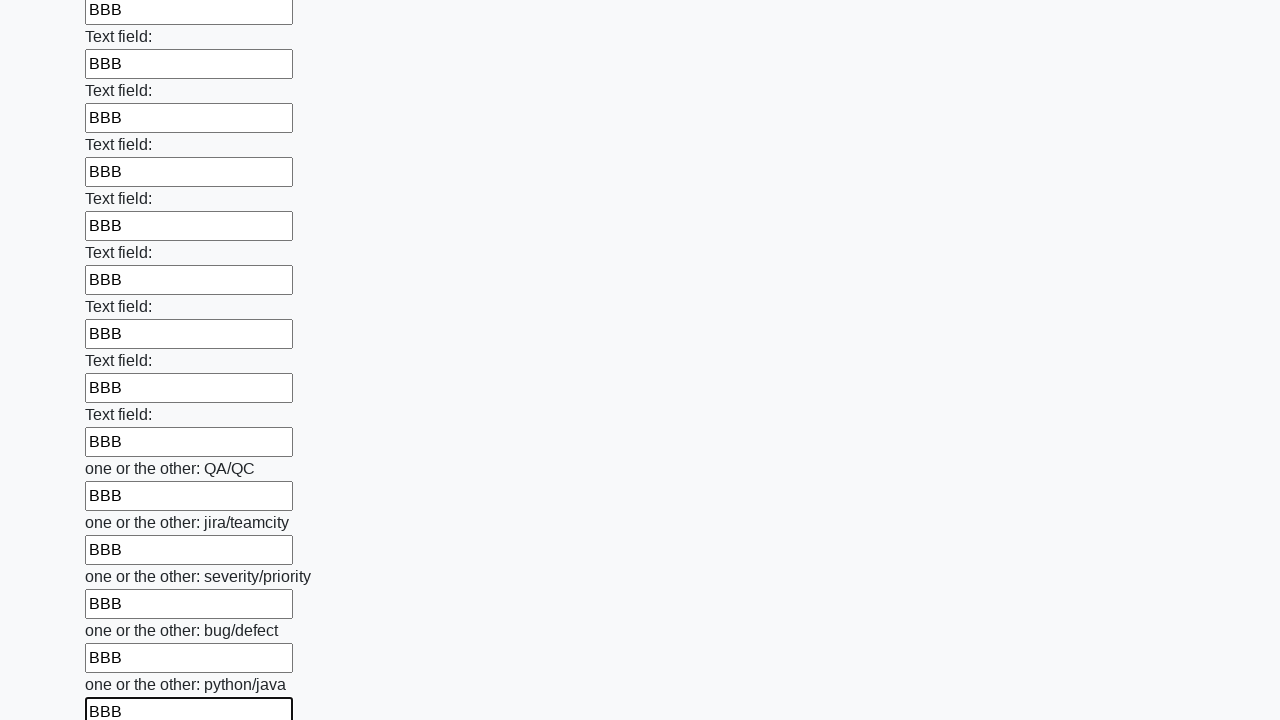

Filled an input field with 'BBB' on input >> nth=92
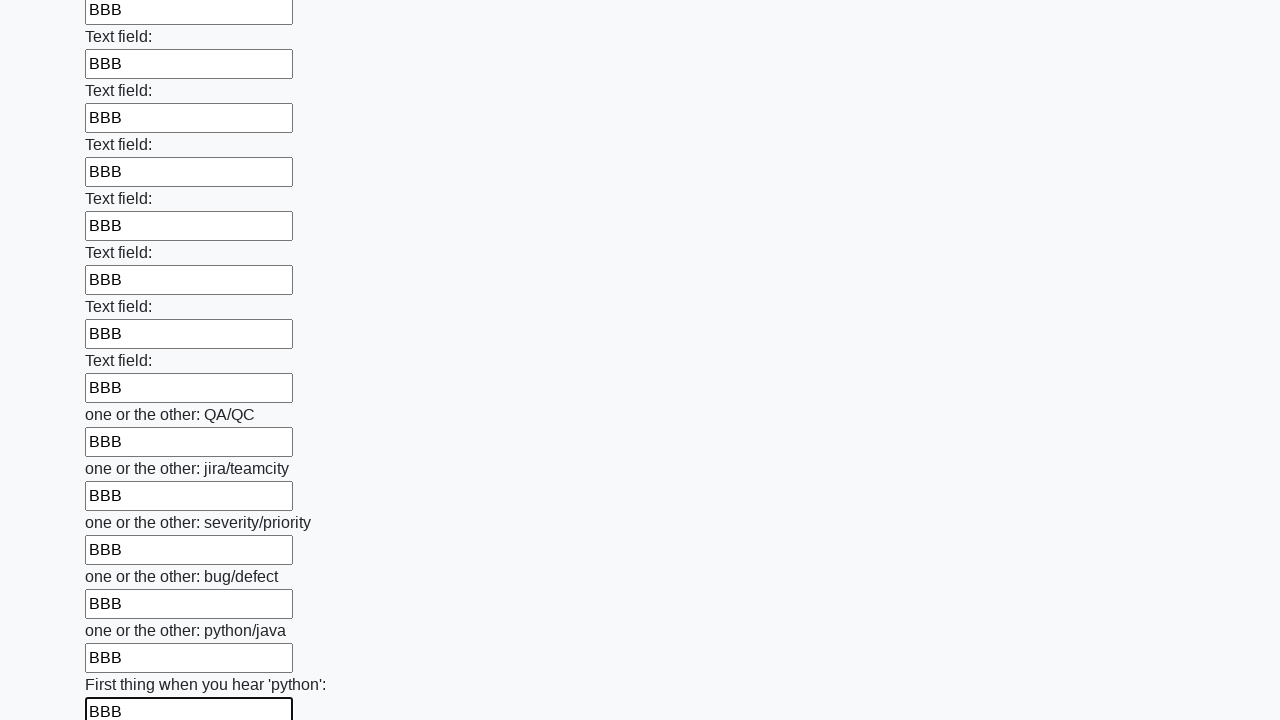

Filled an input field with 'BBB' on input >> nth=93
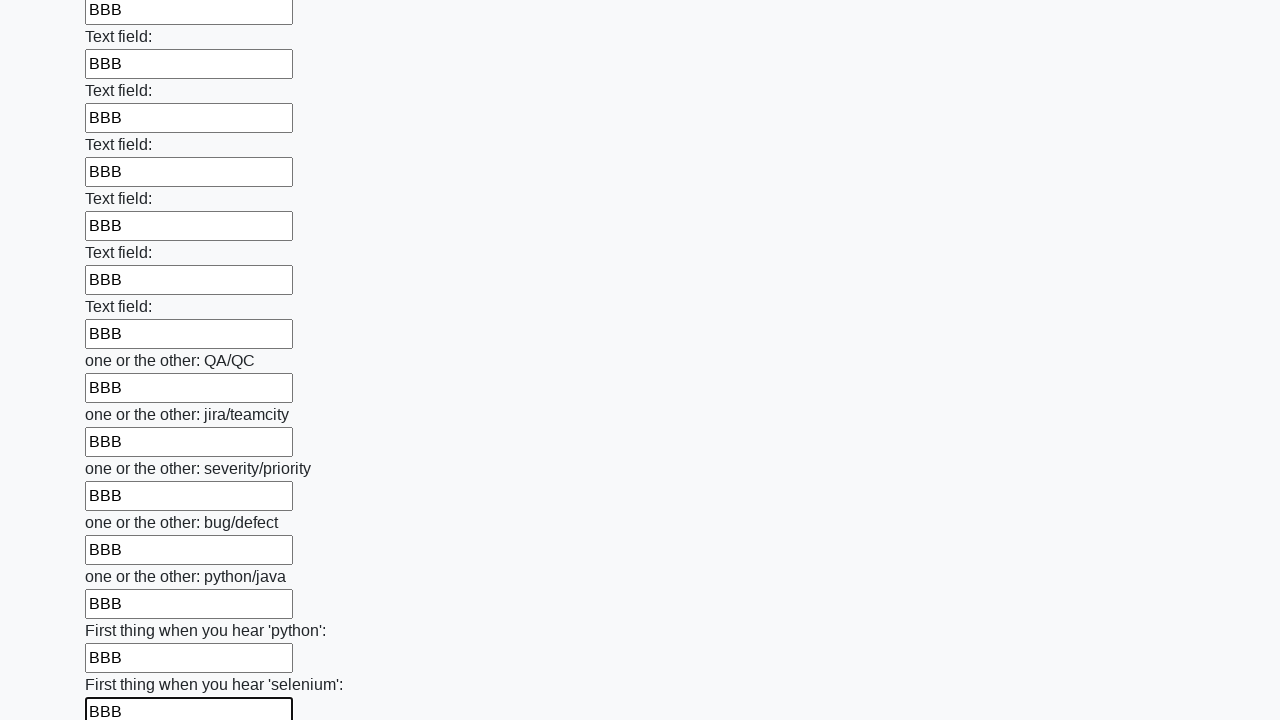

Filled an input field with 'BBB' on input >> nth=94
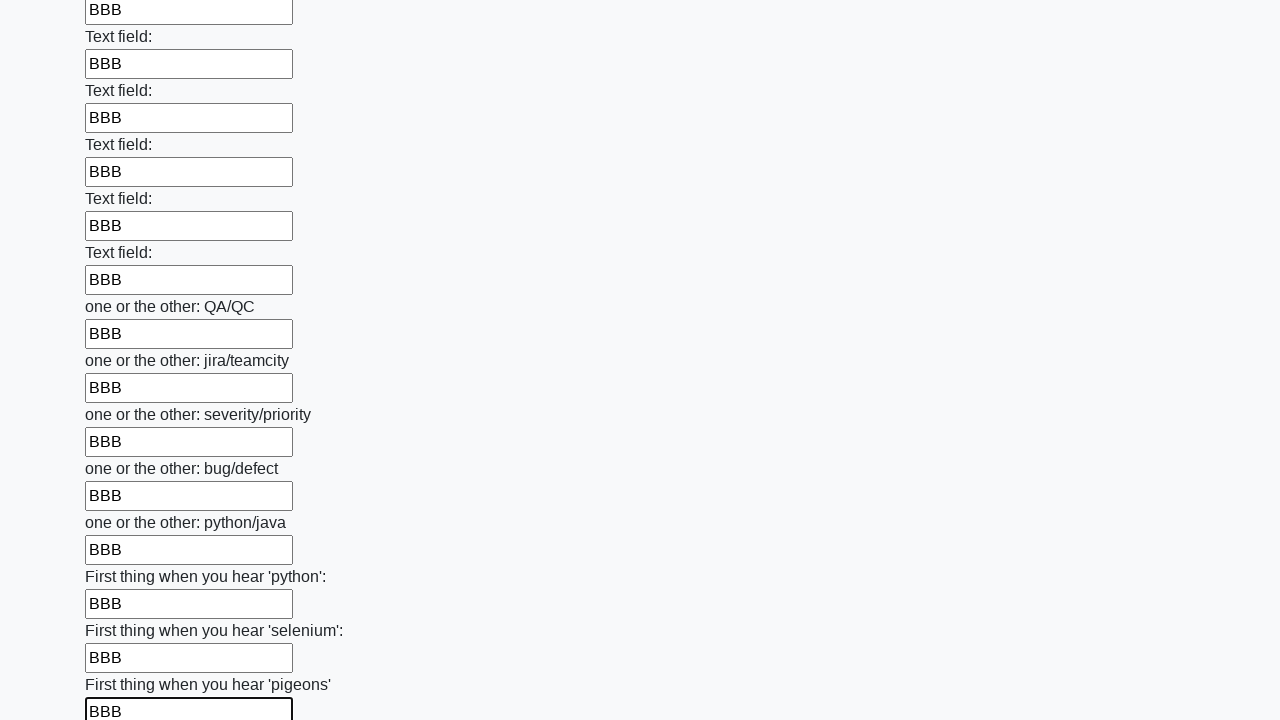

Filled an input field with 'BBB' on input >> nth=95
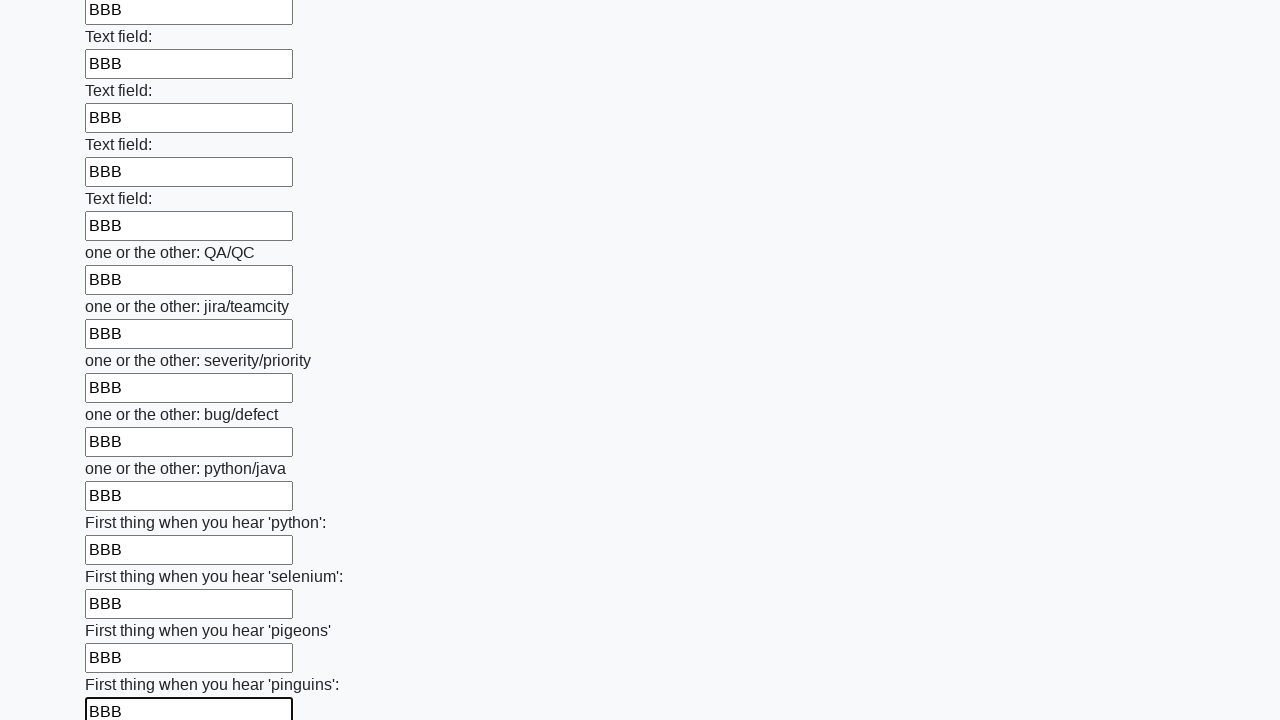

Filled an input field with 'BBB' on input >> nth=96
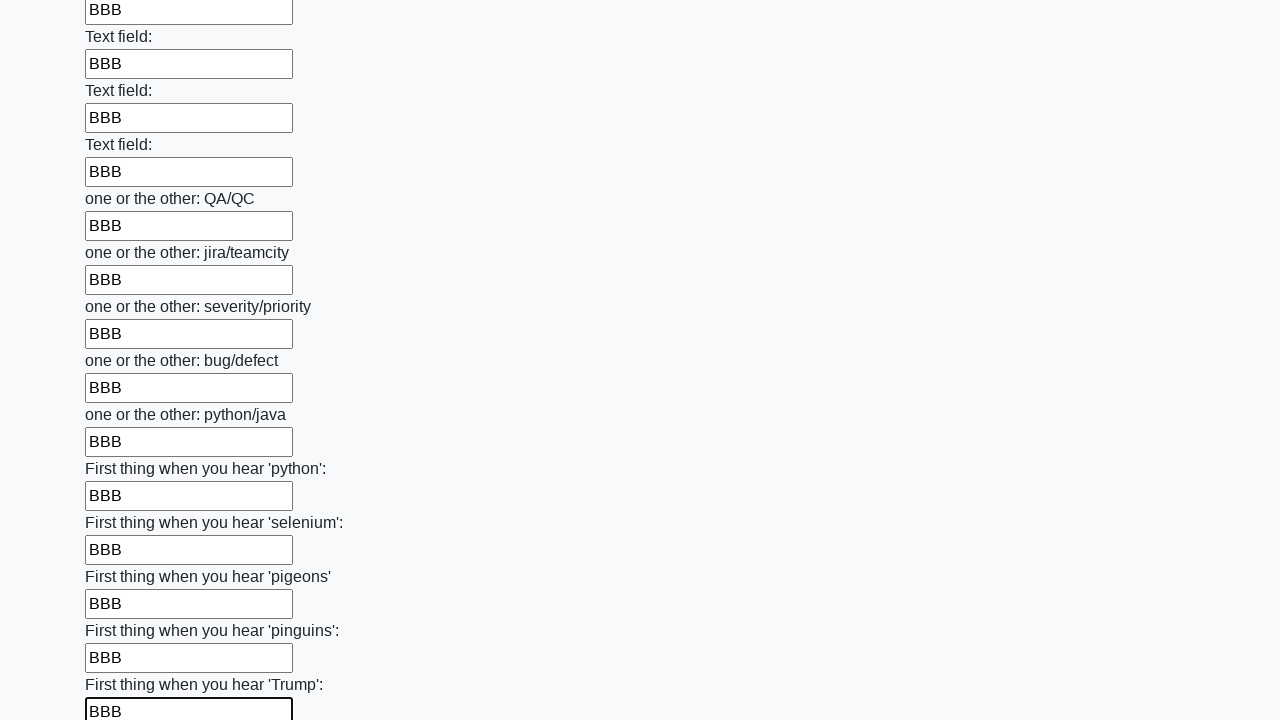

Filled an input field with 'BBB' on input >> nth=97
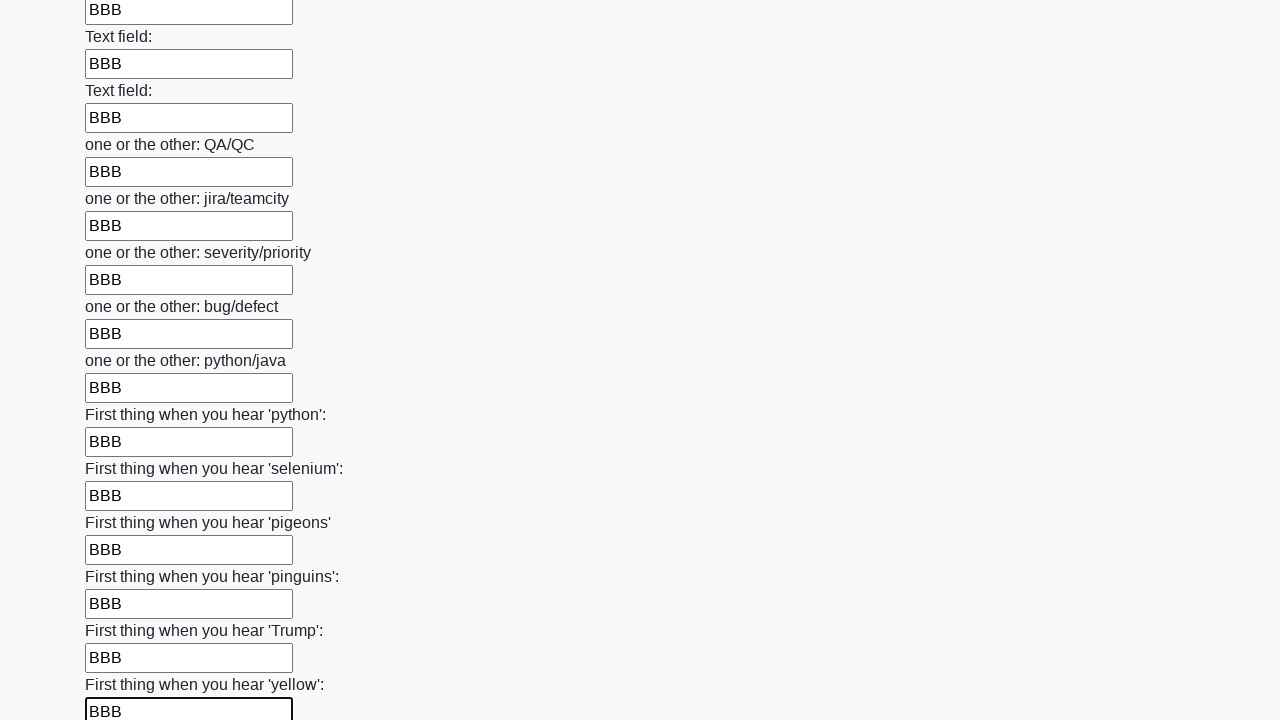

Filled an input field with 'BBB' on input >> nth=98
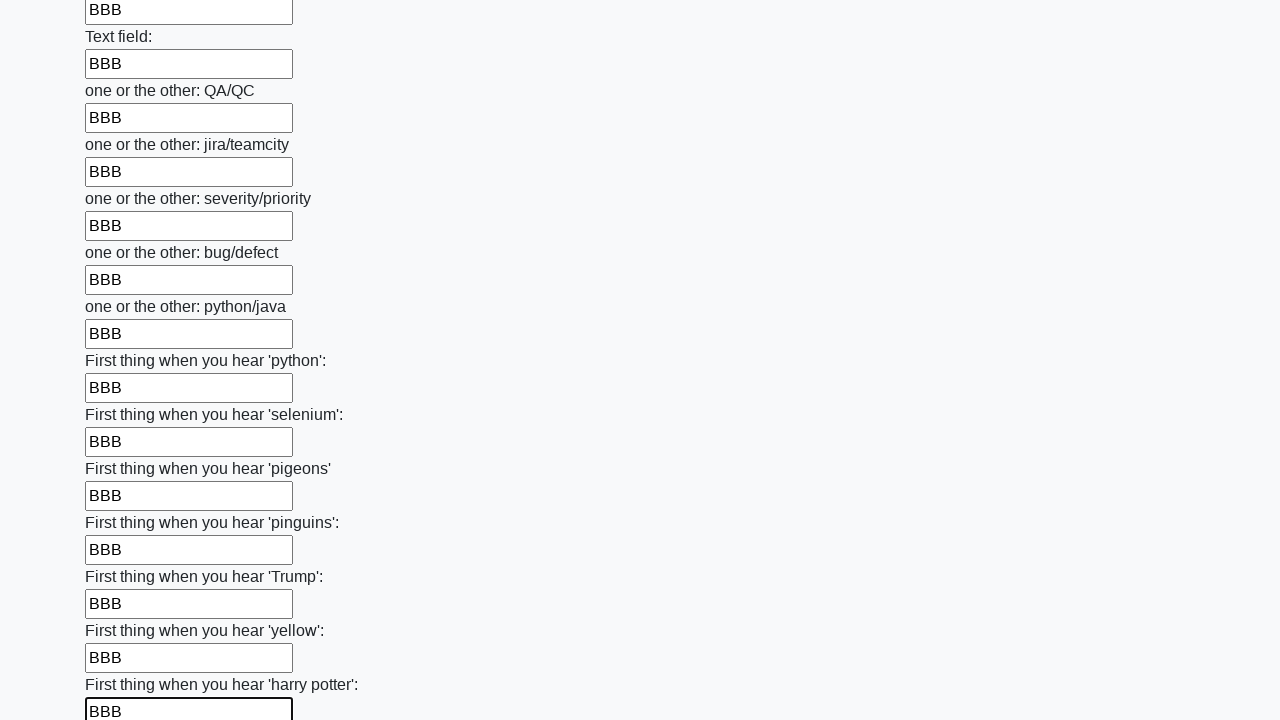

Filled an input field with 'BBB' on input >> nth=99
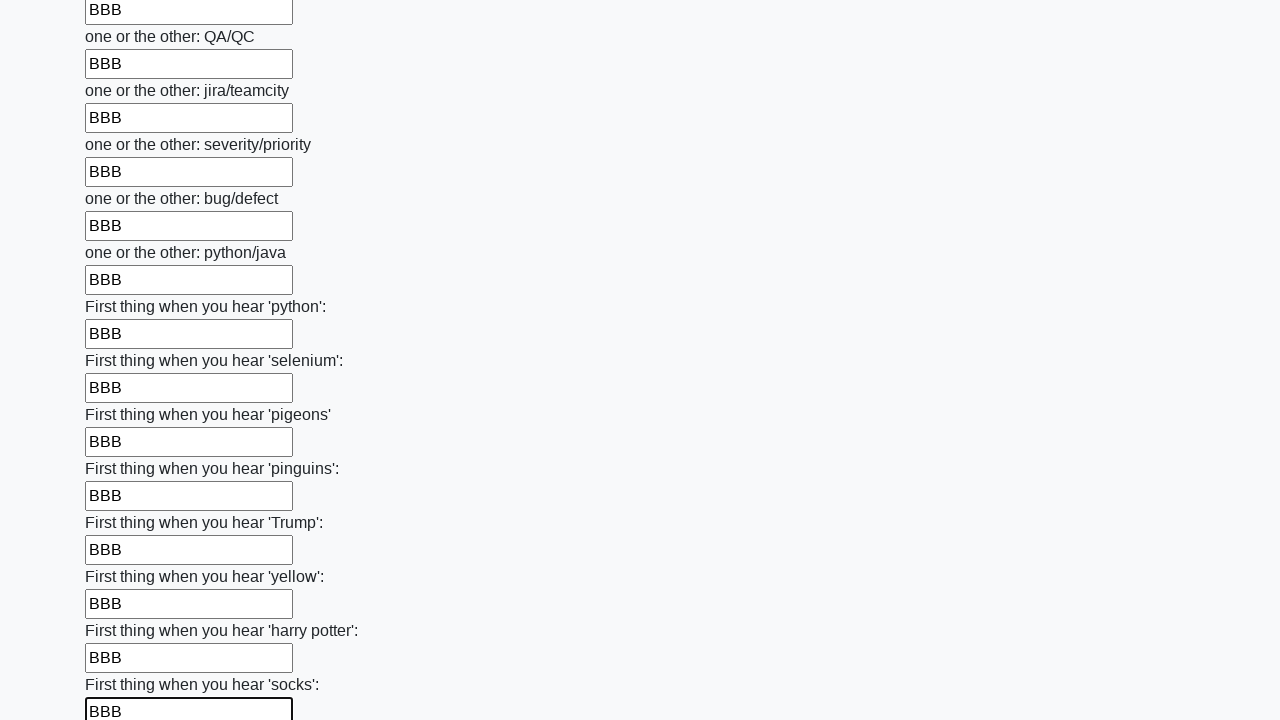

Clicked the submit button at (123, 611) on button.btn
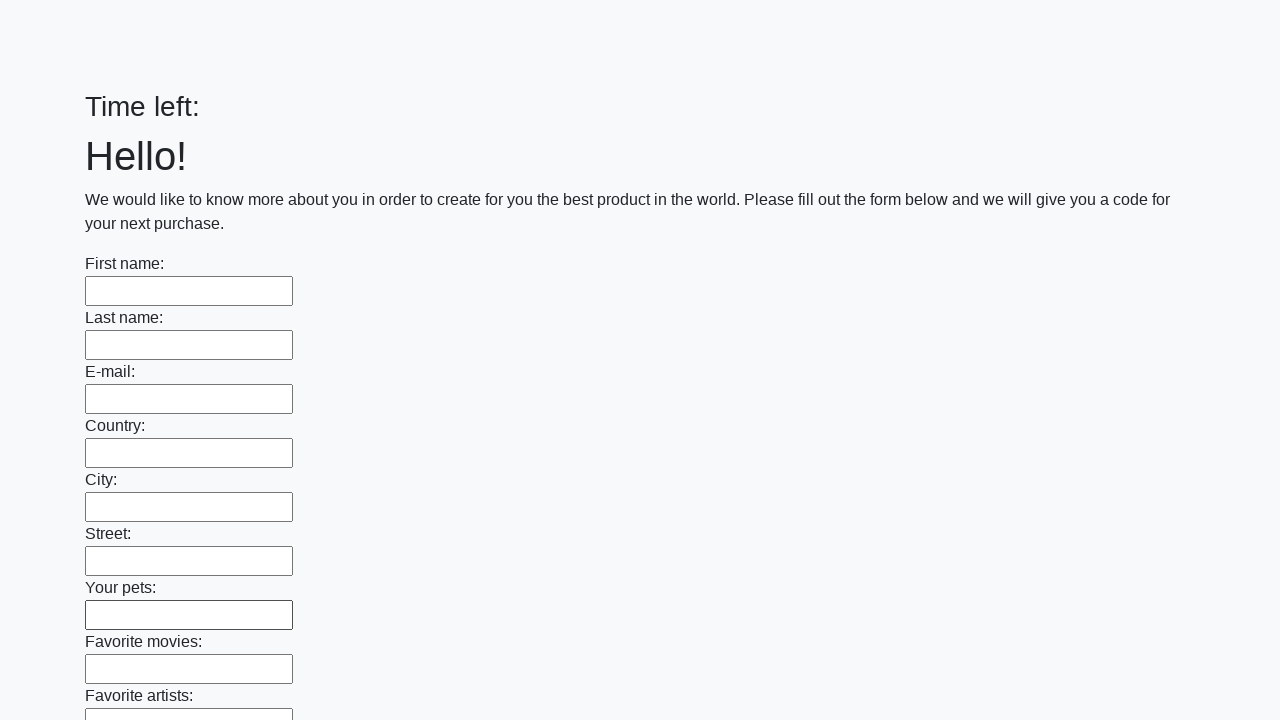

Set up dialog handler to accept alerts
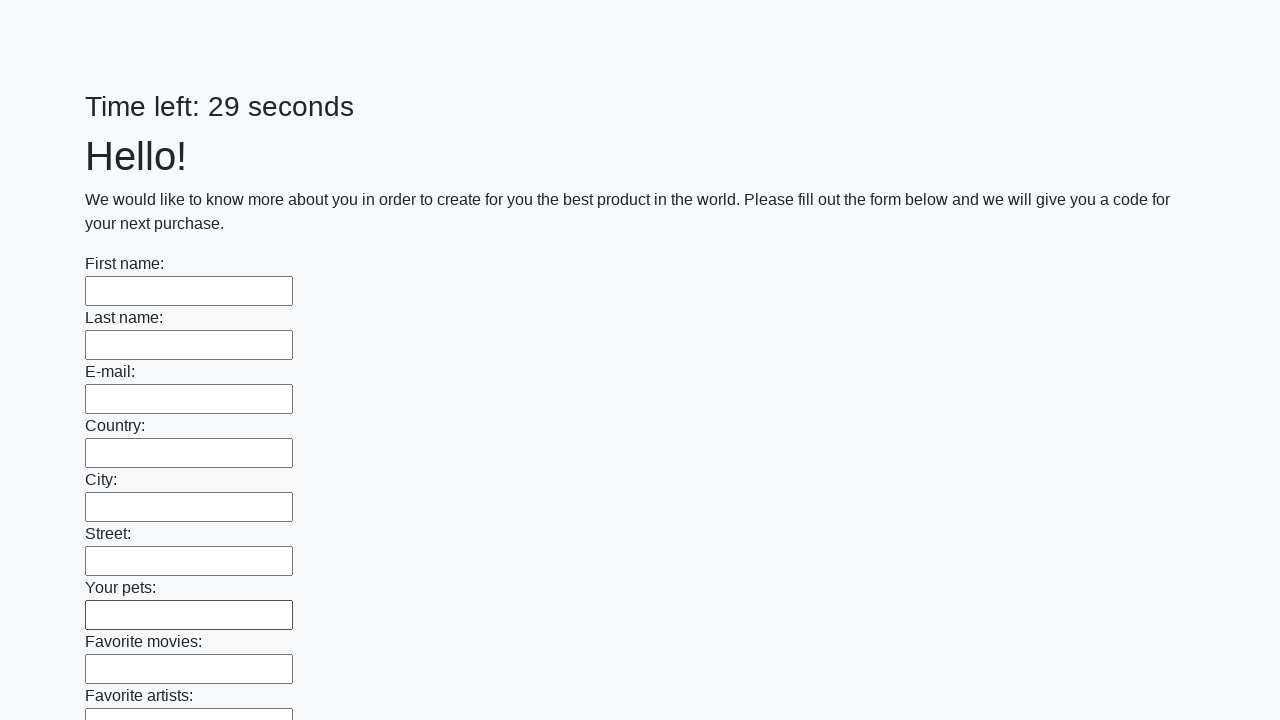

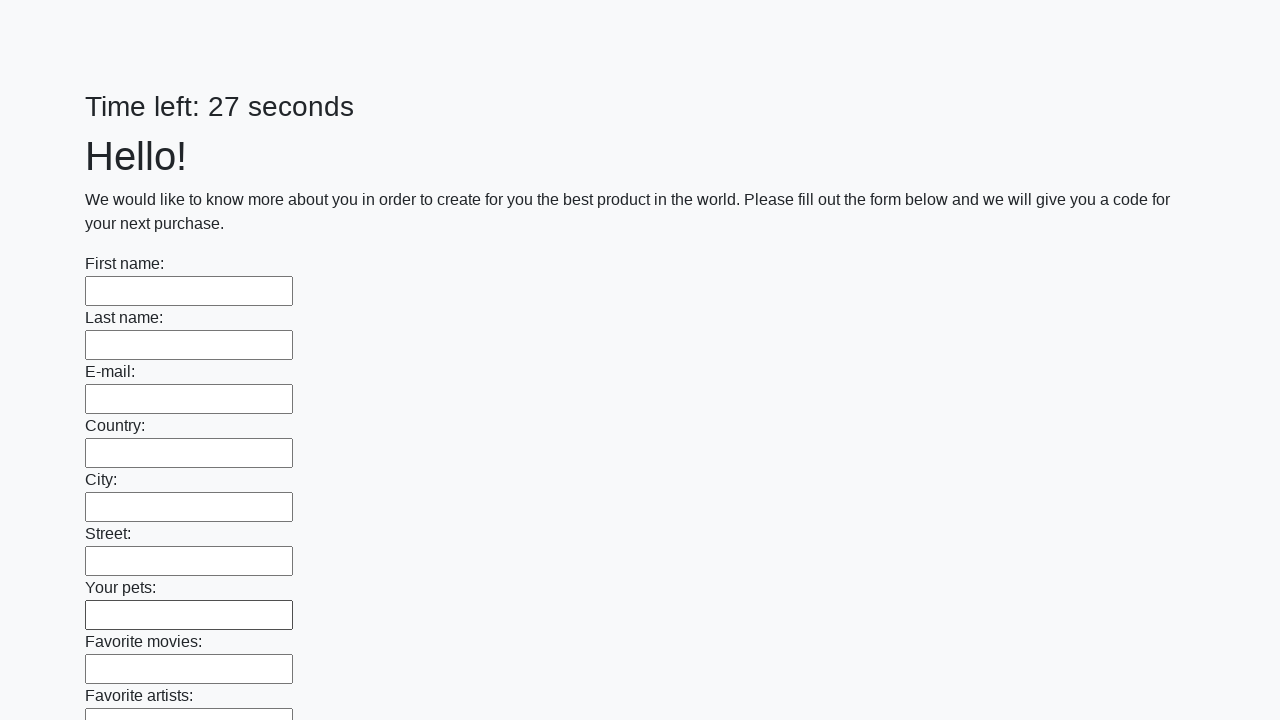